Tests the jQuery UI datepicker widget by opening the calendar, navigating backwards through months to reach May 2023, and selecting the 16th day.

Starting URL: https://jqueryui.com/datepicker/

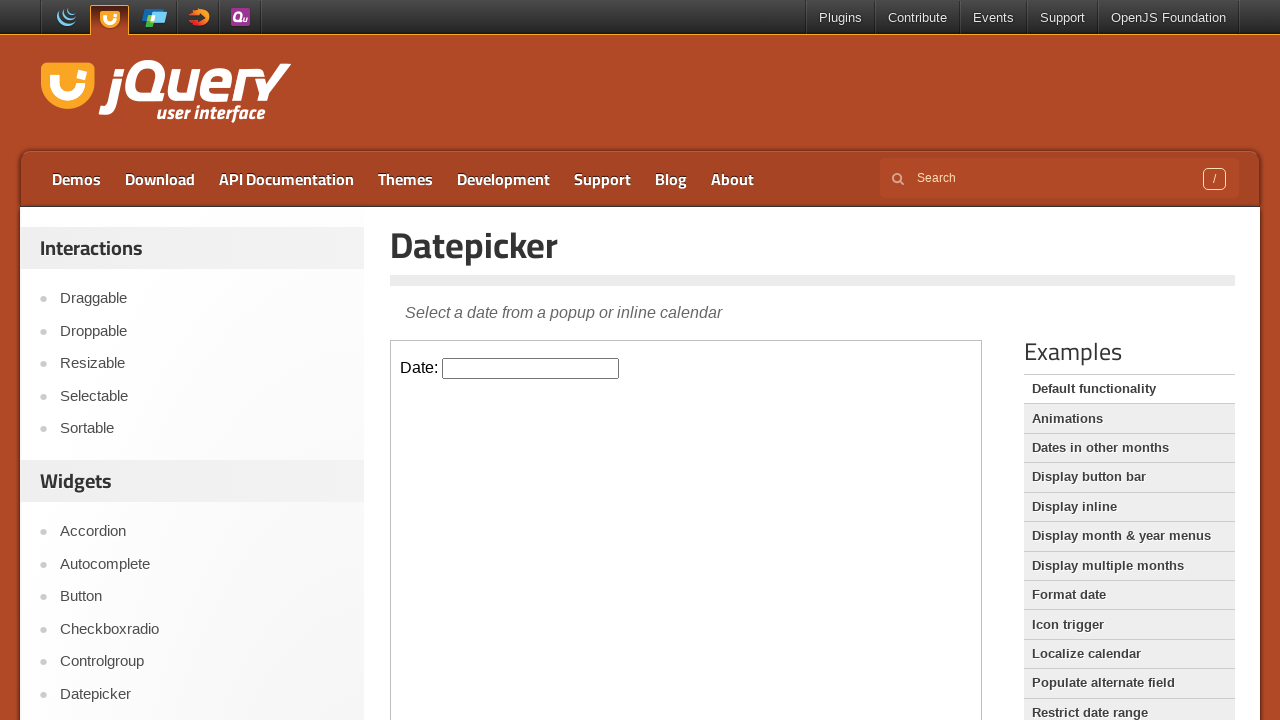

Defined target date: May 16, 2023
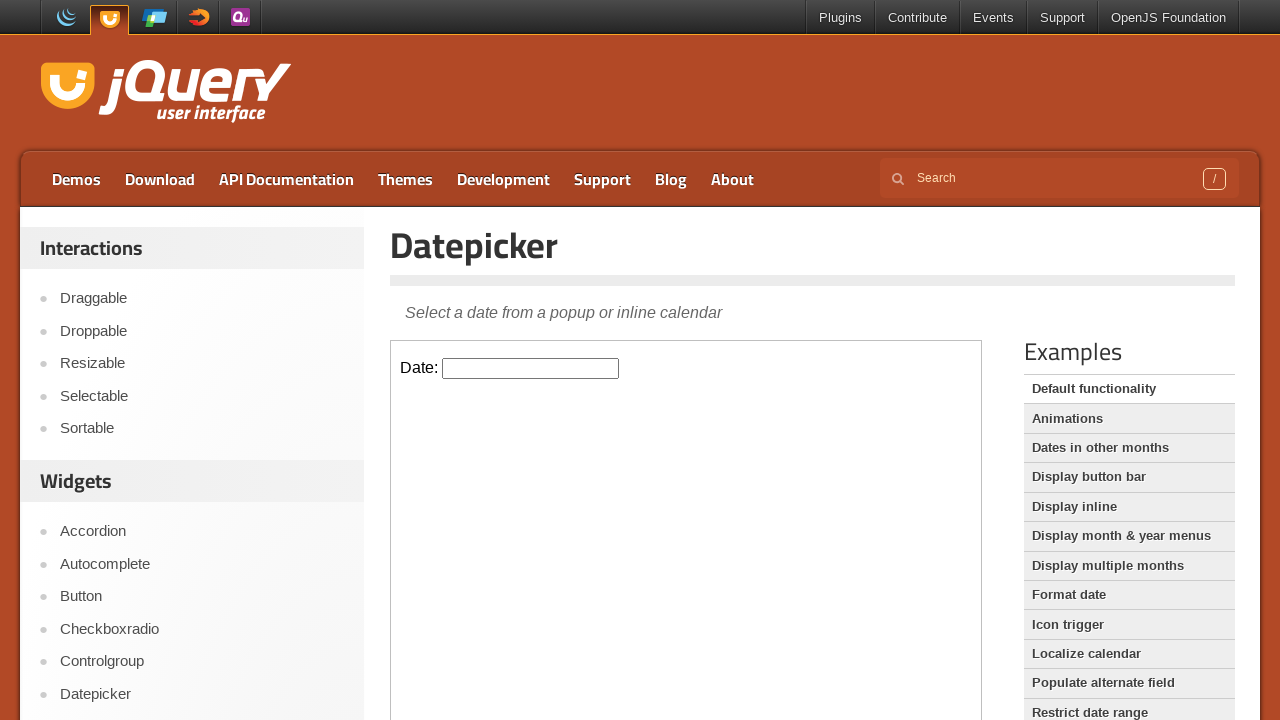

Located the demo iframe containing the datepicker
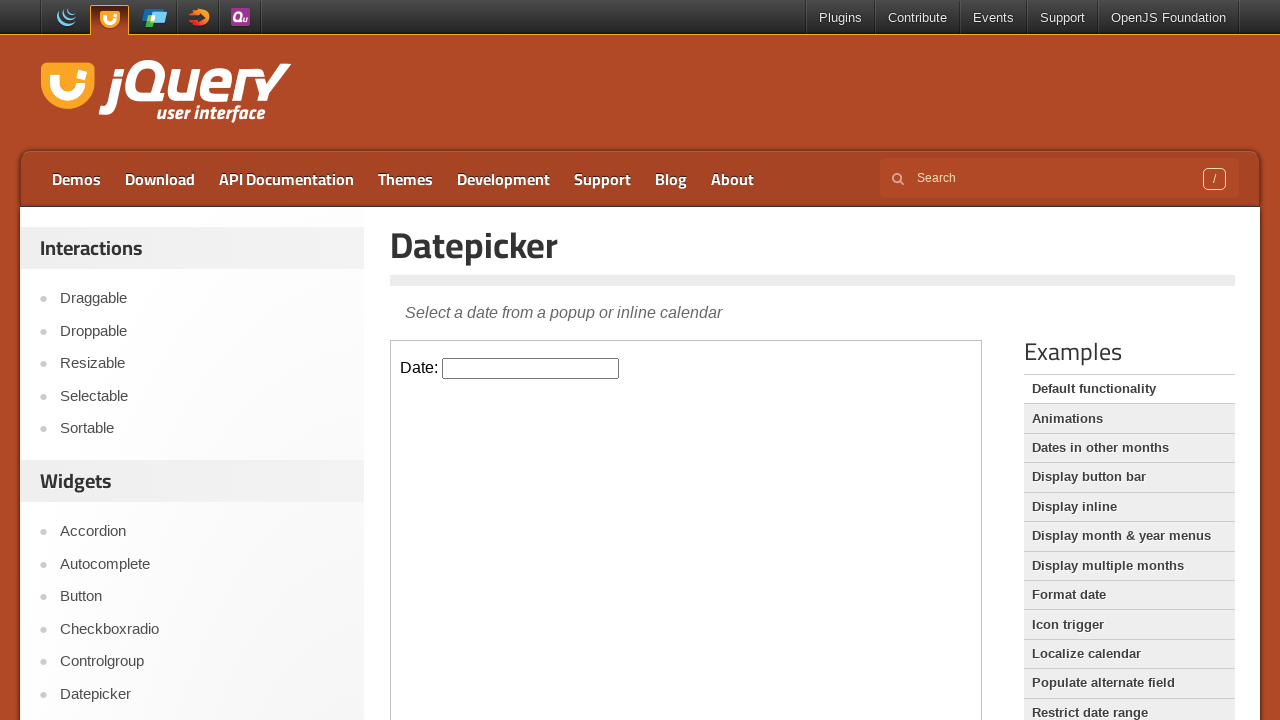

Clicked on the datepicker input field to open the calendar at (531, 368) on iframe.demo-frame >> internal:control=enter-frame >> #datepicker
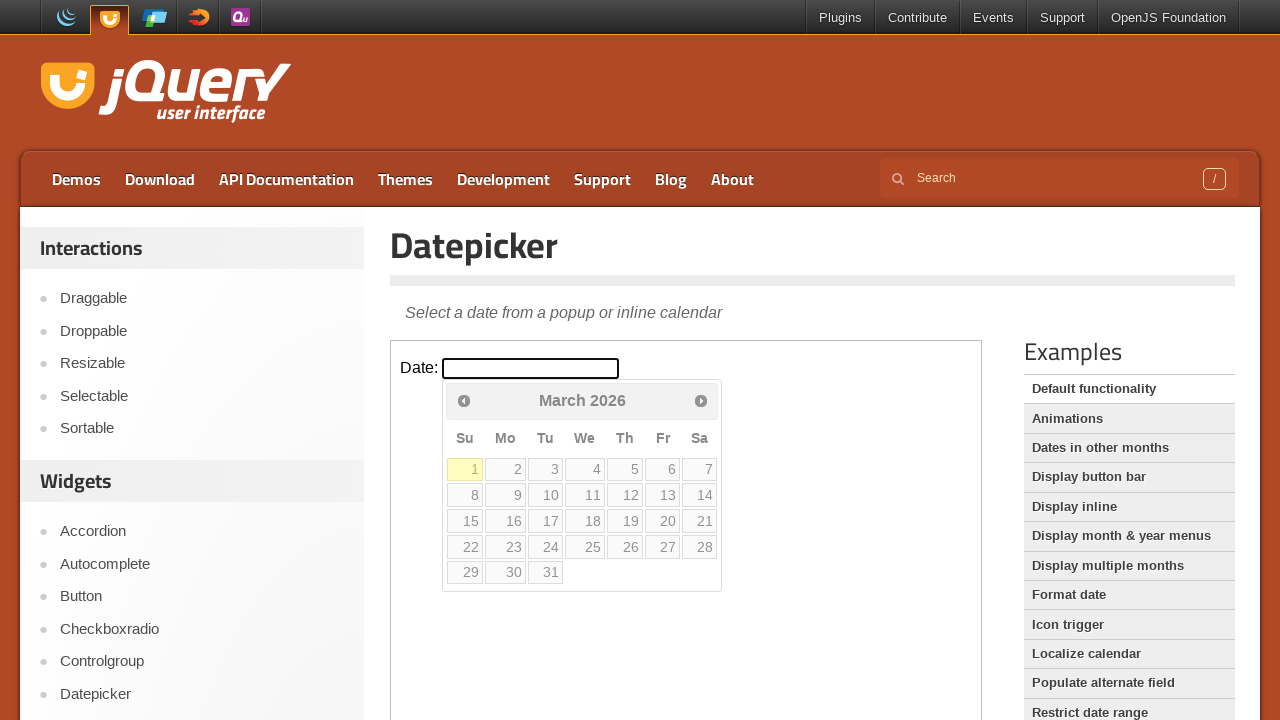

Calendar widget appeared and loaded
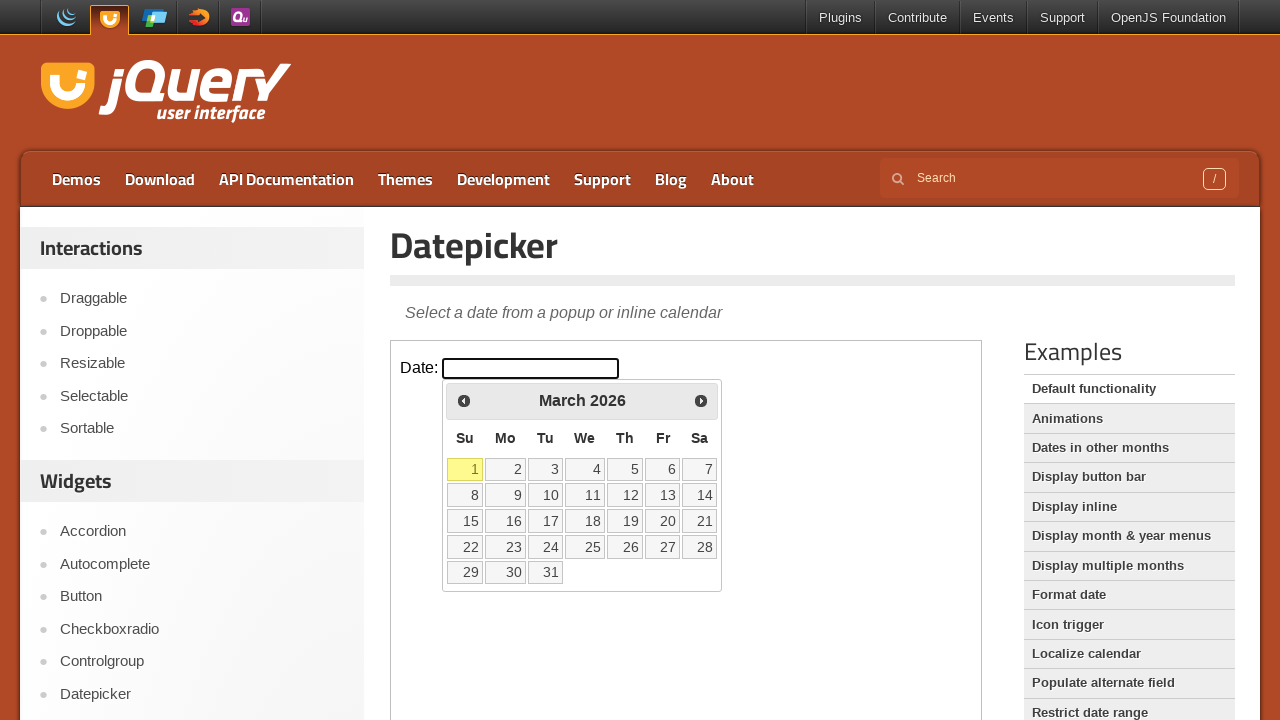

Checked current calendar date: March 2026
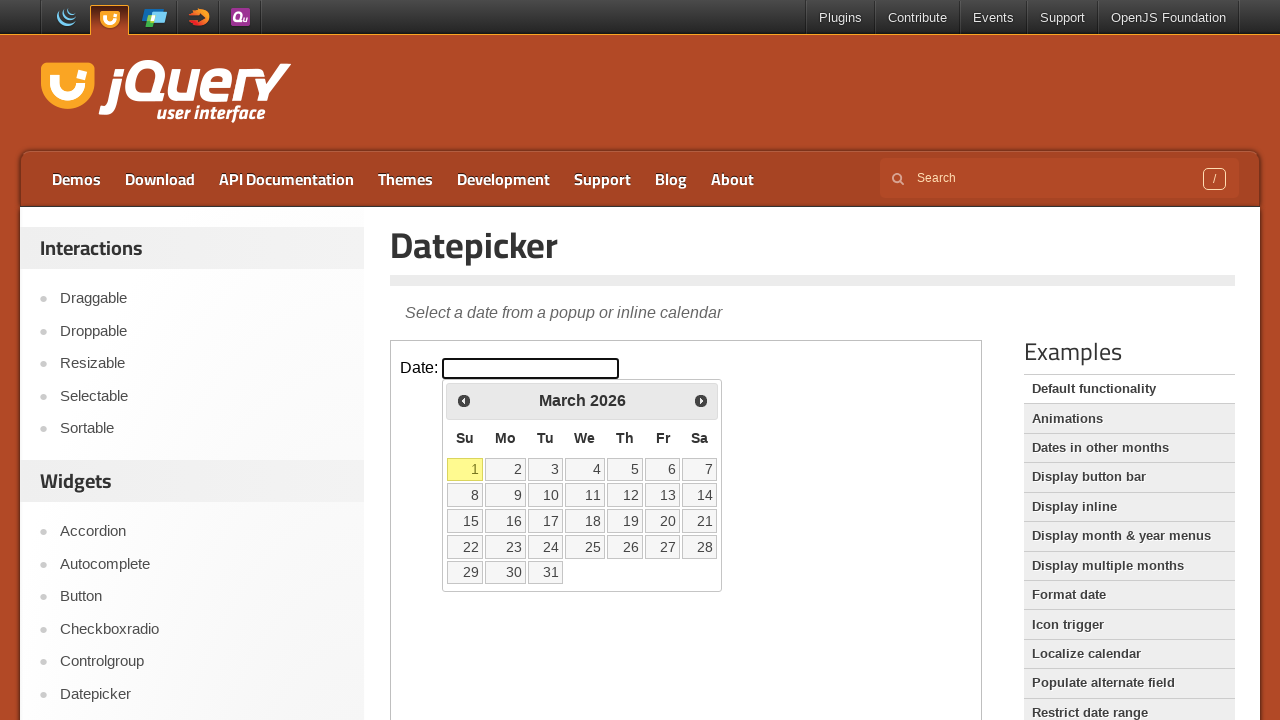

Clicked Previous button to navigate back from March 2026 at (464, 400) on iframe.demo-frame >> internal:control=enter-frame >> xpath=//span[normalize-spac
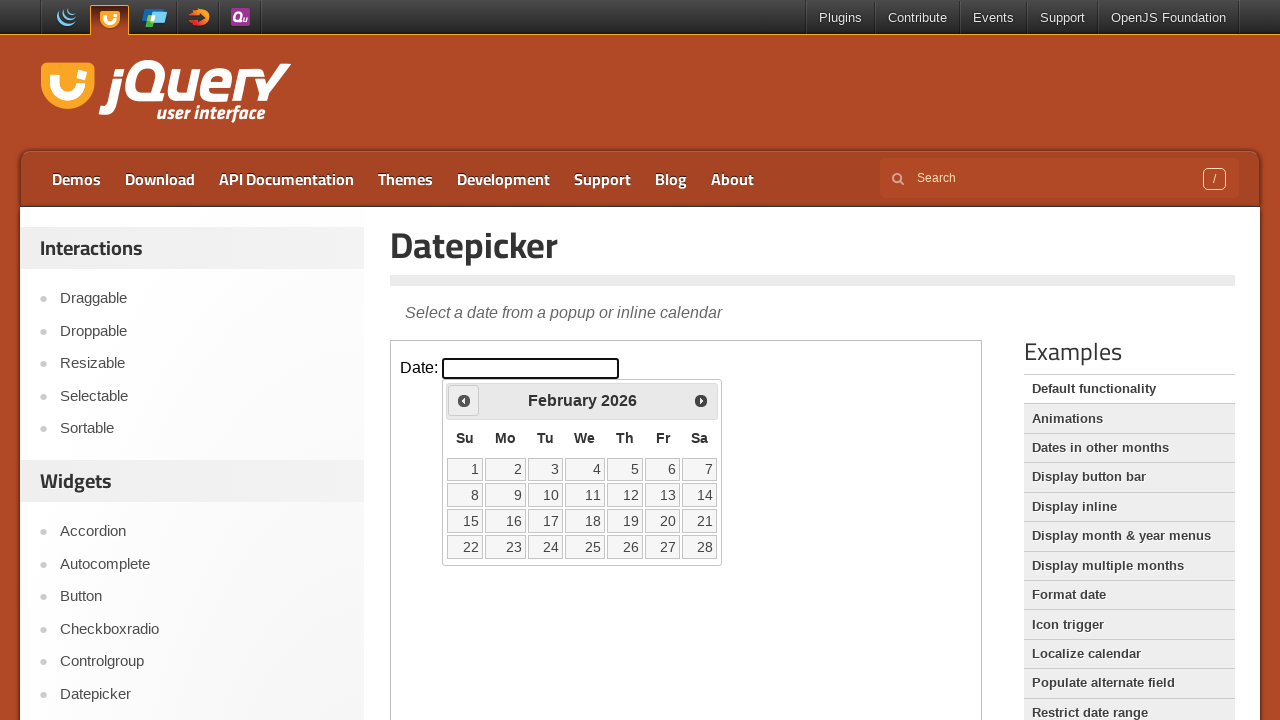

Waited for calendar to update after clicking Previous
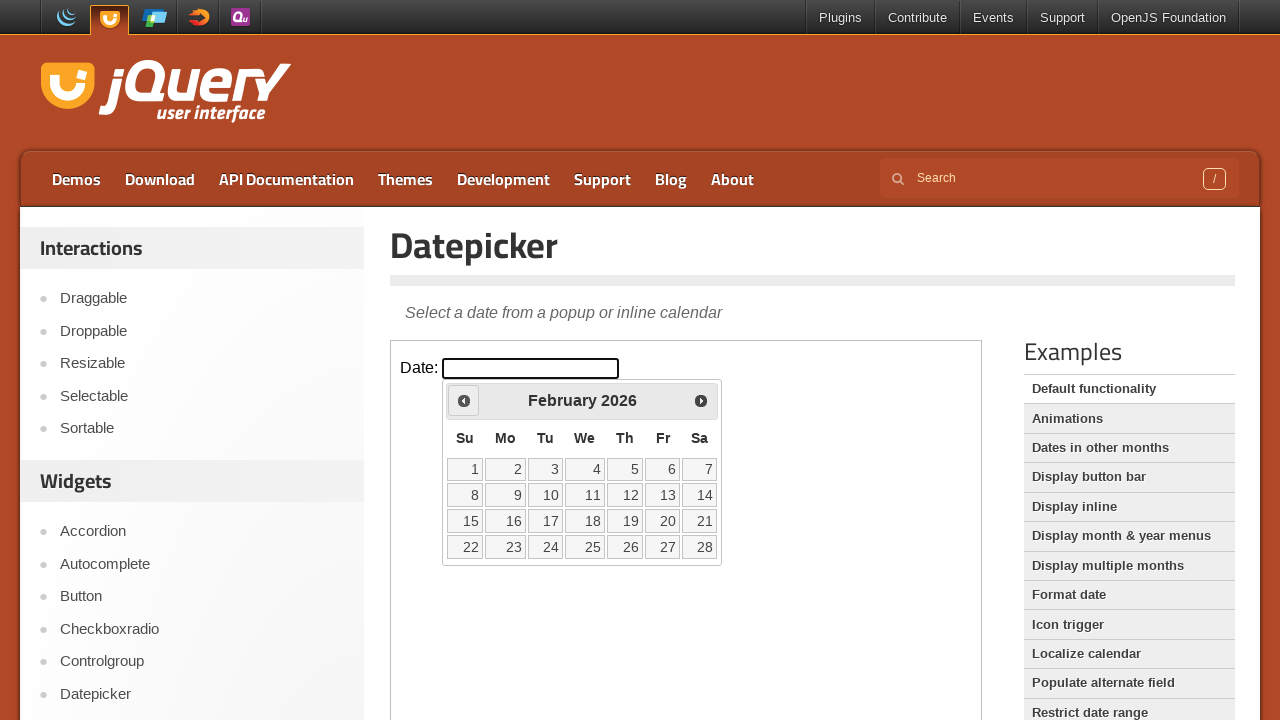

Checked current calendar date: February 2026
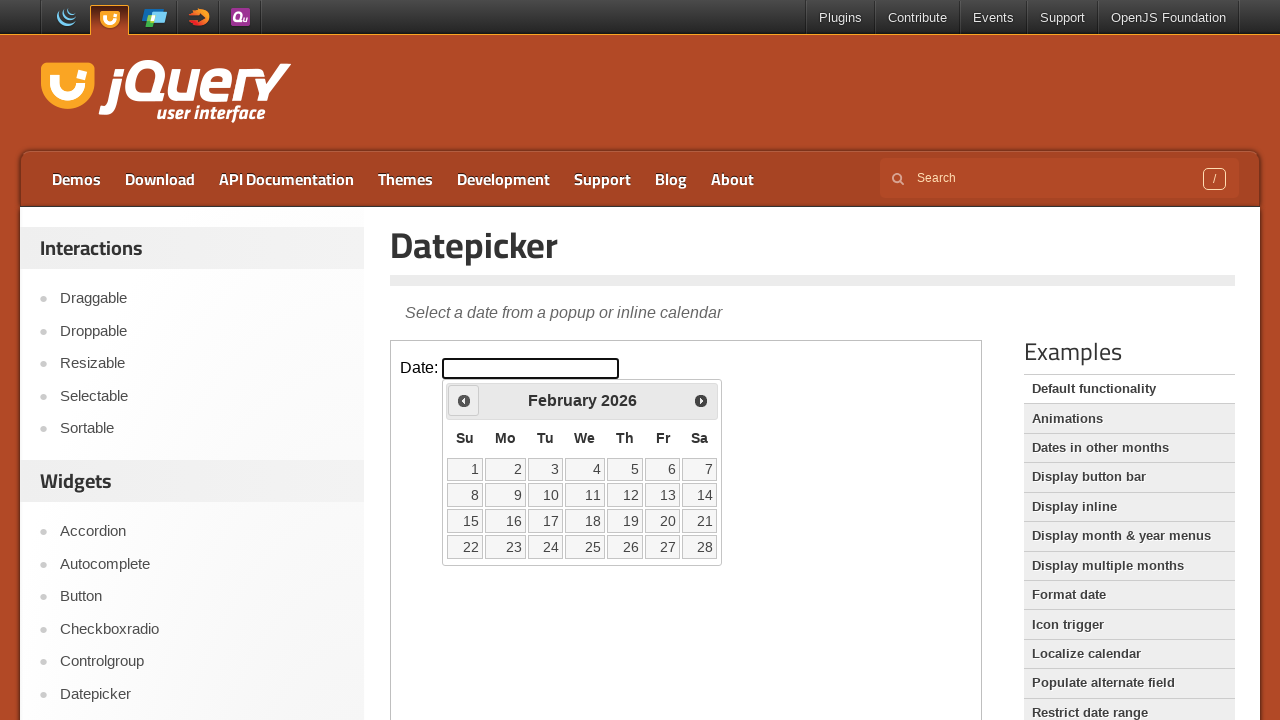

Clicked Previous button to navigate back from February 2026 at (464, 400) on iframe.demo-frame >> internal:control=enter-frame >> xpath=//span[normalize-spac
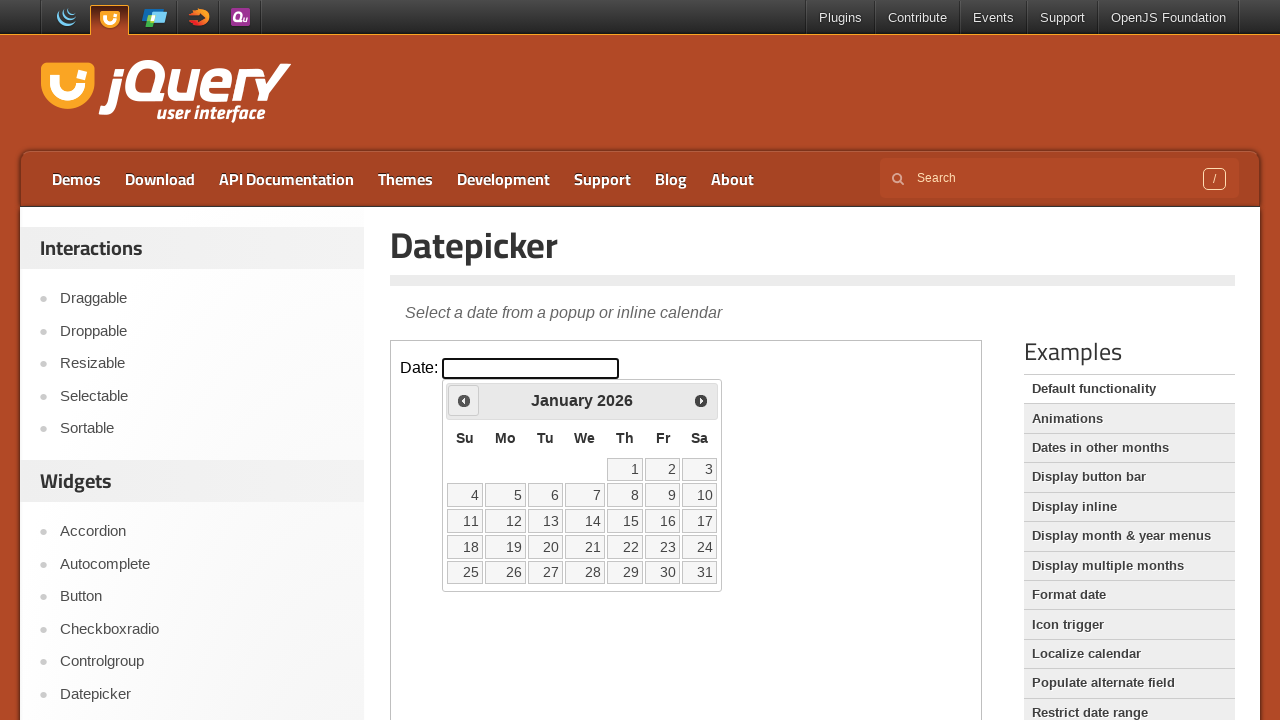

Waited for calendar to update after clicking Previous
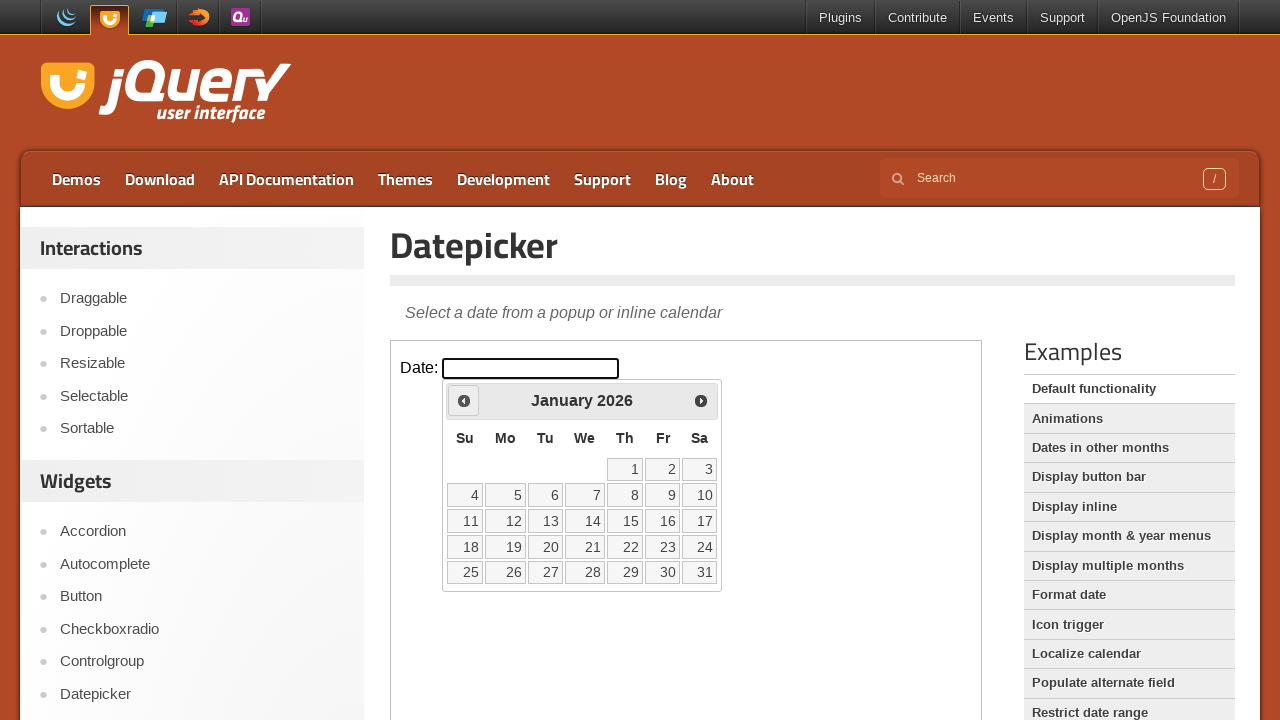

Checked current calendar date: January 2026
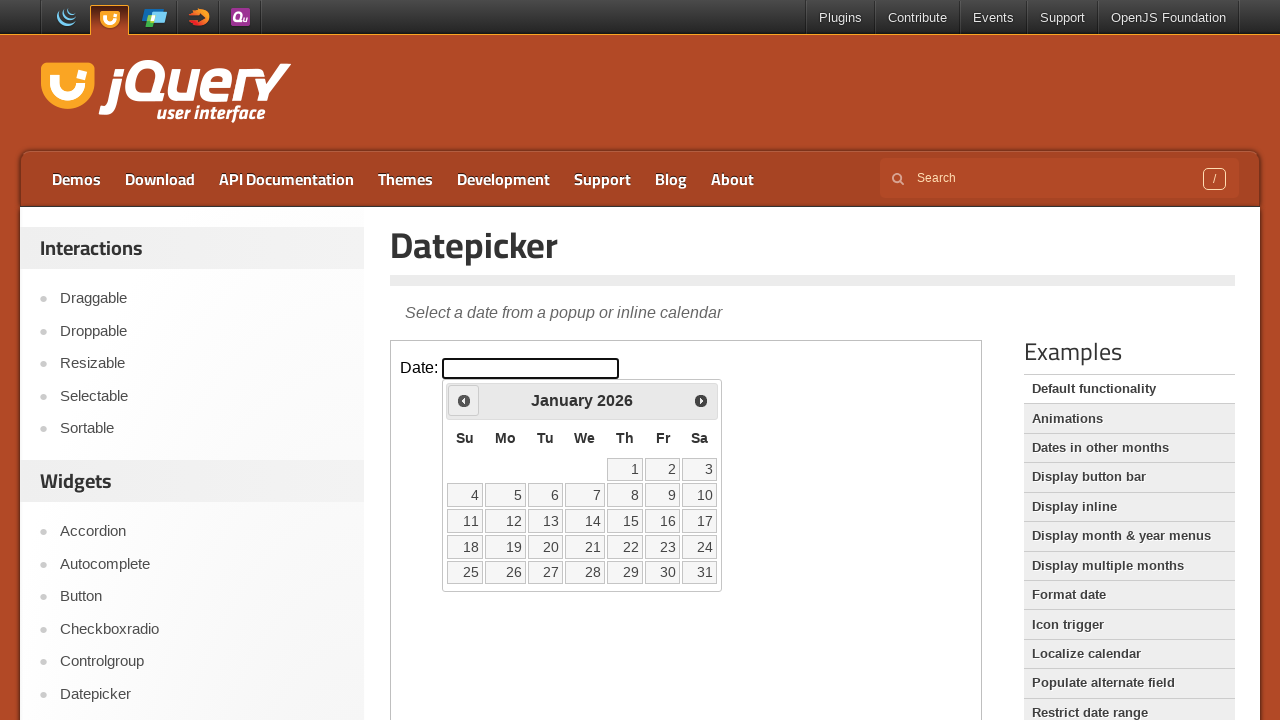

Clicked Previous button to navigate back from January 2026 at (464, 400) on iframe.demo-frame >> internal:control=enter-frame >> xpath=//span[normalize-spac
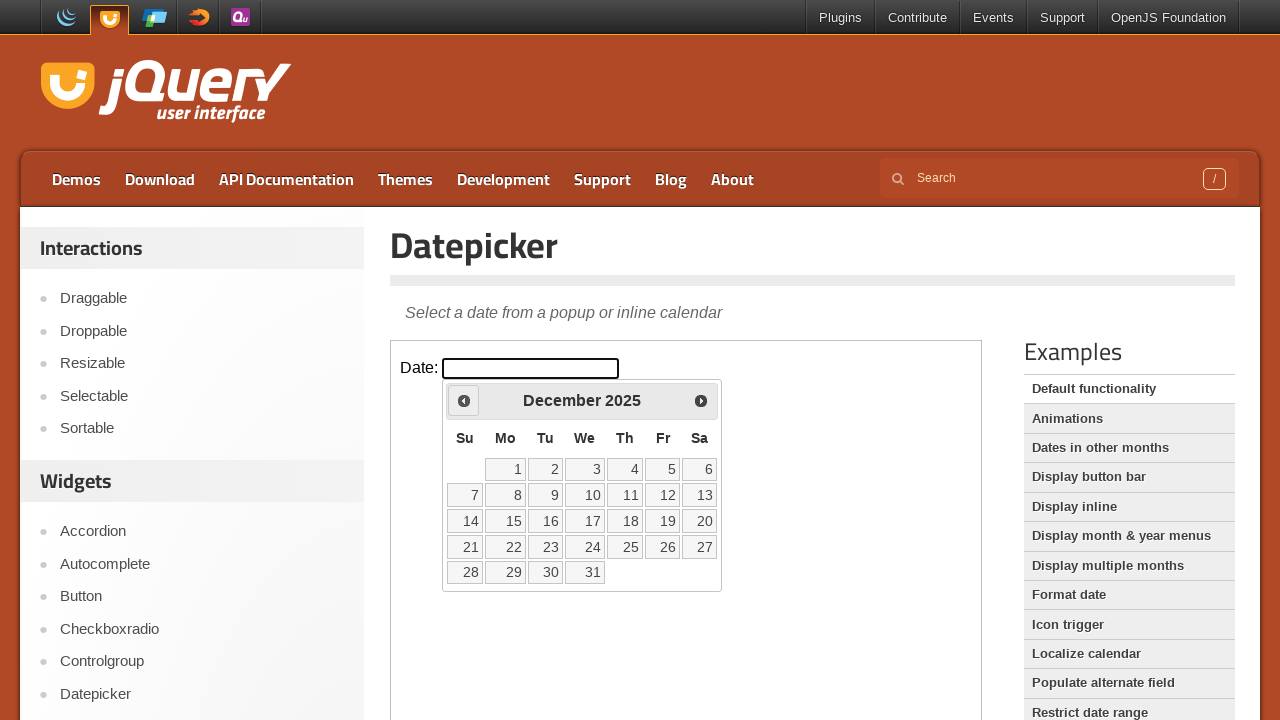

Waited for calendar to update after clicking Previous
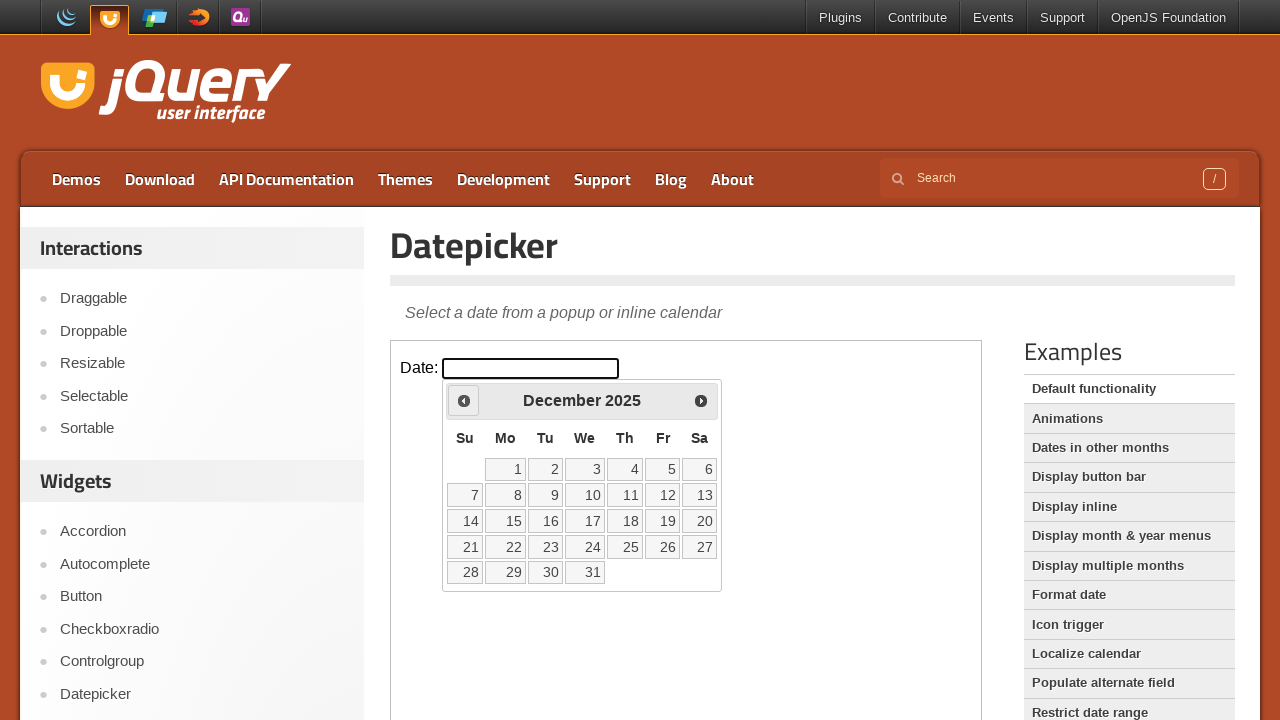

Checked current calendar date: December 2025
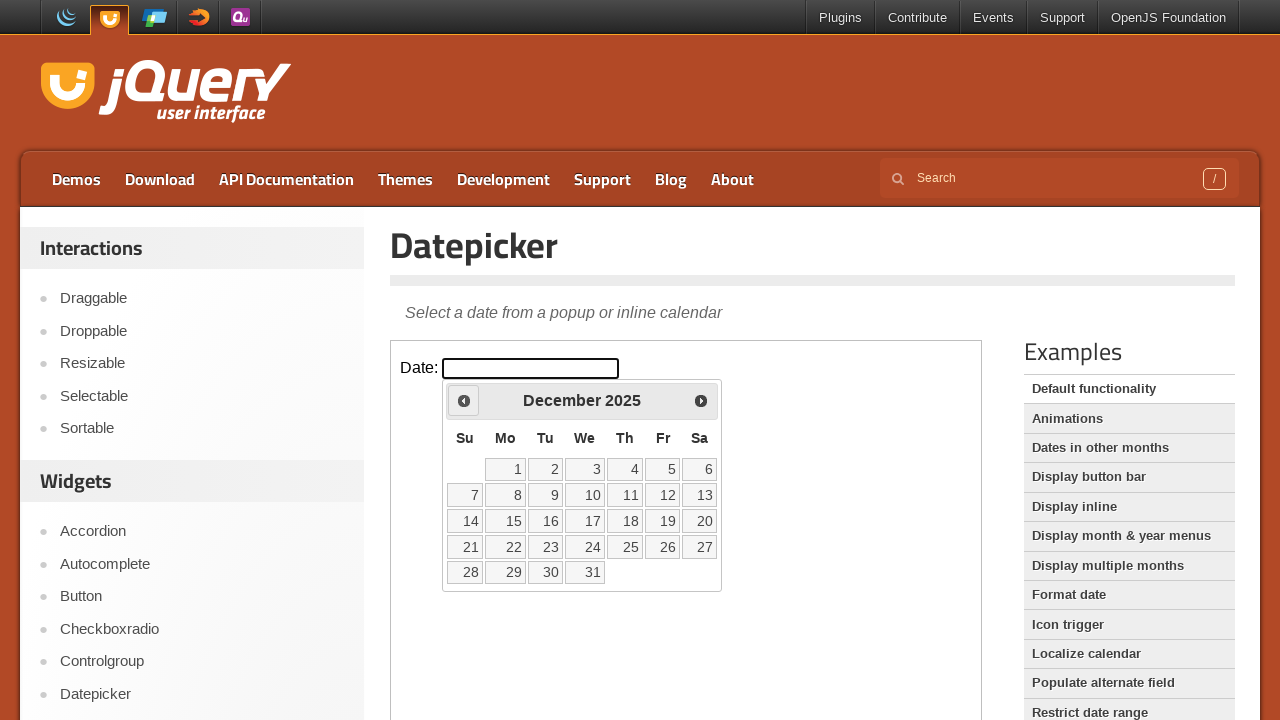

Clicked Previous button to navigate back from December 2025 at (464, 400) on iframe.demo-frame >> internal:control=enter-frame >> xpath=//span[normalize-spac
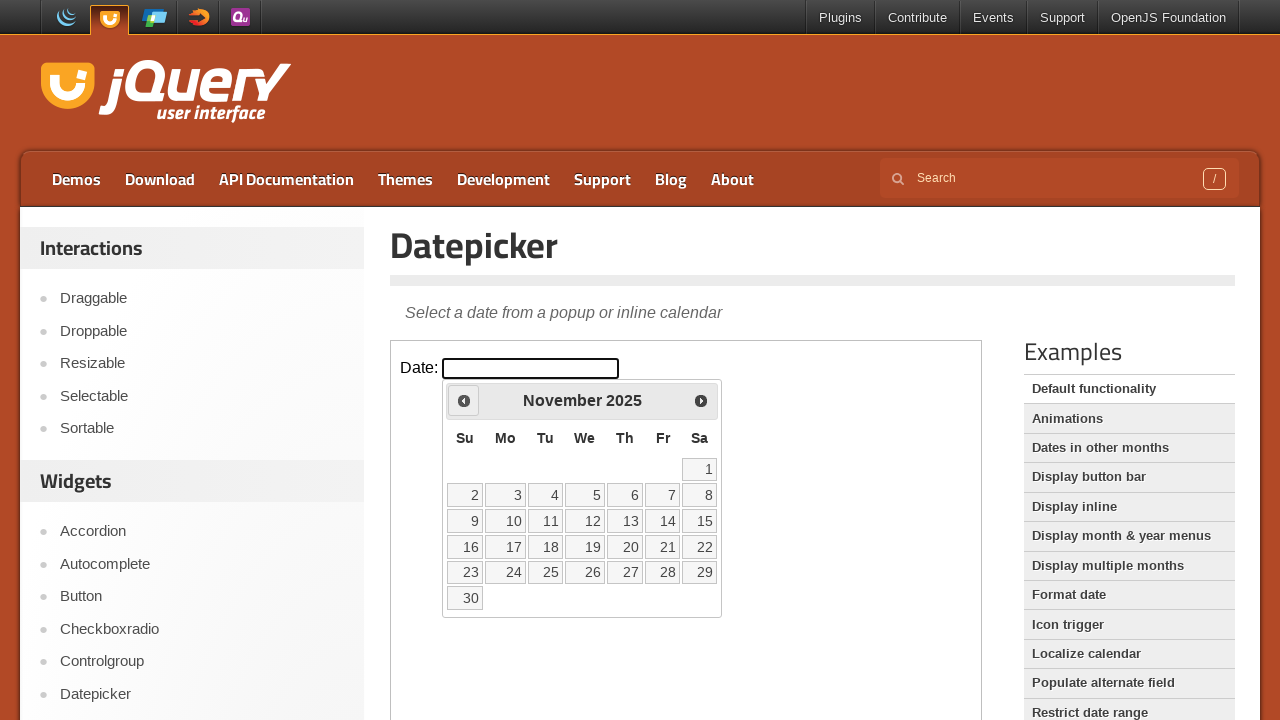

Waited for calendar to update after clicking Previous
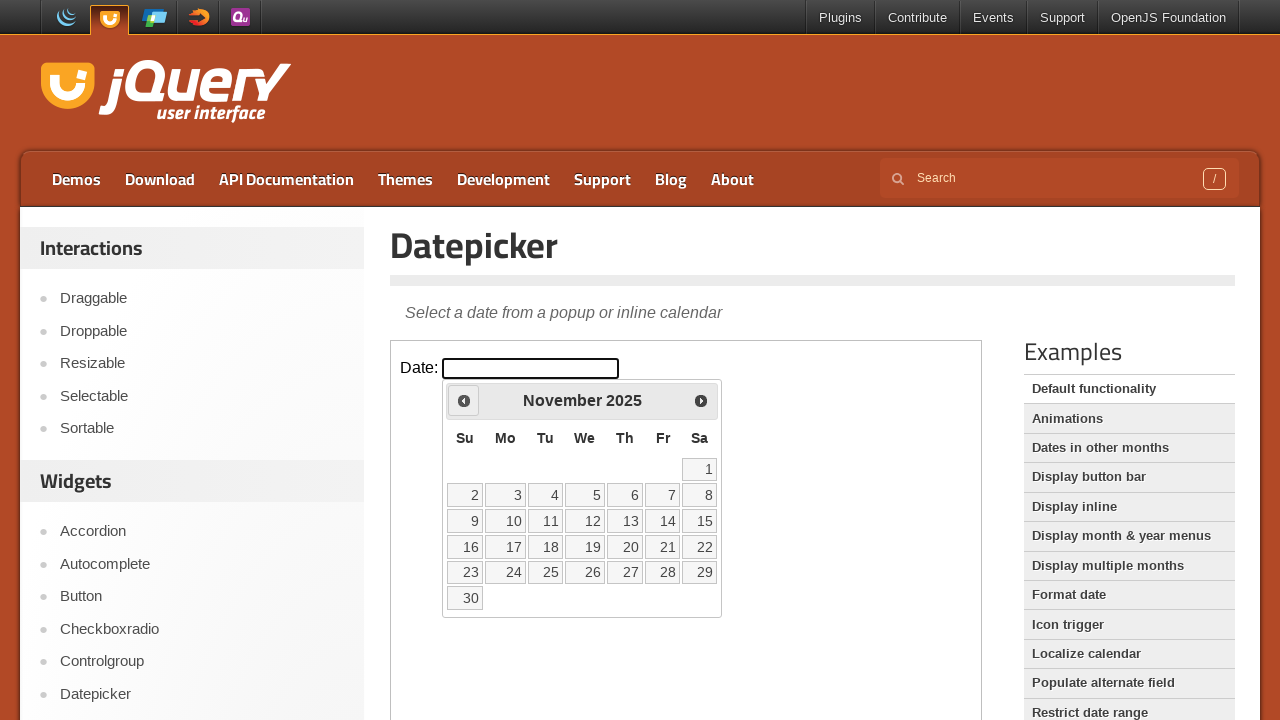

Checked current calendar date: November 2025
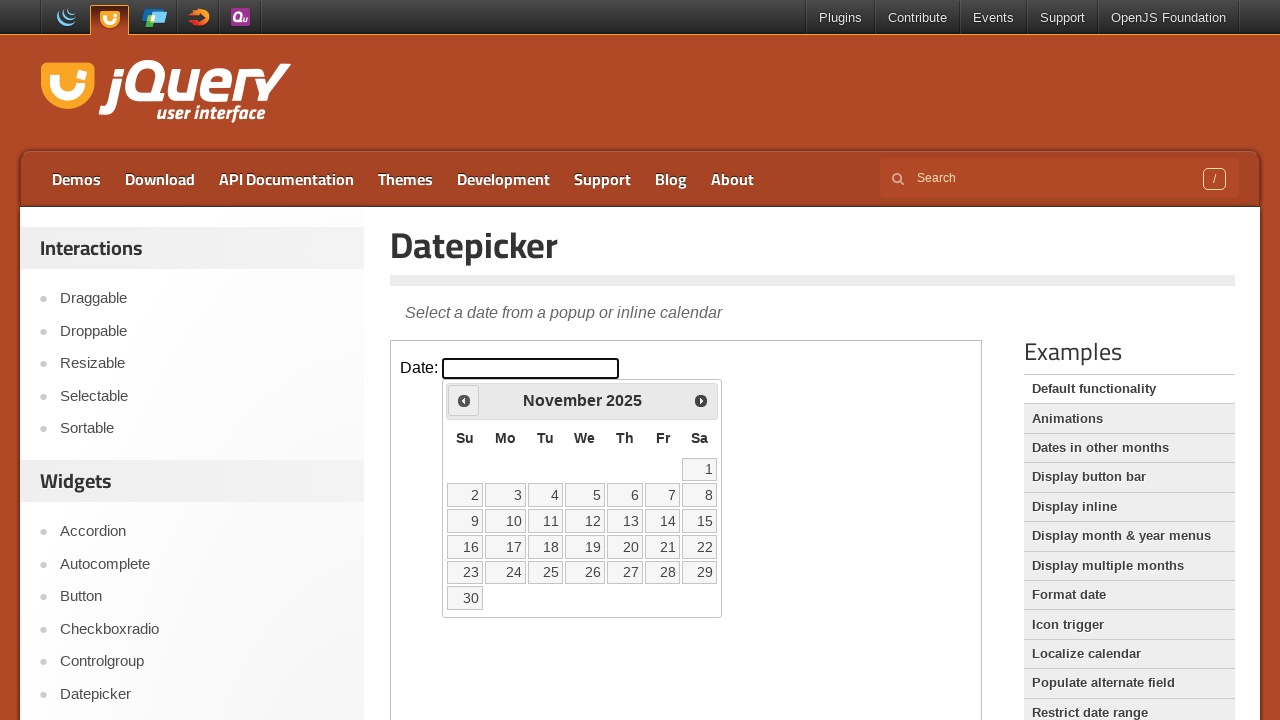

Clicked Previous button to navigate back from November 2025 at (464, 400) on iframe.demo-frame >> internal:control=enter-frame >> xpath=//span[normalize-spac
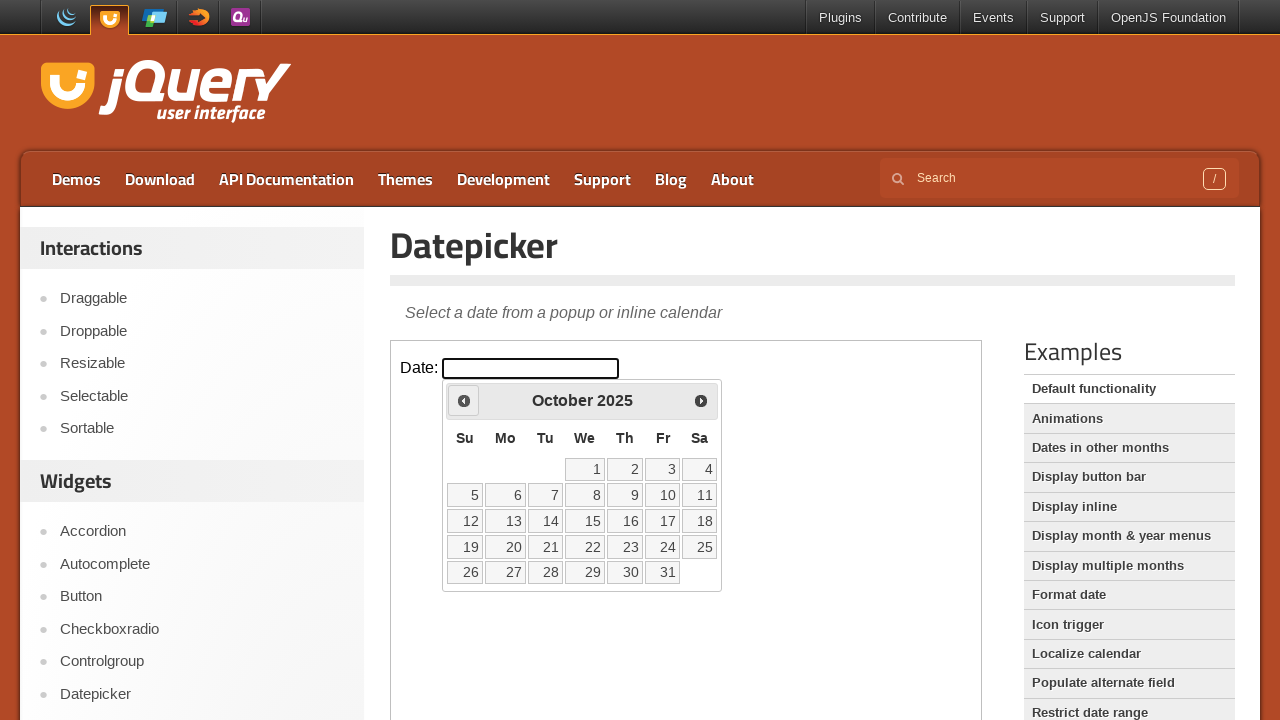

Waited for calendar to update after clicking Previous
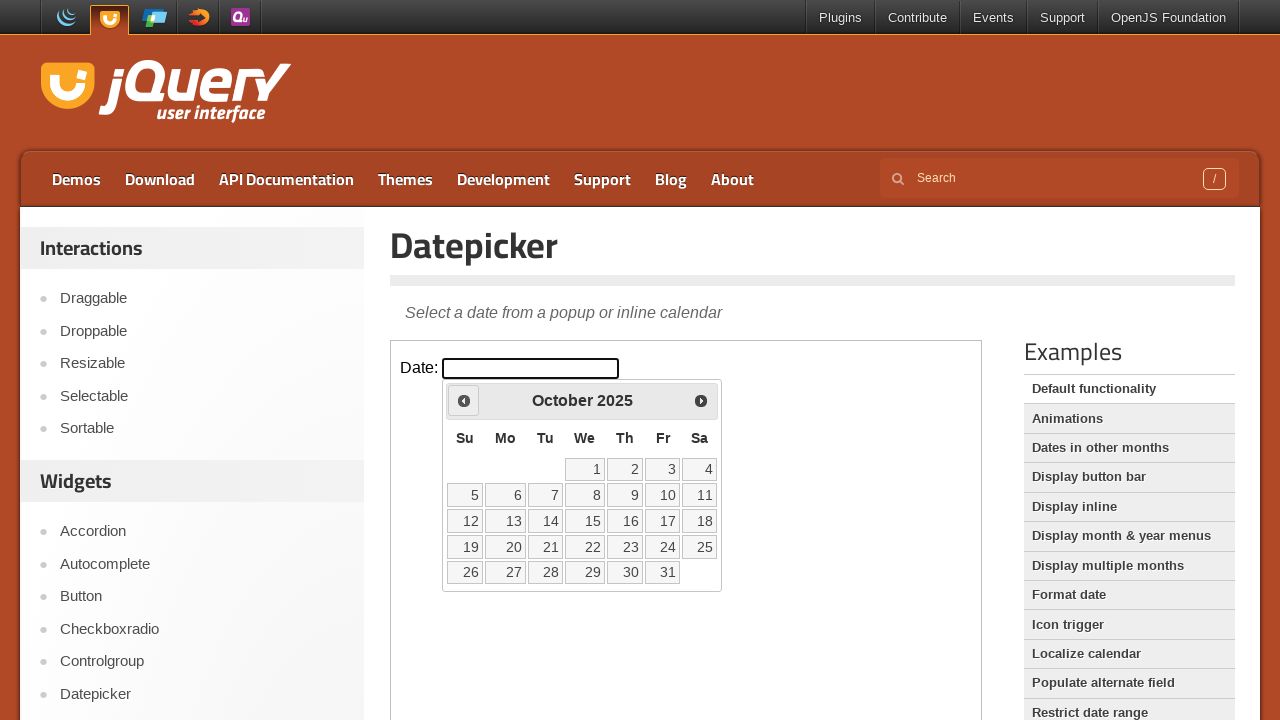

Checked current calendar date: October 2025
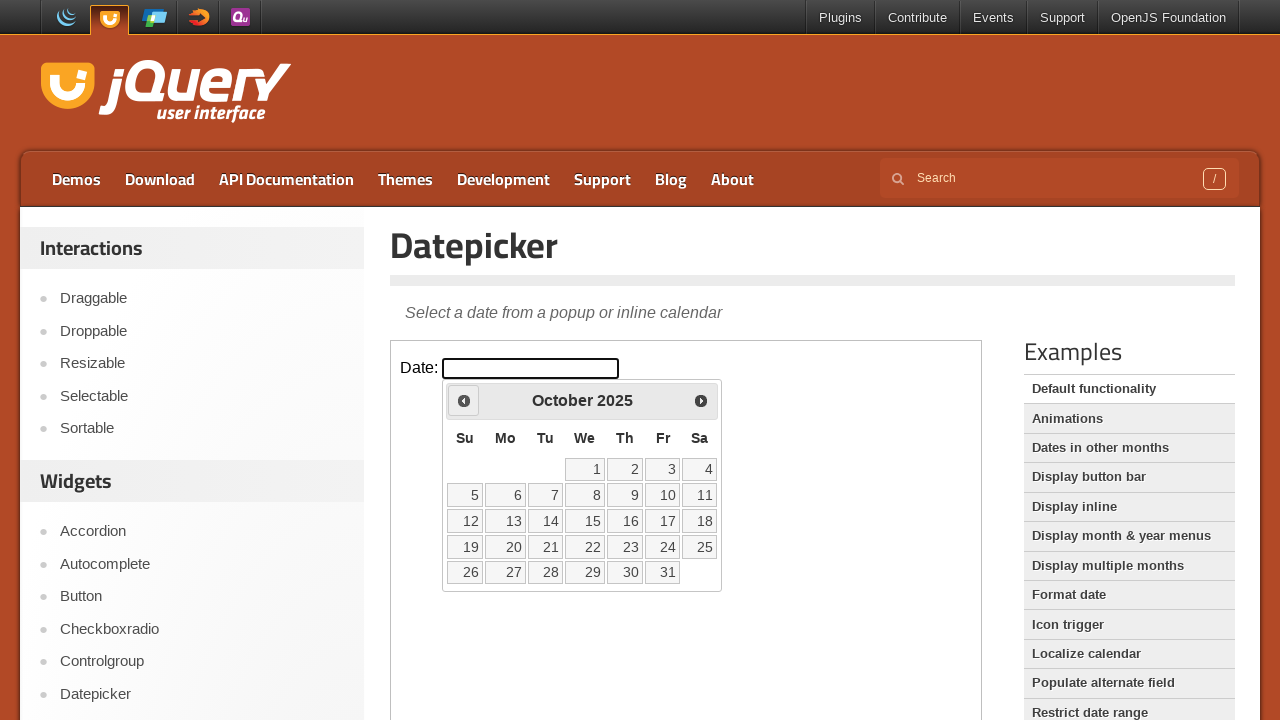

Clicked Previous button to navigate back from October 2025 at (464, 400) on iframe.demo-frame >> internal:control=enter-frame >> xpath=//span[normalize-spac
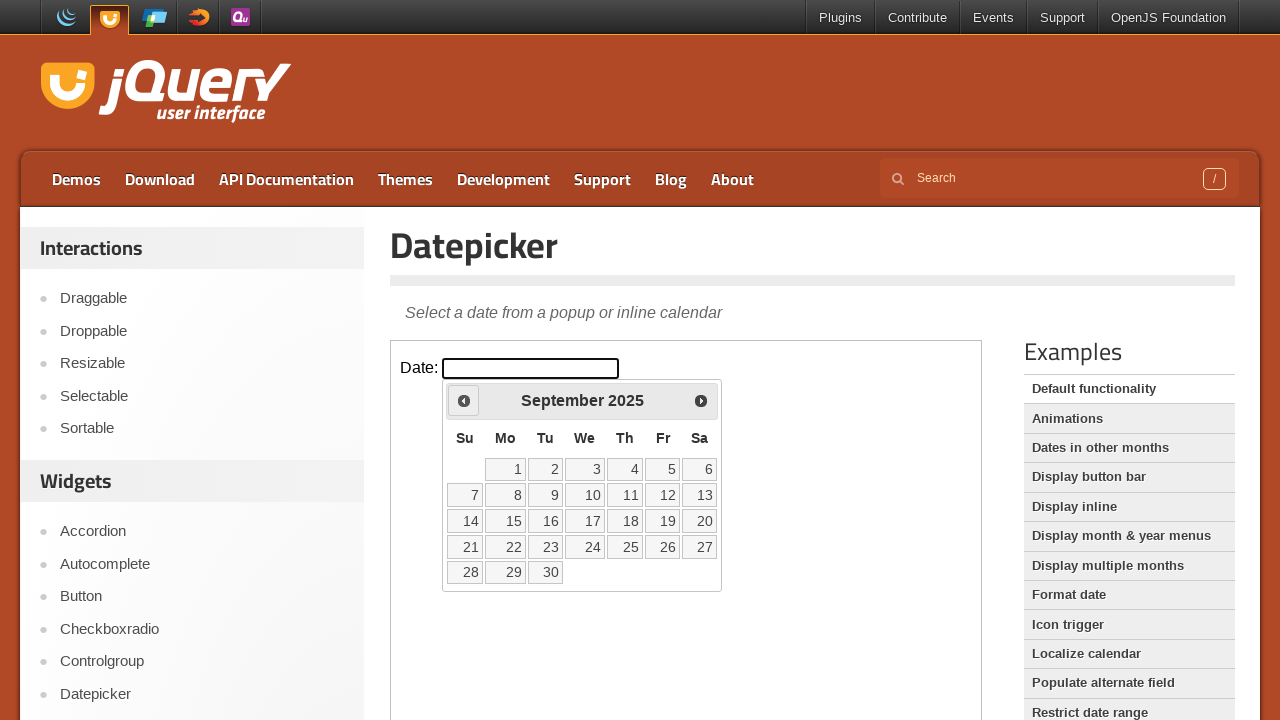

Waited for calendar to update after clicking Previous
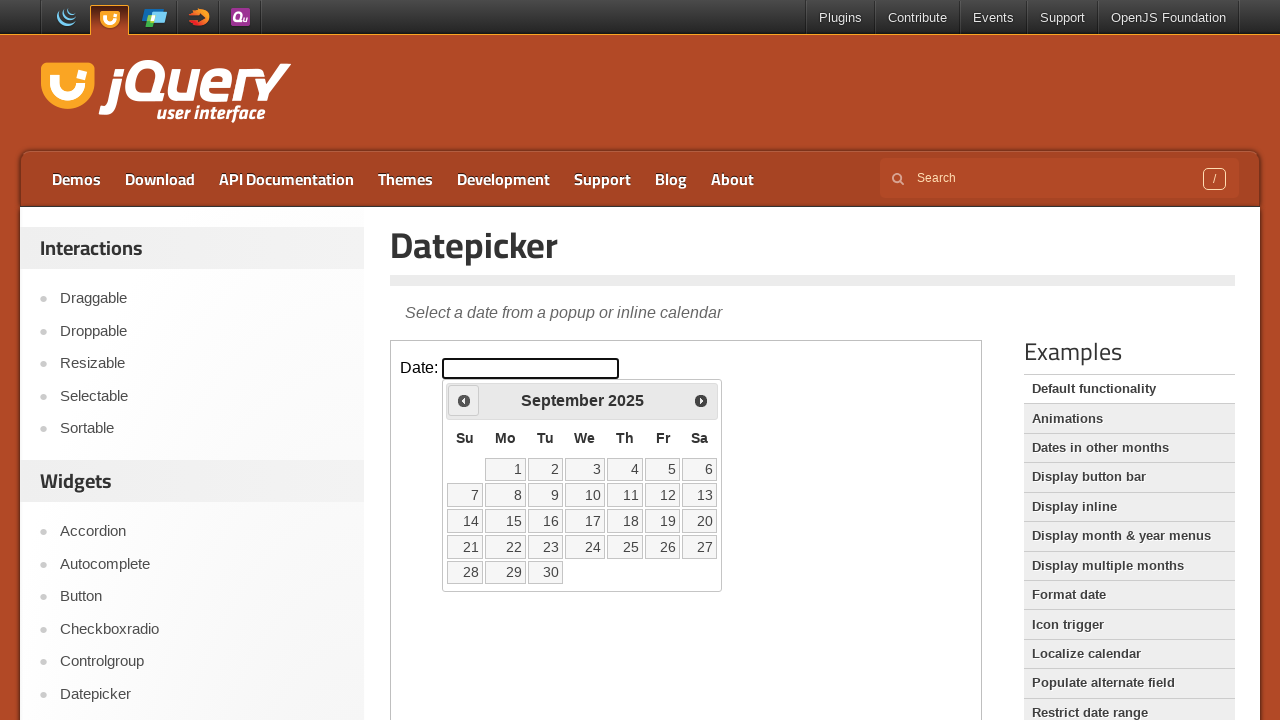

Checked current calendar date: September 2025
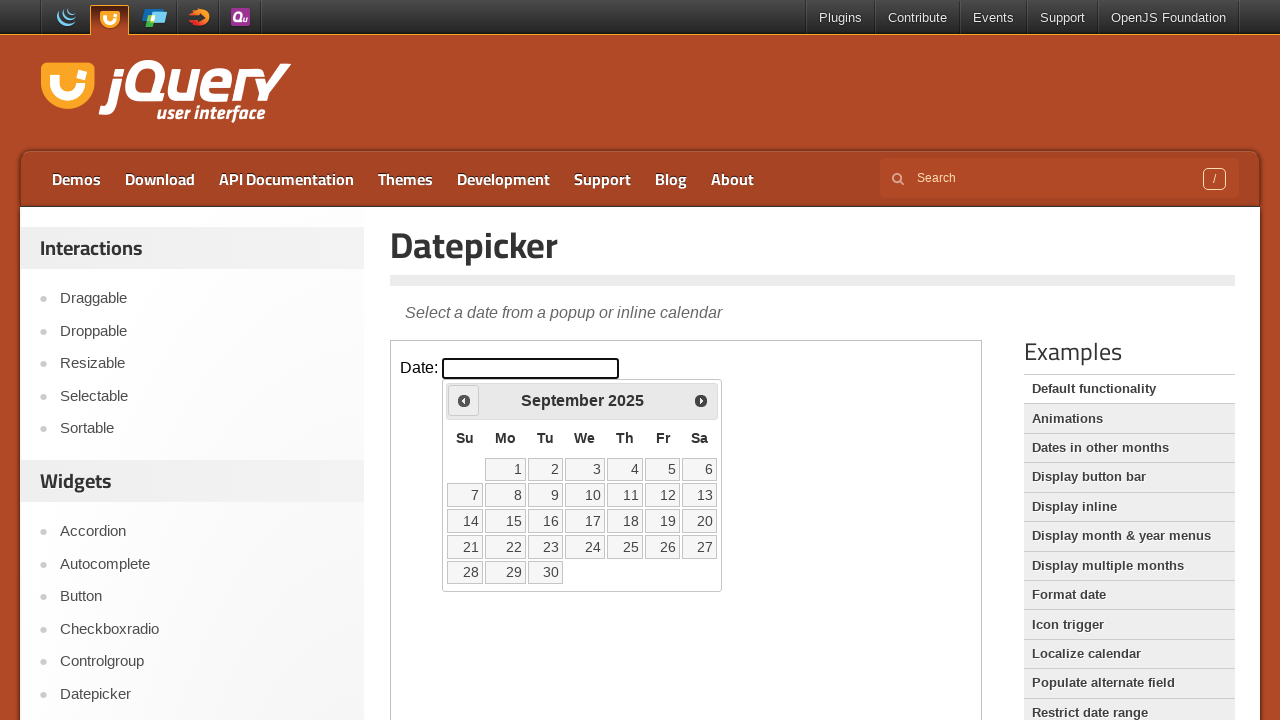

Clicked Previous button to navigate back from September 2025 at (464, 400) on iframe.demo-frame >> internal:control=enter-frame >> xpath=//span[normalize-spac
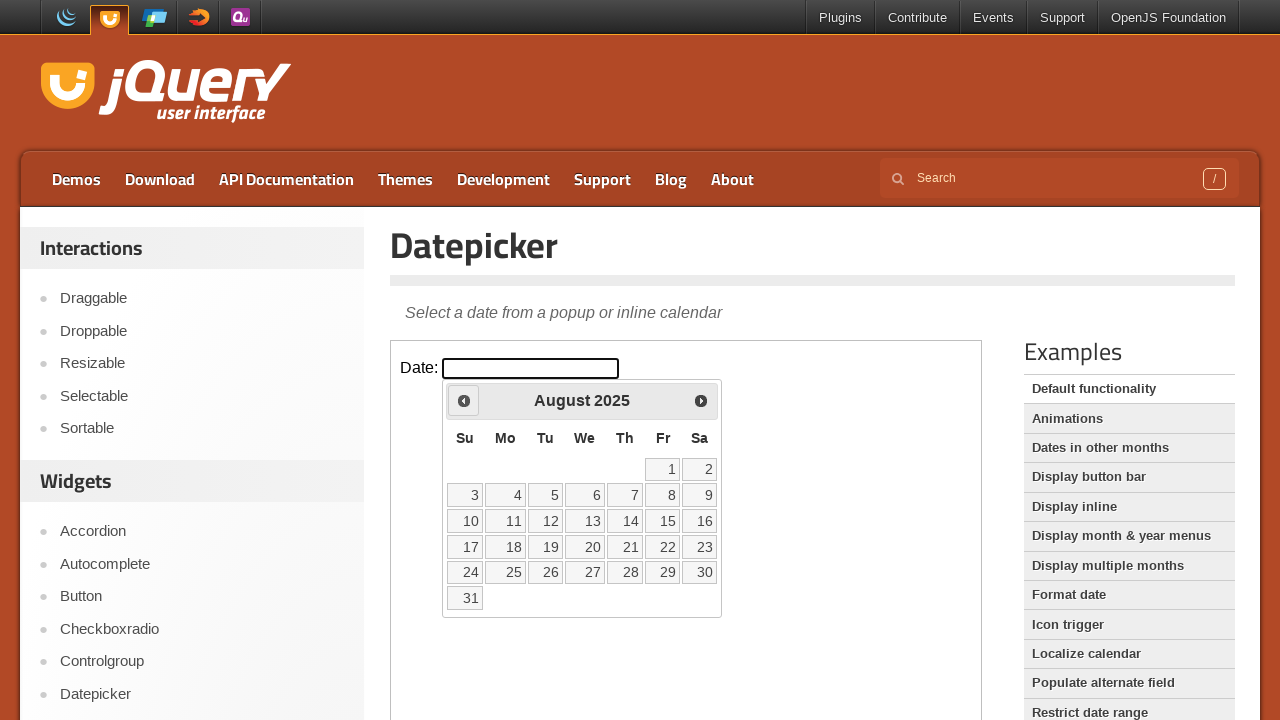

Waited for calendar to update after clicking Previous
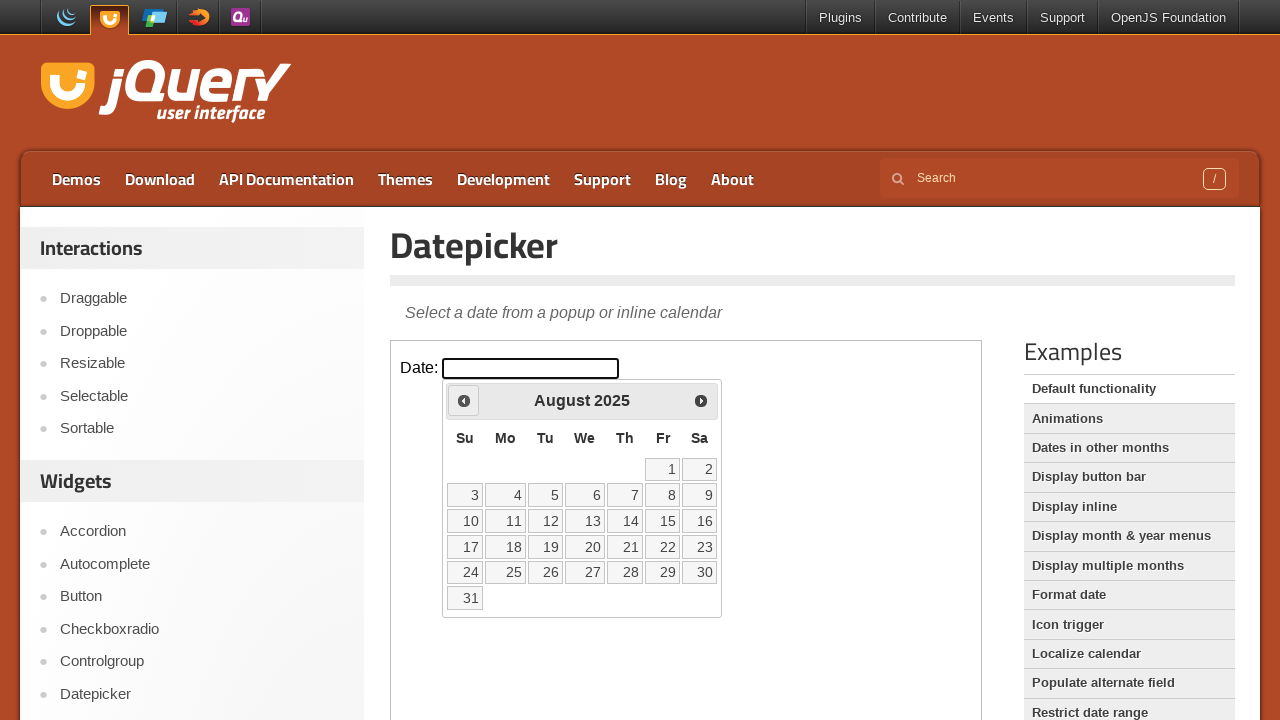

Checked current calendar date: August 2025
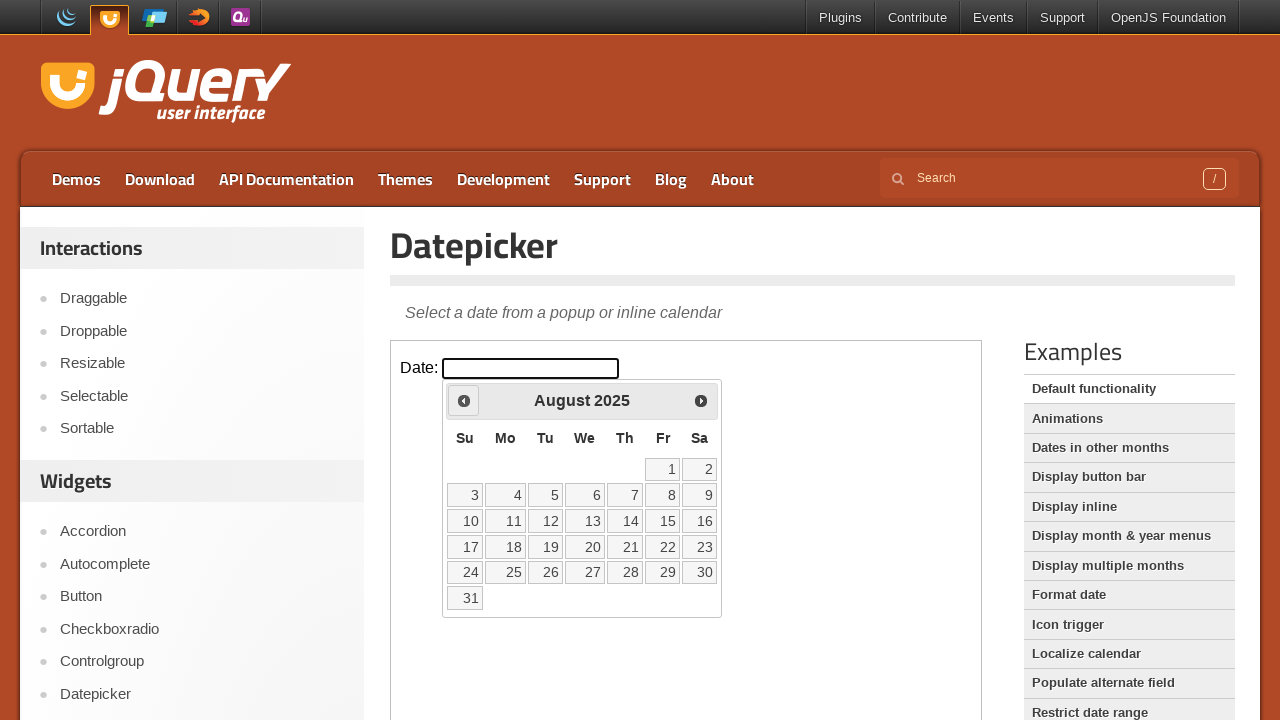

Clicked Previous button to navigate back from August 2025 at (464, 400) on iframe.demo-frame >> internal:control=enter-frame >> xpath=//span[normalize-spac
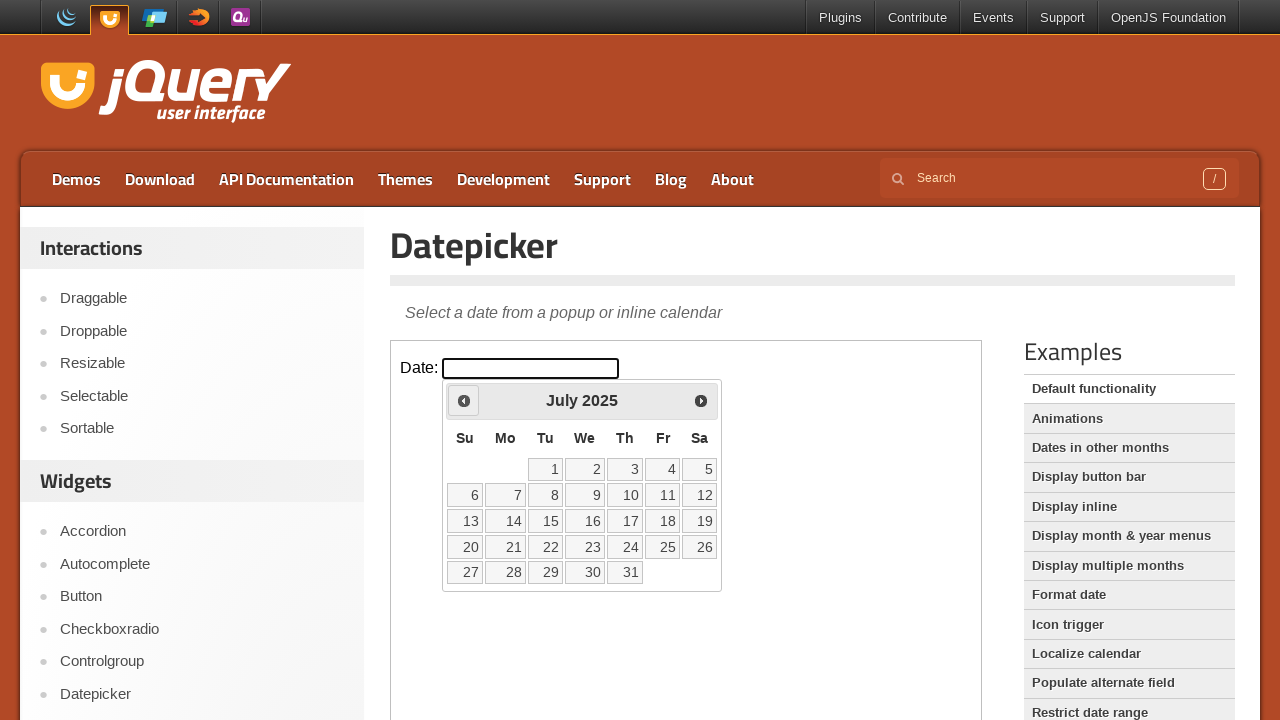

Waited for calendar to update after clicking Previous
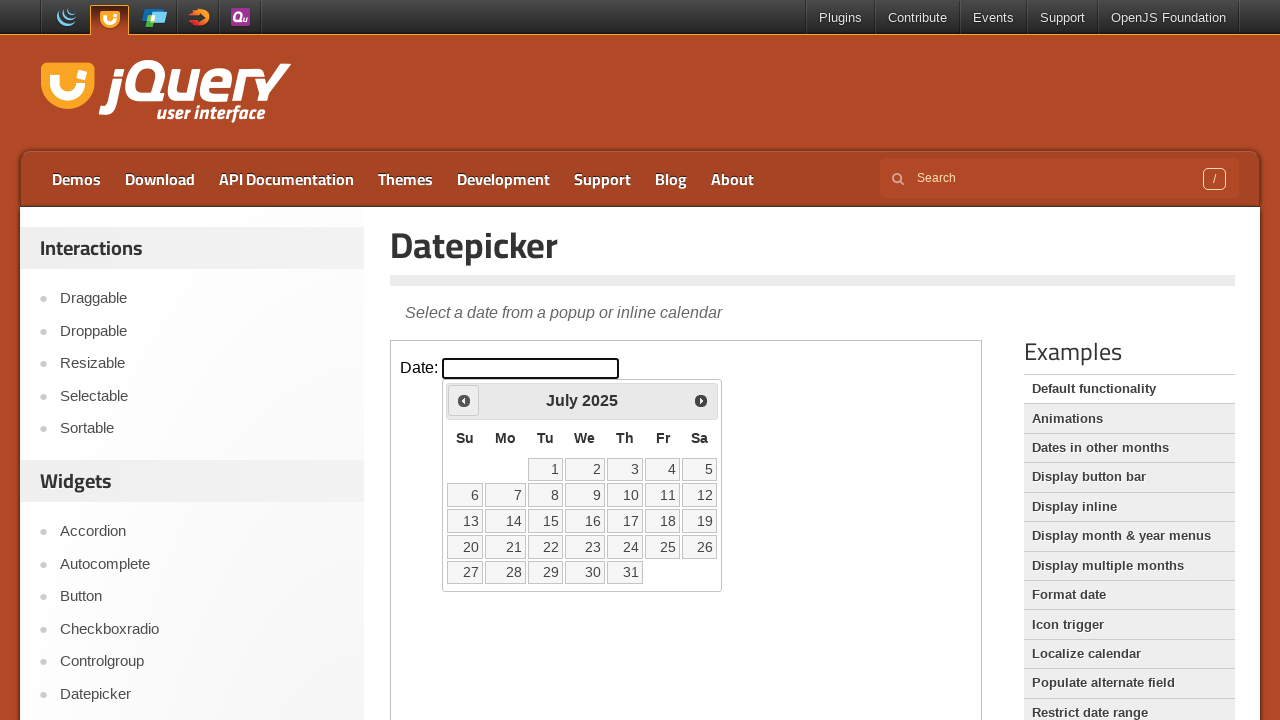

Checked current calendar date: July 2025
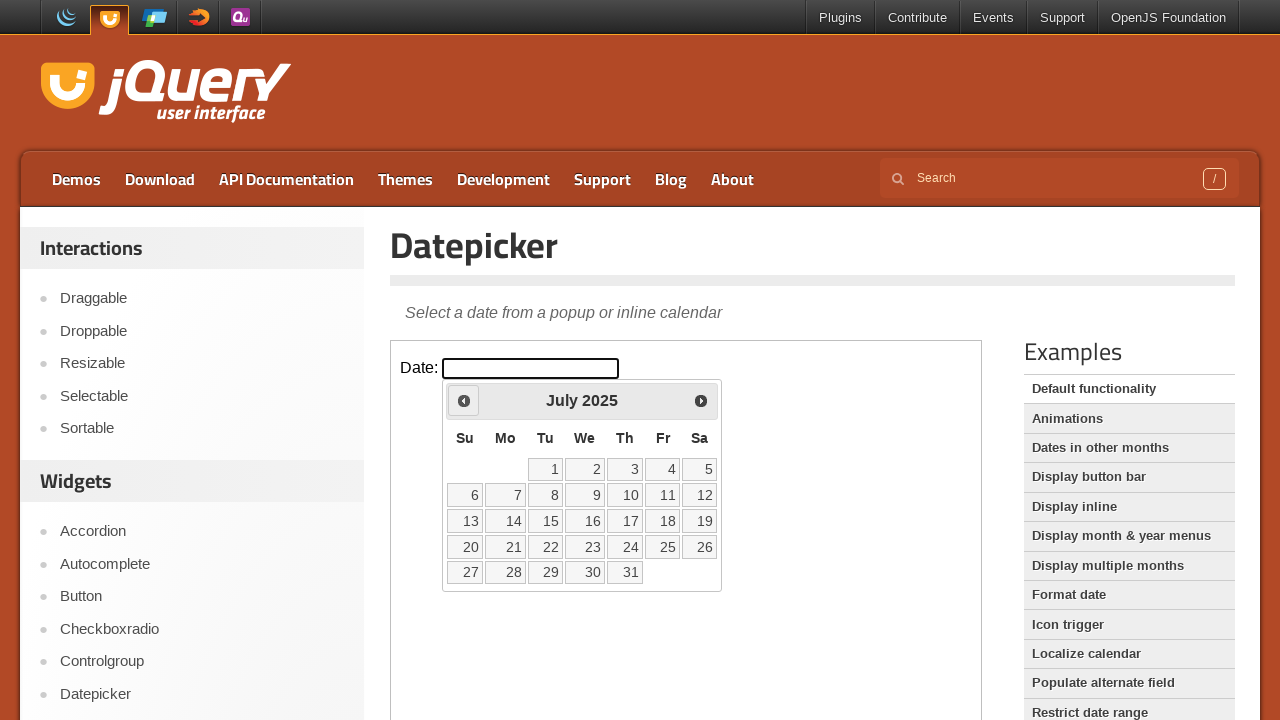

Clicked Previous button to navigate back from July 2025 at (464, 400) on iframe.demo-frame >> internal:control=enter-frame >> xpath=//span[normalize-spac
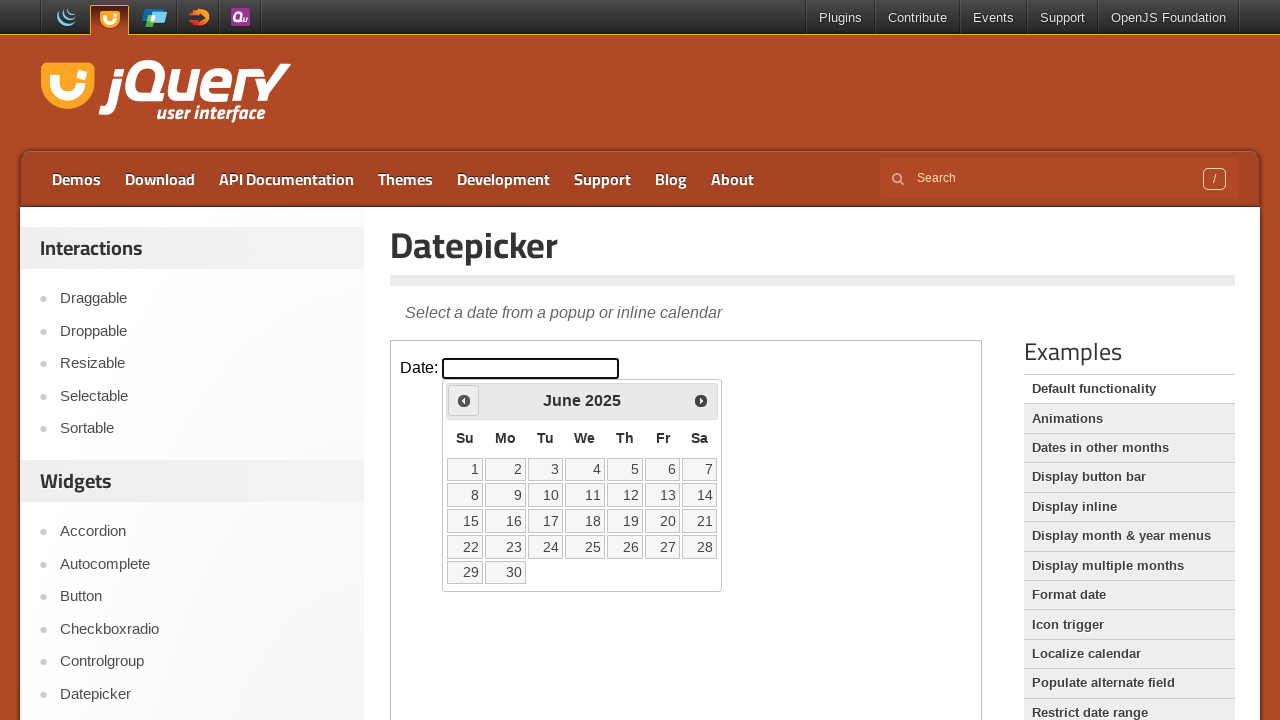

Waited for calendar to update after clicking Previous
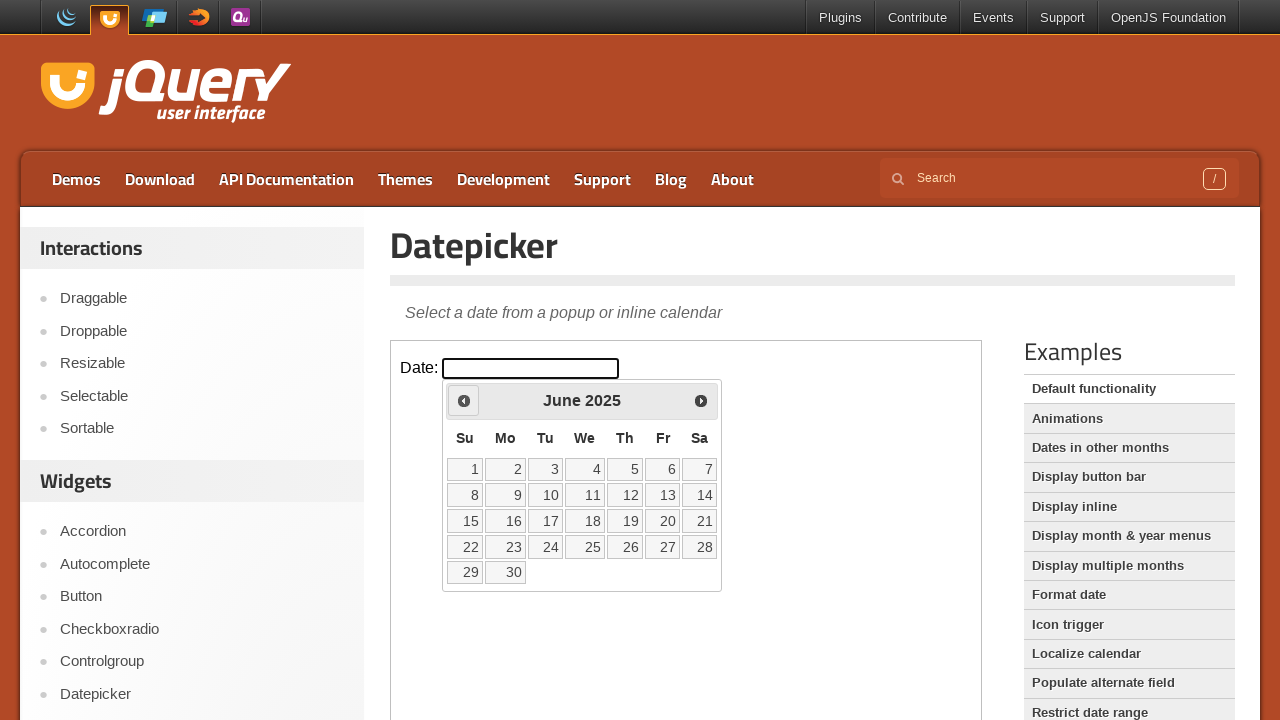

Checked current calendar date: June 2025
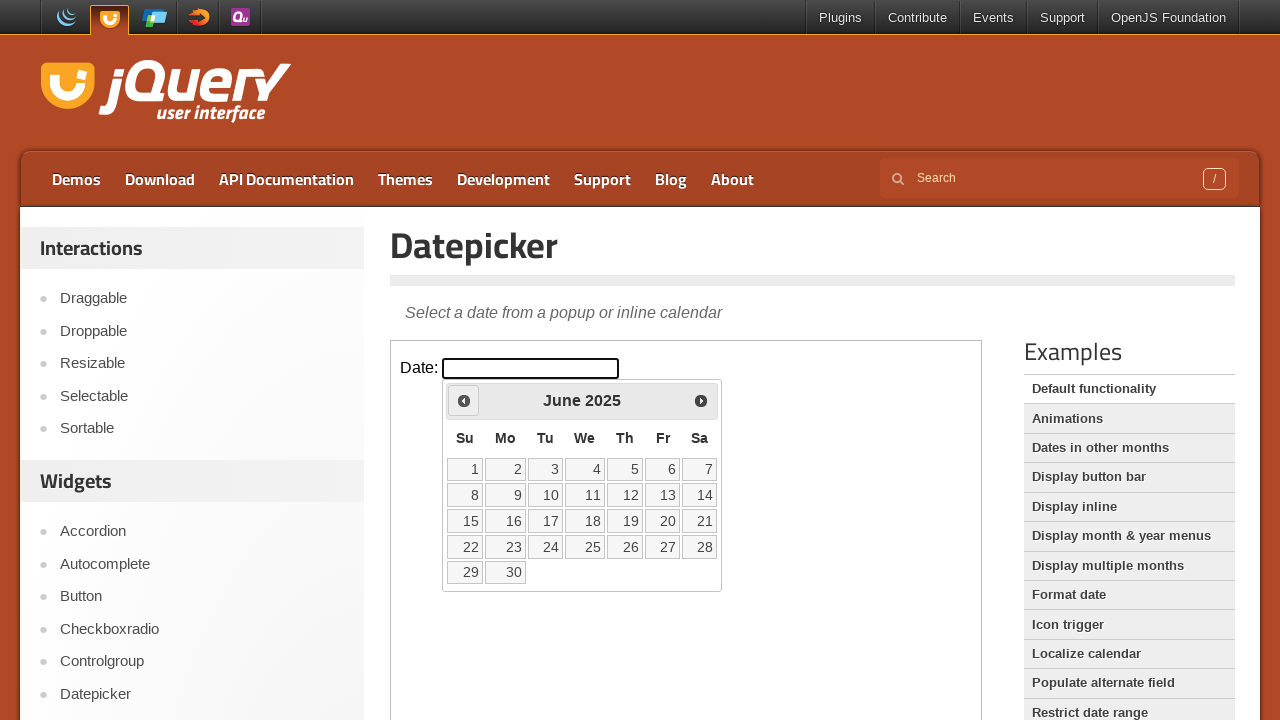

Clicked Previous button to navigate back from June 2025 at (464, 400) on iframe.demo-frame >> internal:control=enter-frame >> xpath=//span[normalize-spac
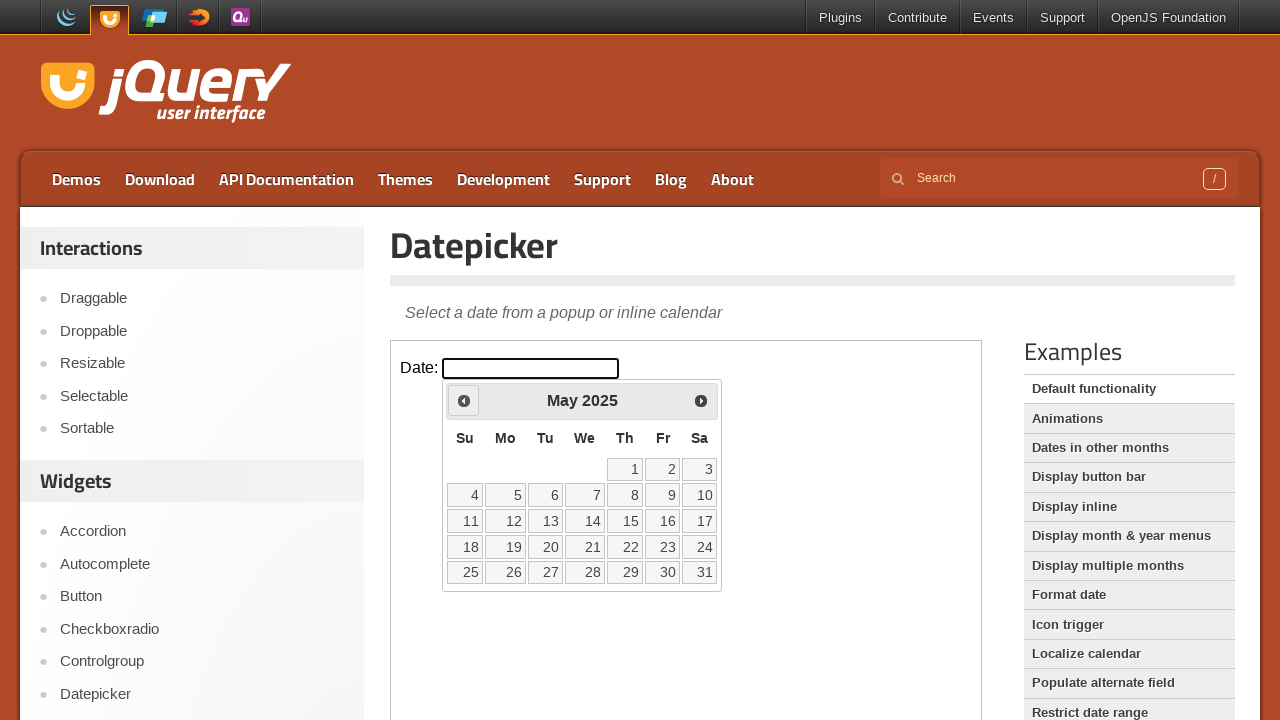

Waited for calendar to update after clicking Previous
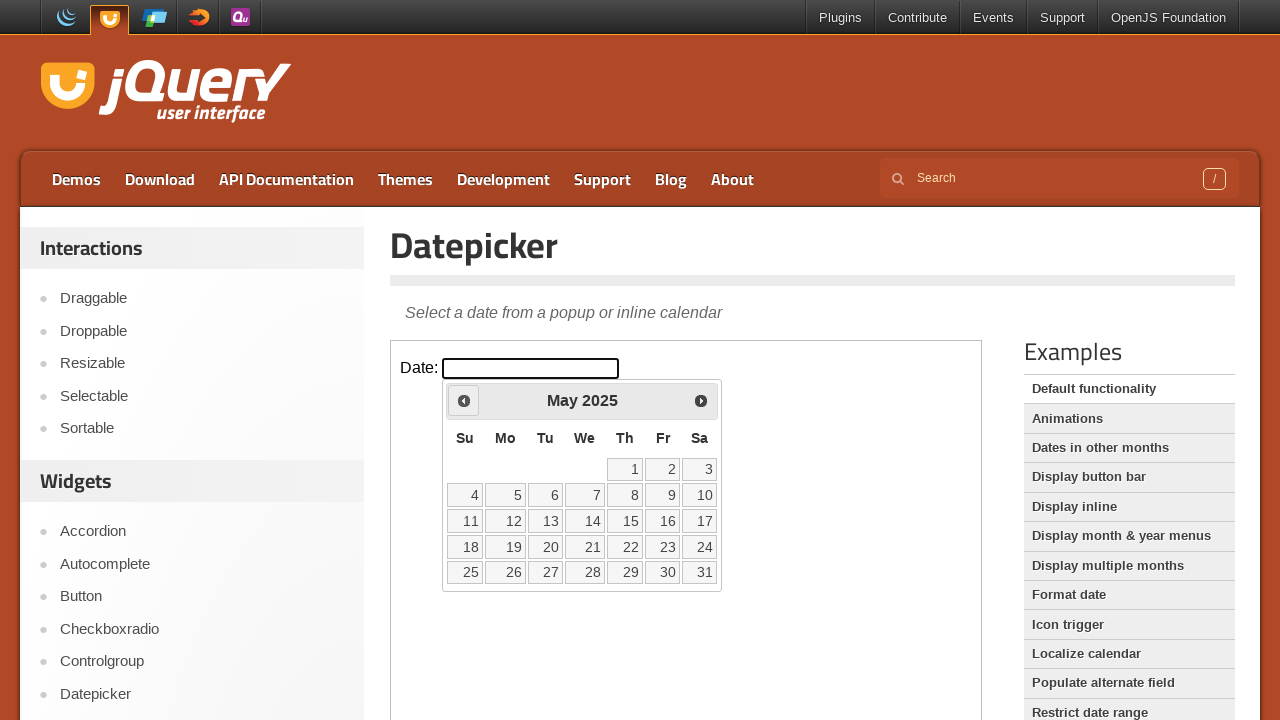

Checked current calendar date: May 2025
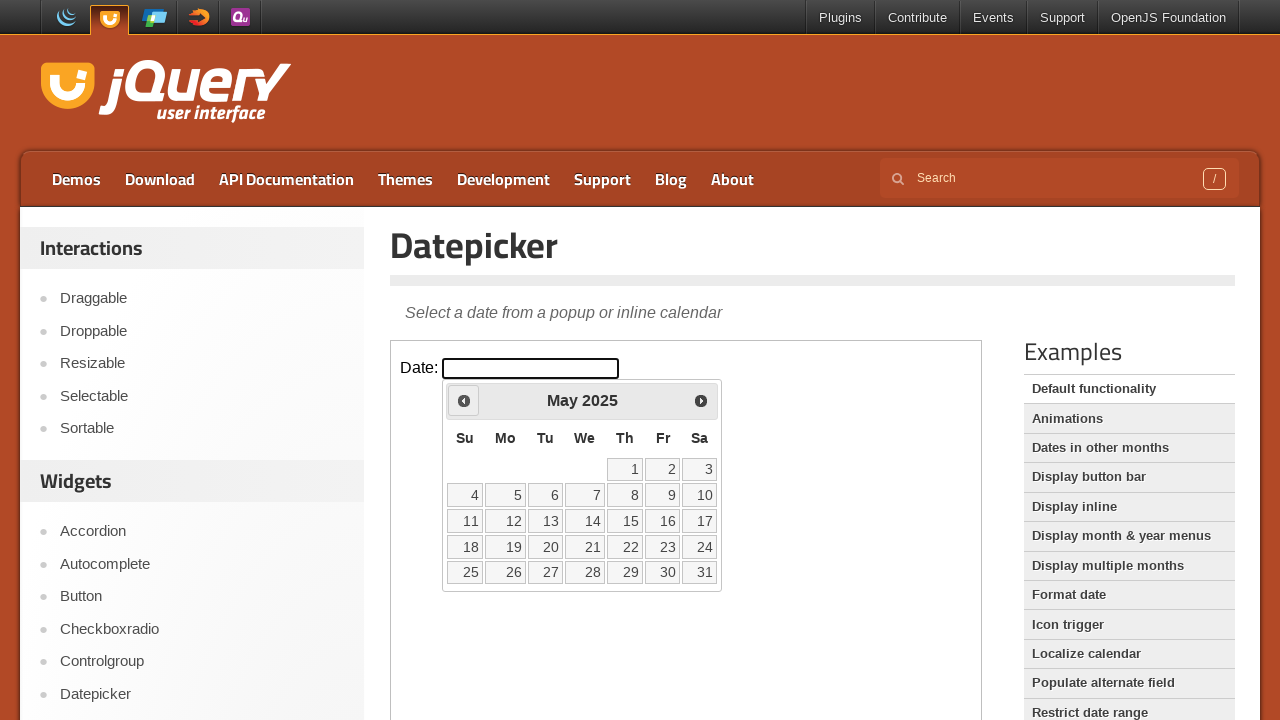

Clicked Previous button to navigate back from May 2025 at (464, 400) on iframe.demo-frame >> internal:control=enter-frame >> xpath=//span[normalize-spac
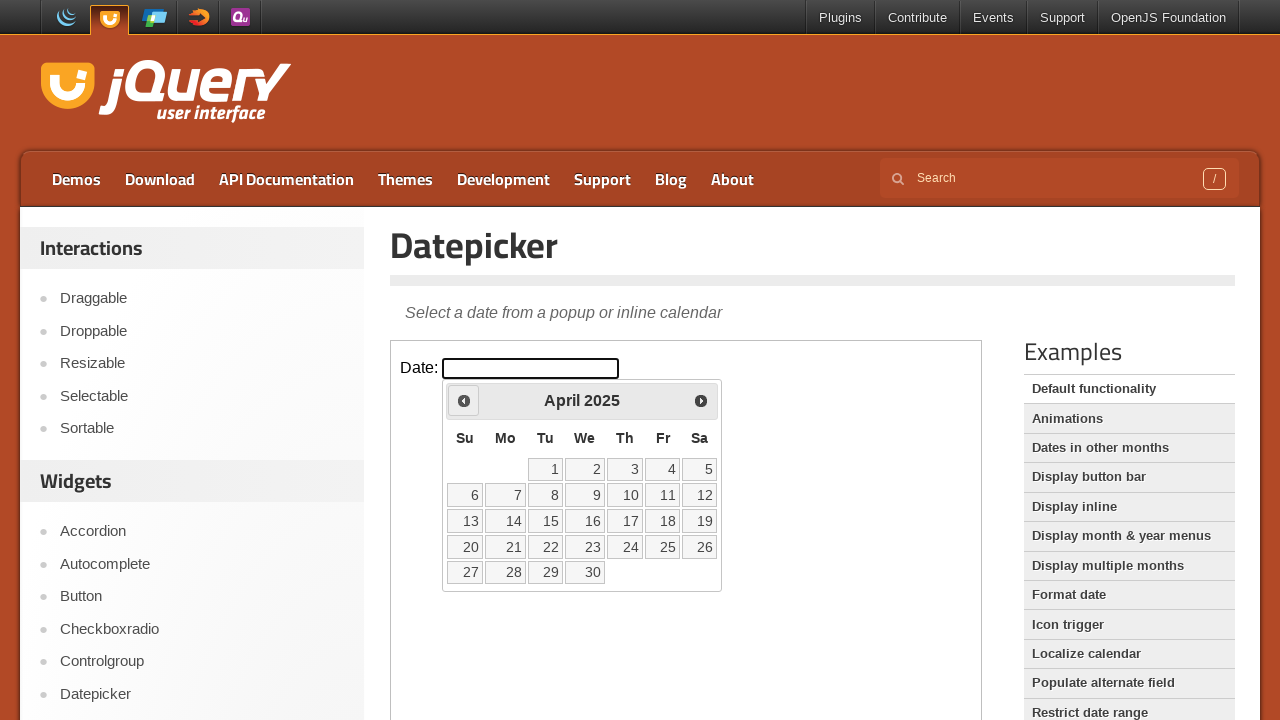

Waited for calendar to update after clicking Previous
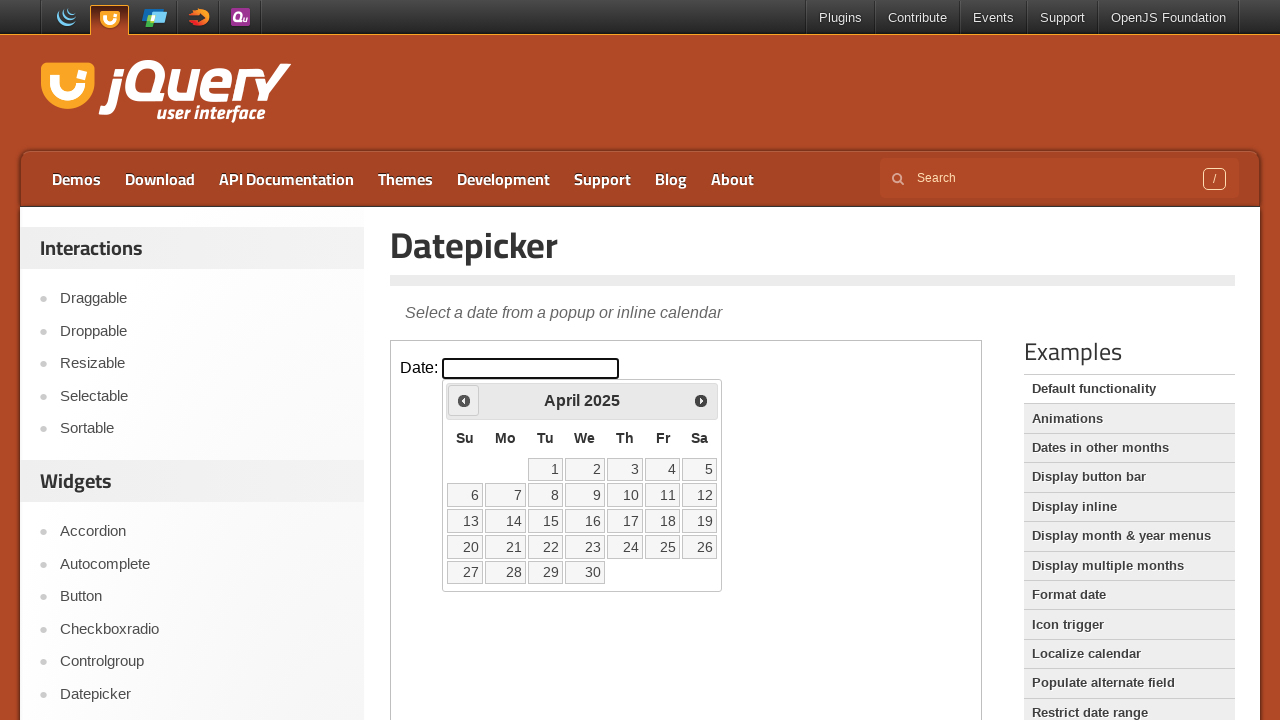

Checked current calendar date: April 2025
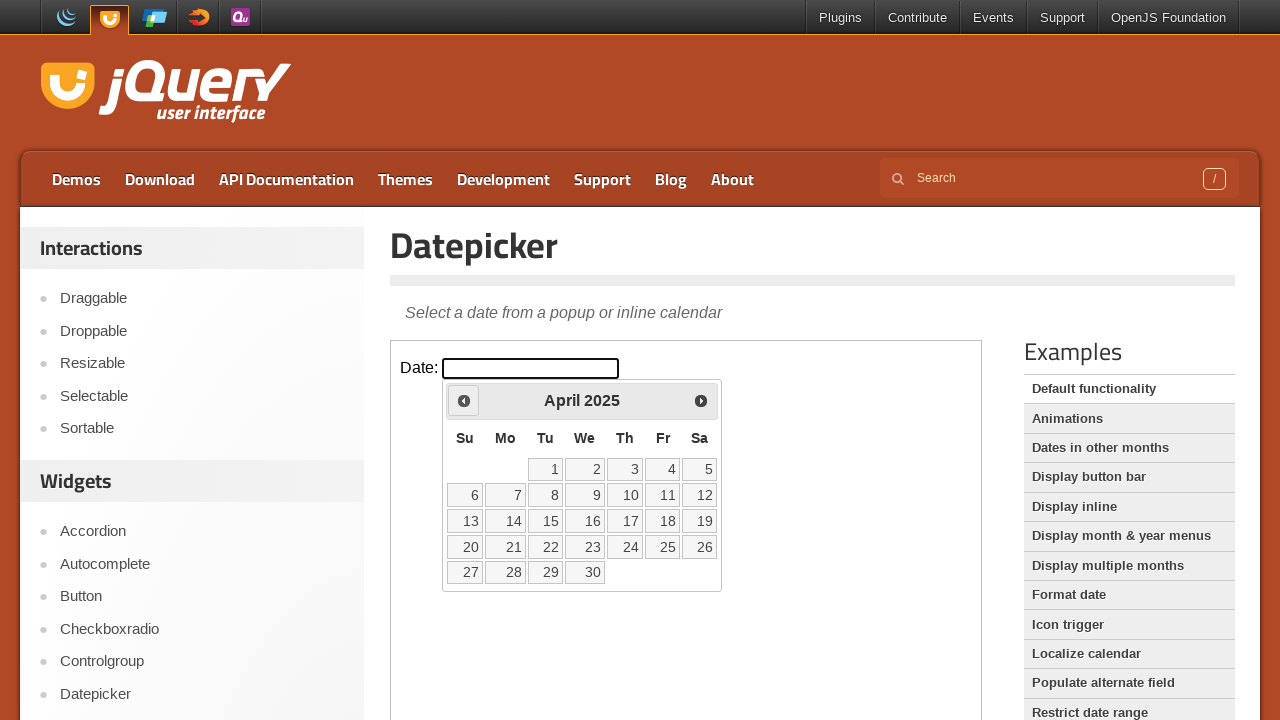

Clicked Previous button to navigate back from April 2025 at (464, 400) on iframe.demo-frame >> internal:control=enter-frame >> xpath=//span[normalize-spac
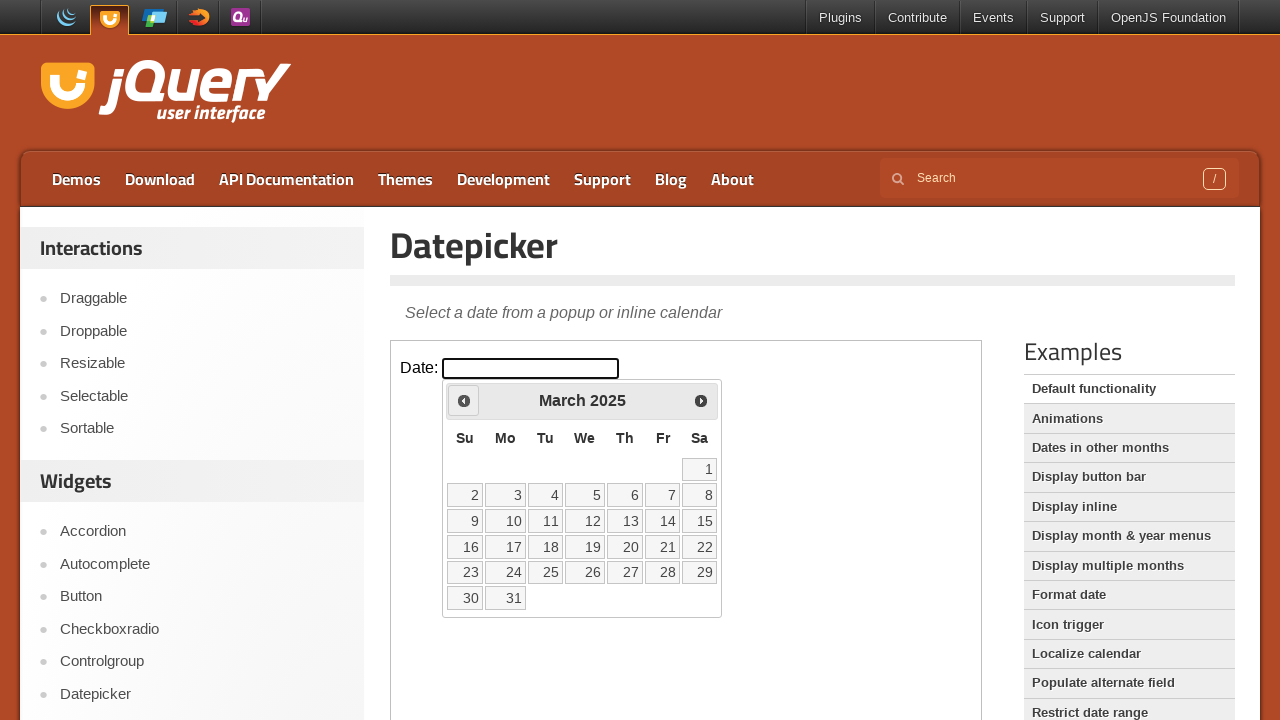

Waited for calendar to update after clicking Previous
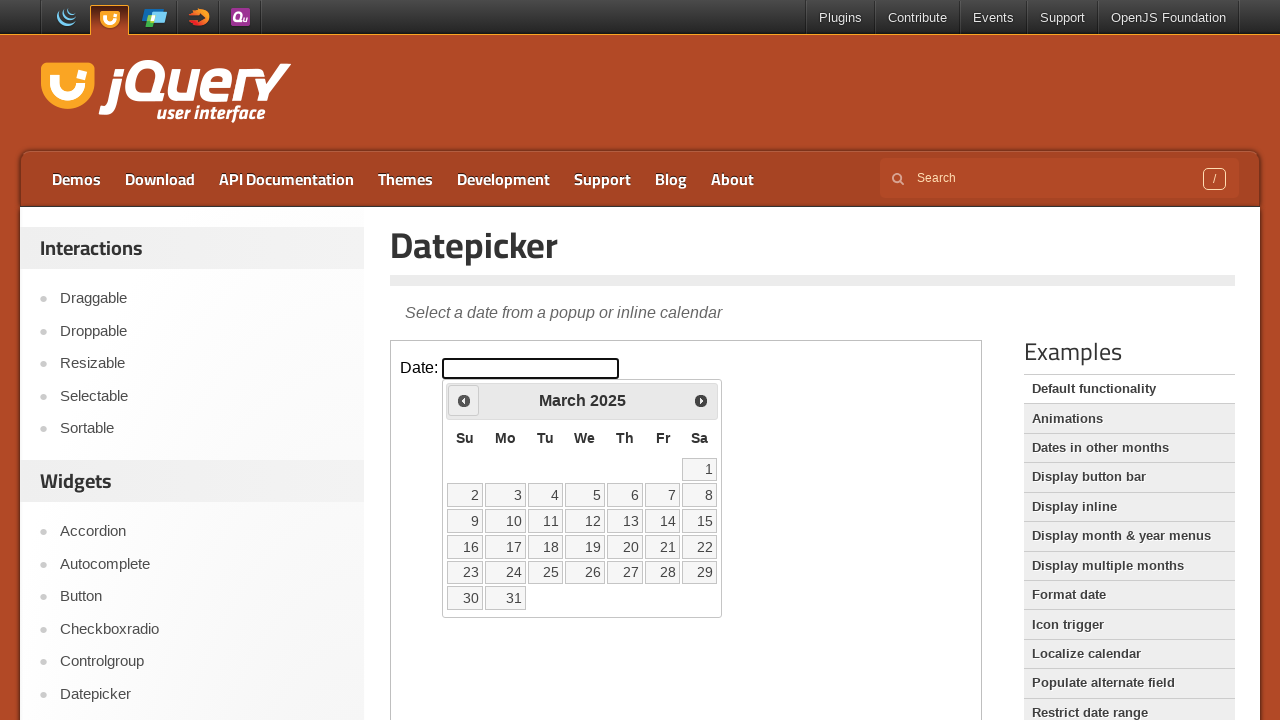

Checked current calendar date: March 2025
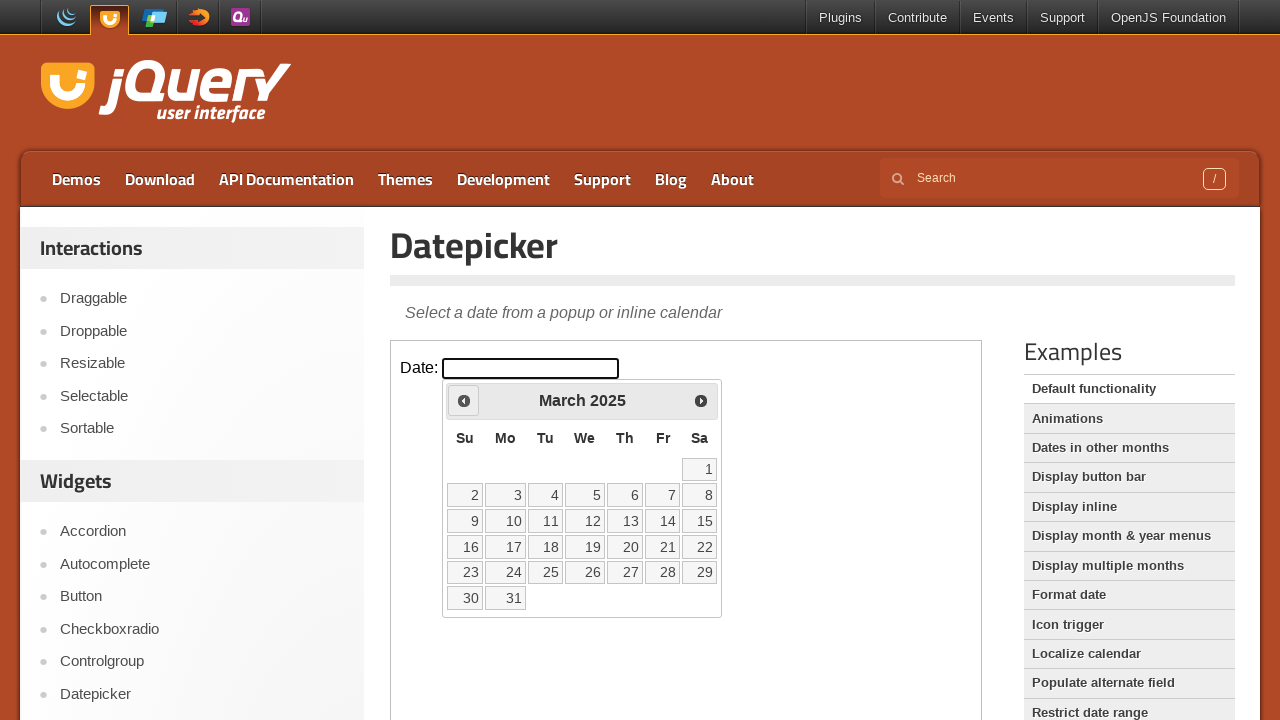

Clicked Previous button to navigate back from March 2025 at (464, 400) on iframe.demo-frame >> internal:control=enter-frame >> xpath=//span[normalize-spac
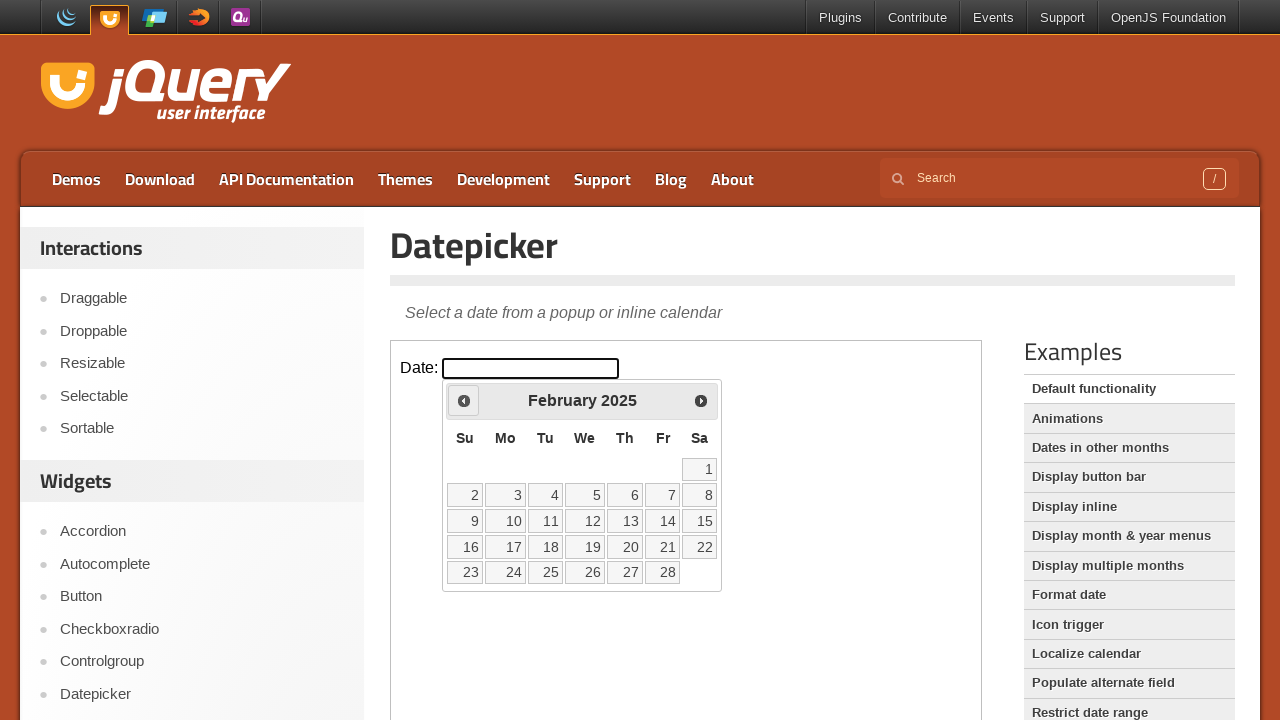

Waited for calendar to update after clicking Previous
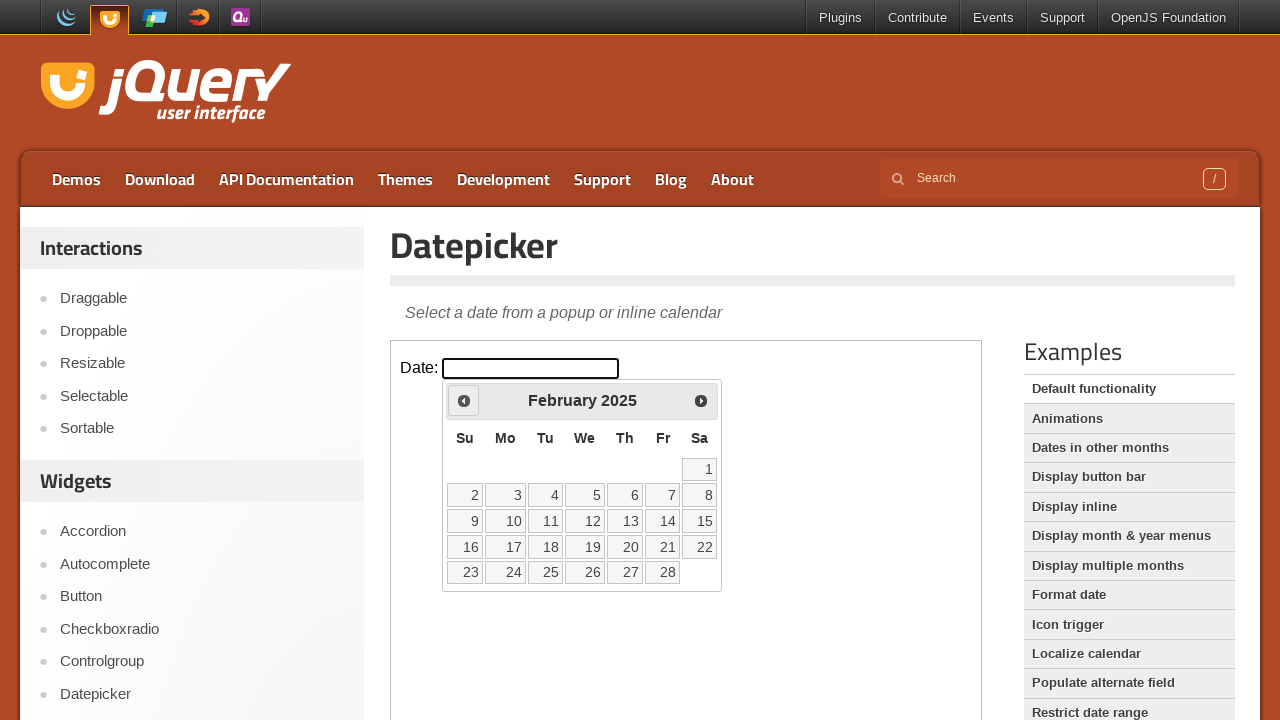

Checked current calendar date: February 2025
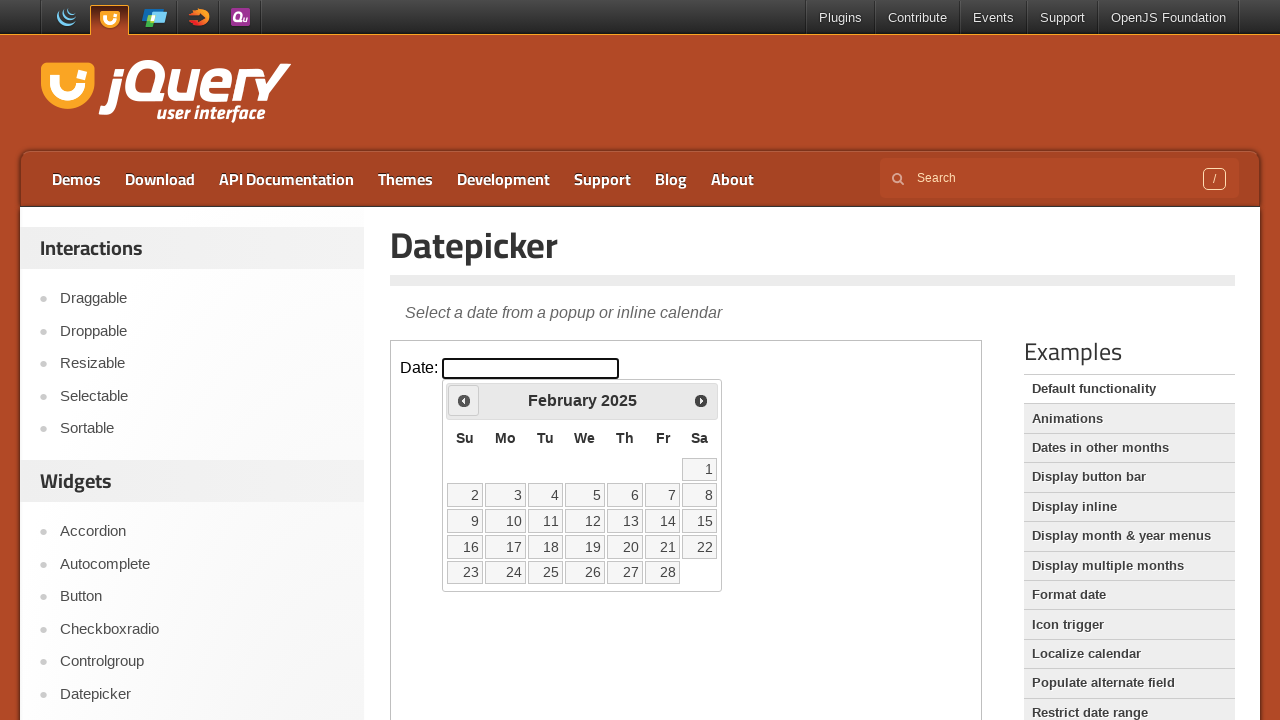

Clicked Previous button to navigate back from February 2025 at (464, 400) on iframe.demo-frame >> internal:control=enter-frame >> xpath=//span[normalize-spac
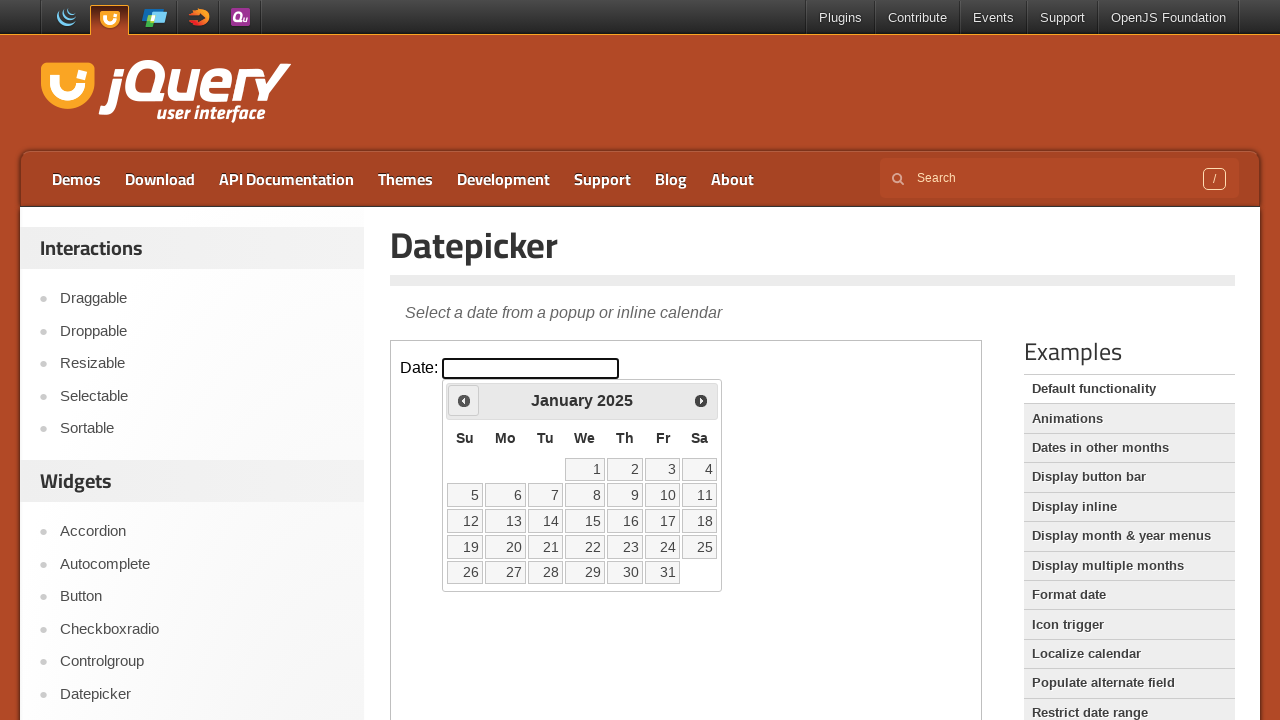

Waited for calendar to update after clicking Previous
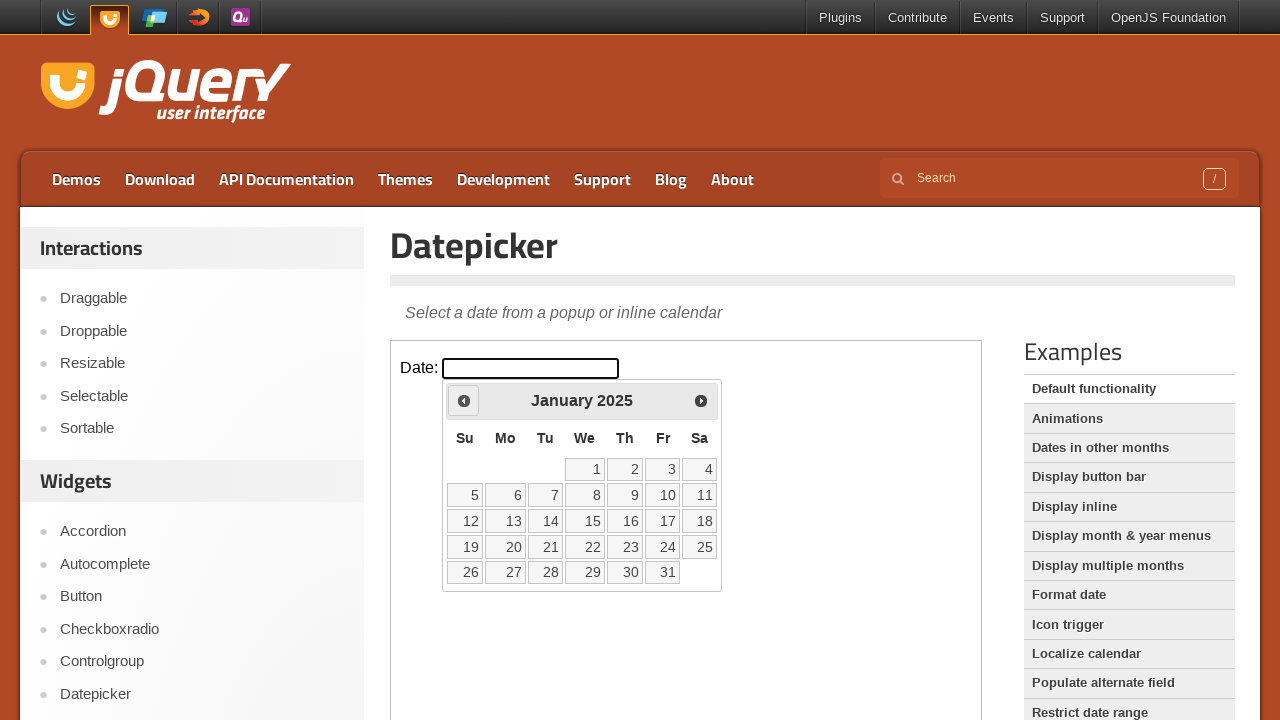

Checked current calendar date: January 2025
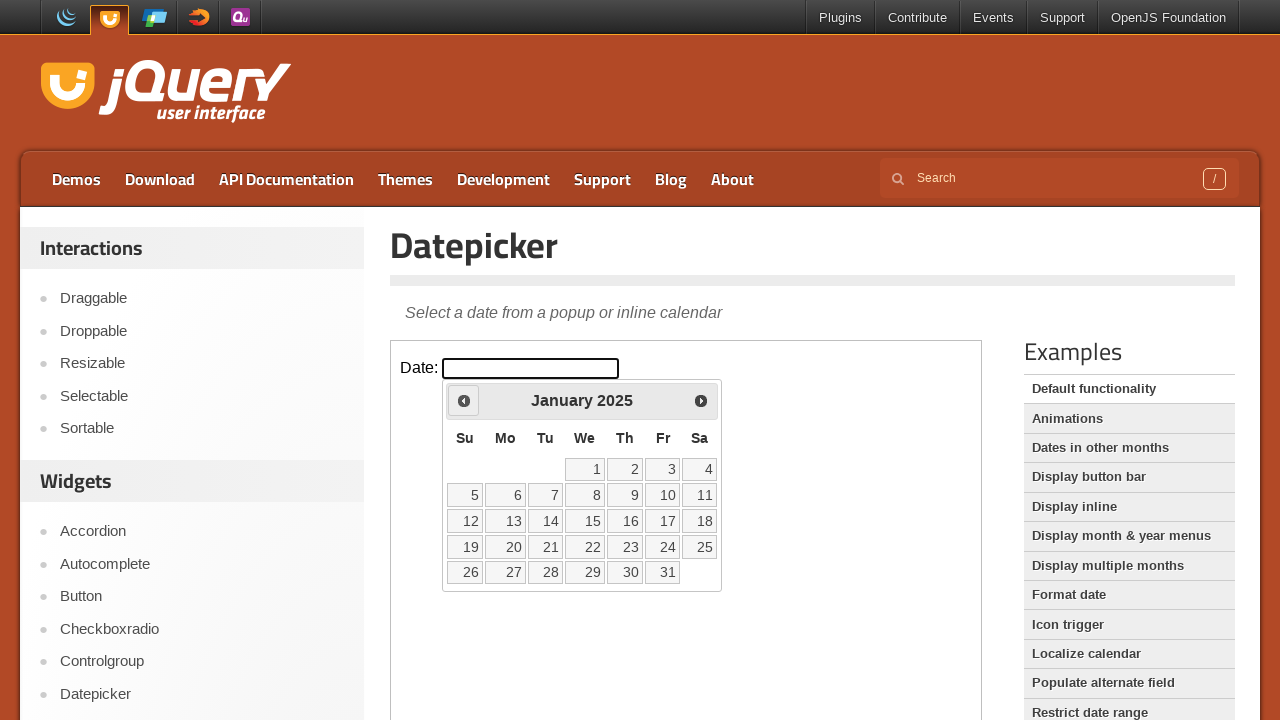

Clicked Previous button to navigate back from January 2025 at (464, 400) on iframe.demo-frame >> internal:control=enter-frame >> xpath=//span[normalize-spac
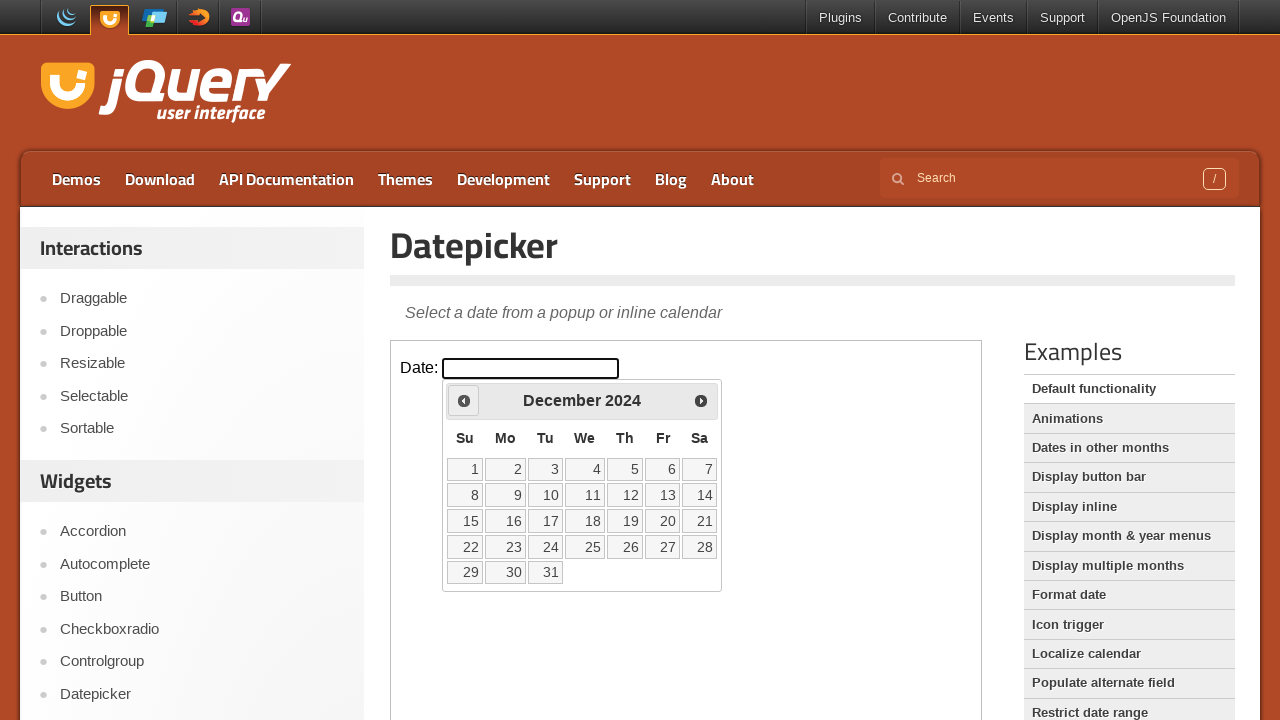

Waited for calendar to update after clicking Previous
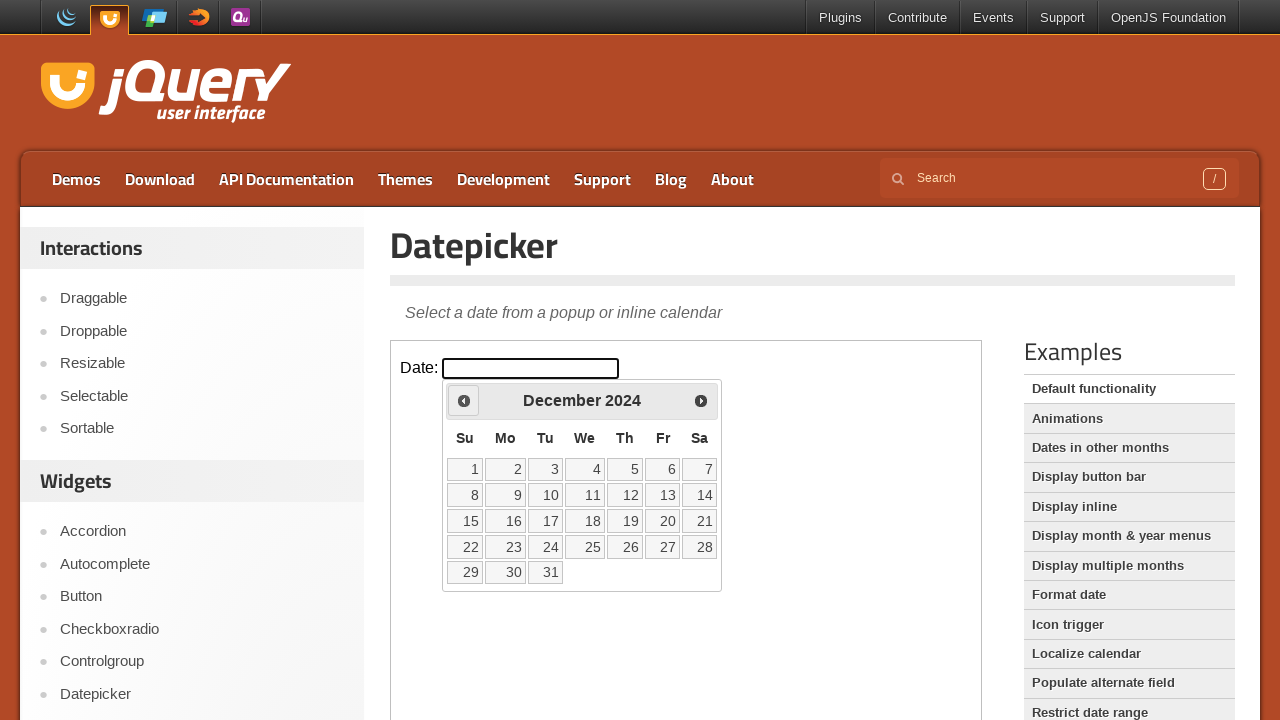

Checked current calendar date: December 2024
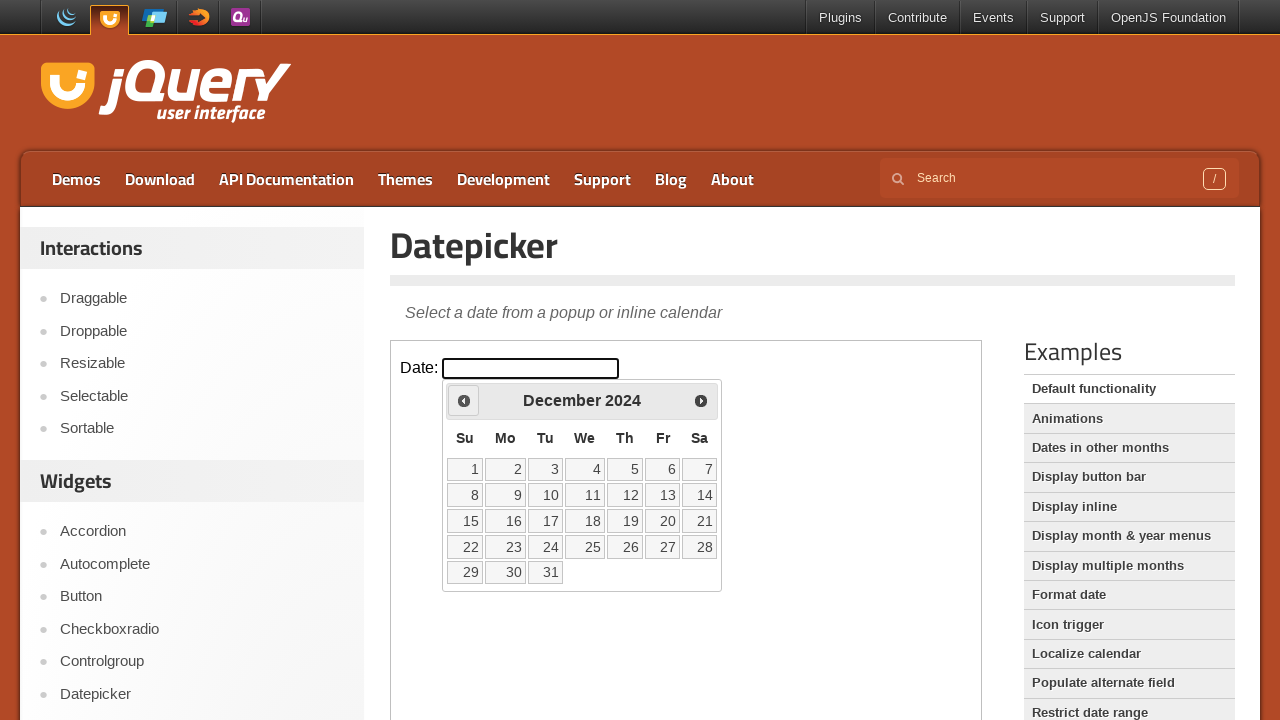

Clicked Previous button to navigate back from December 2024 at (464, 400) on iframe.demo-frame >> internal:control=enter-frame >> xpath=//span[normalize-spac
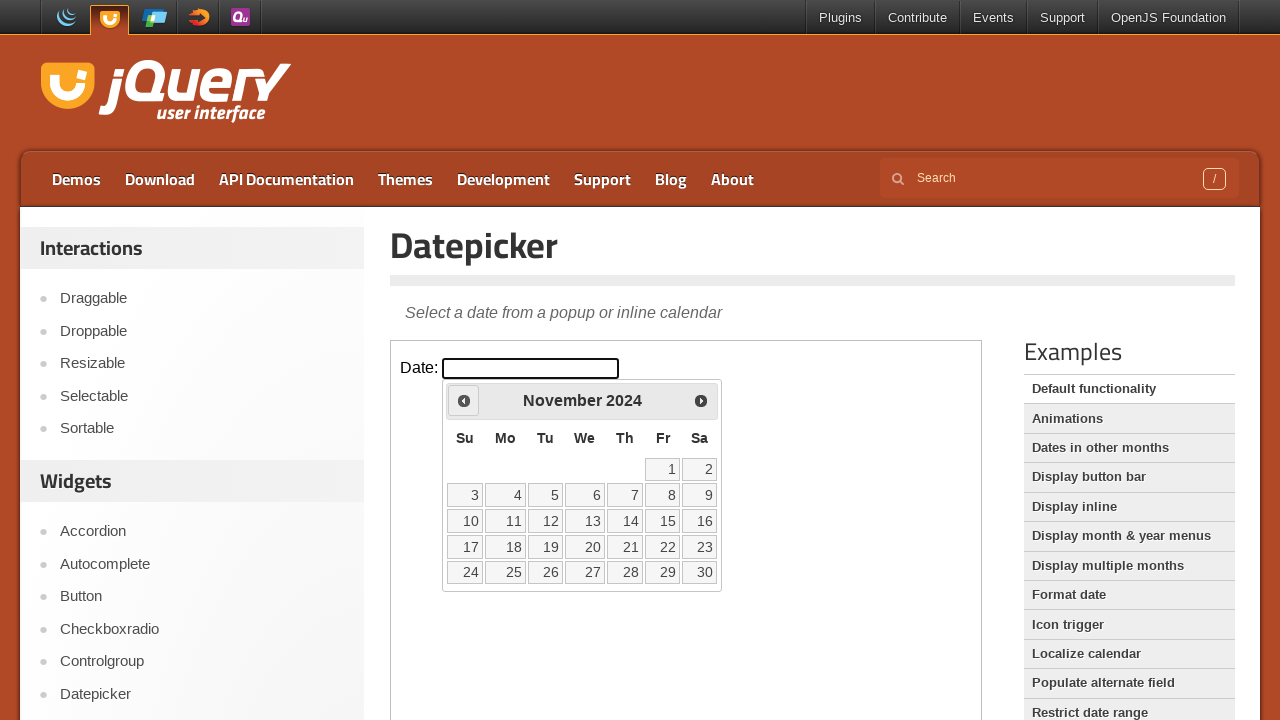

Waited for calendar to update after clicking Previous
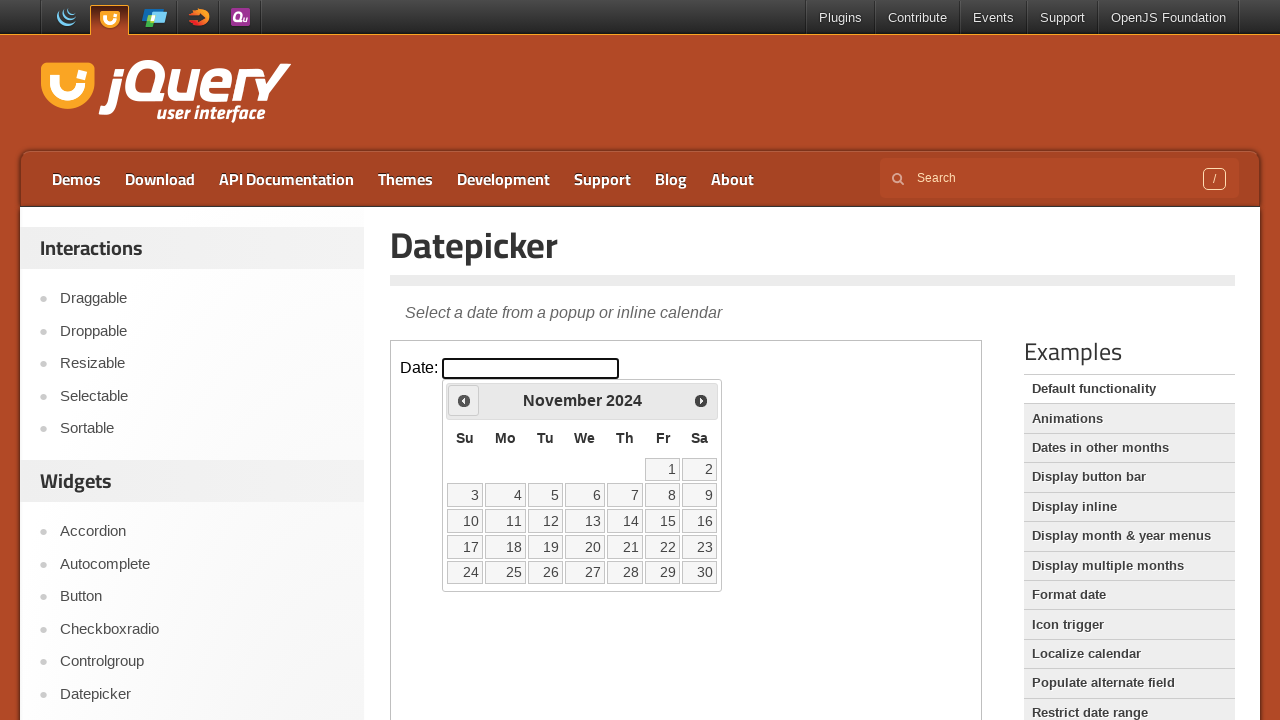

Checked current calendar date: November 2024
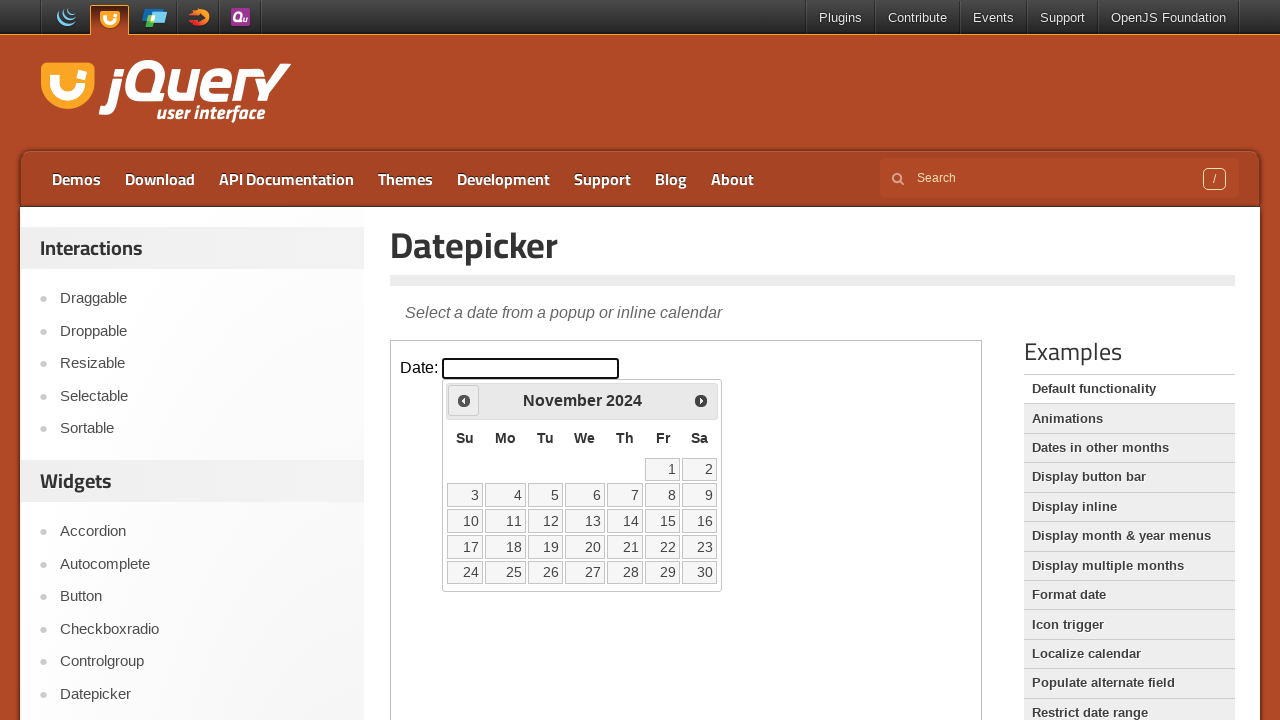

Clicked Previous button to navigate back from November 2024 at (464, 400) on iframe.demo-frame >> internal:control=enter-frame >> xpath=//span[normalize-spac
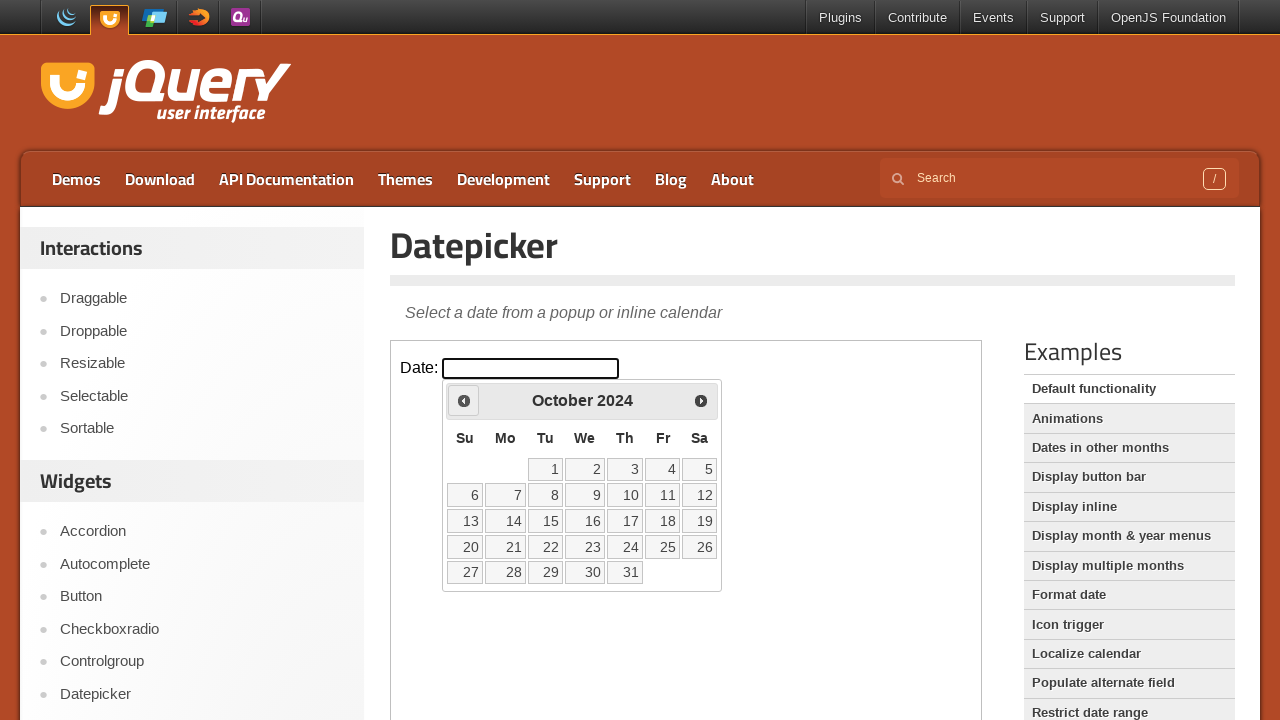

Waited for calendar to update after clicking Previous
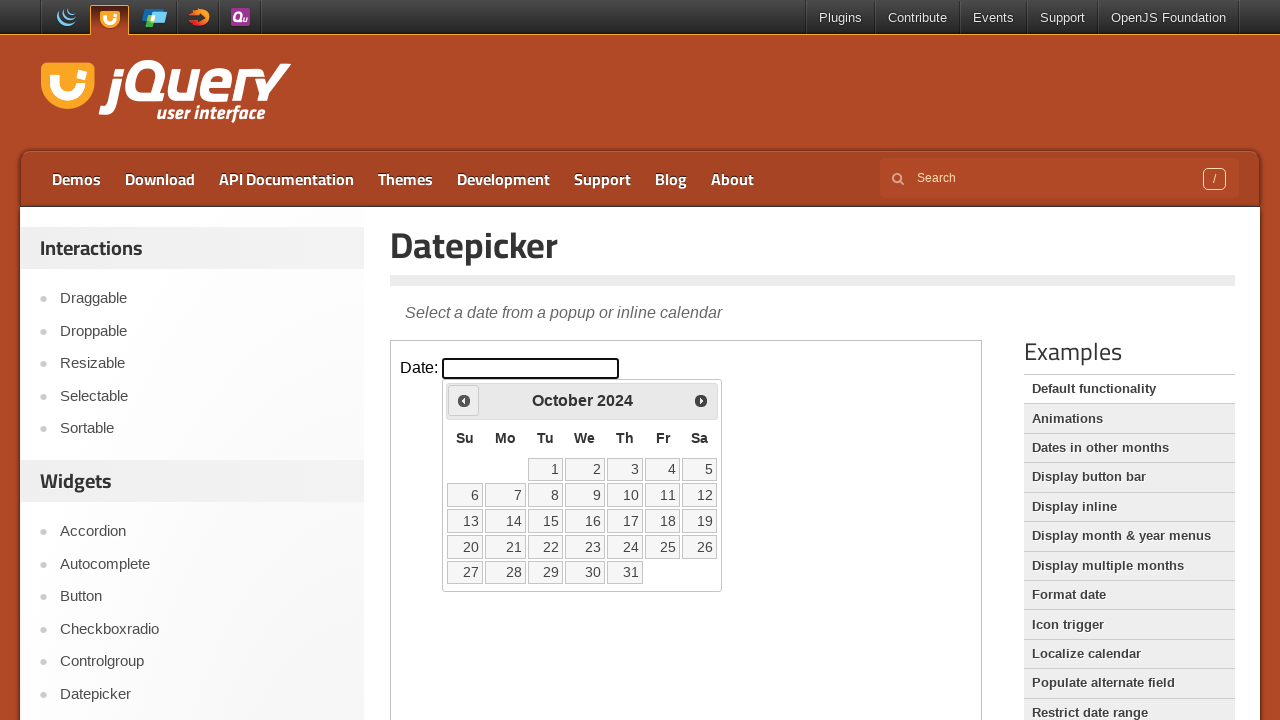

Checked current calendar date: October 2024
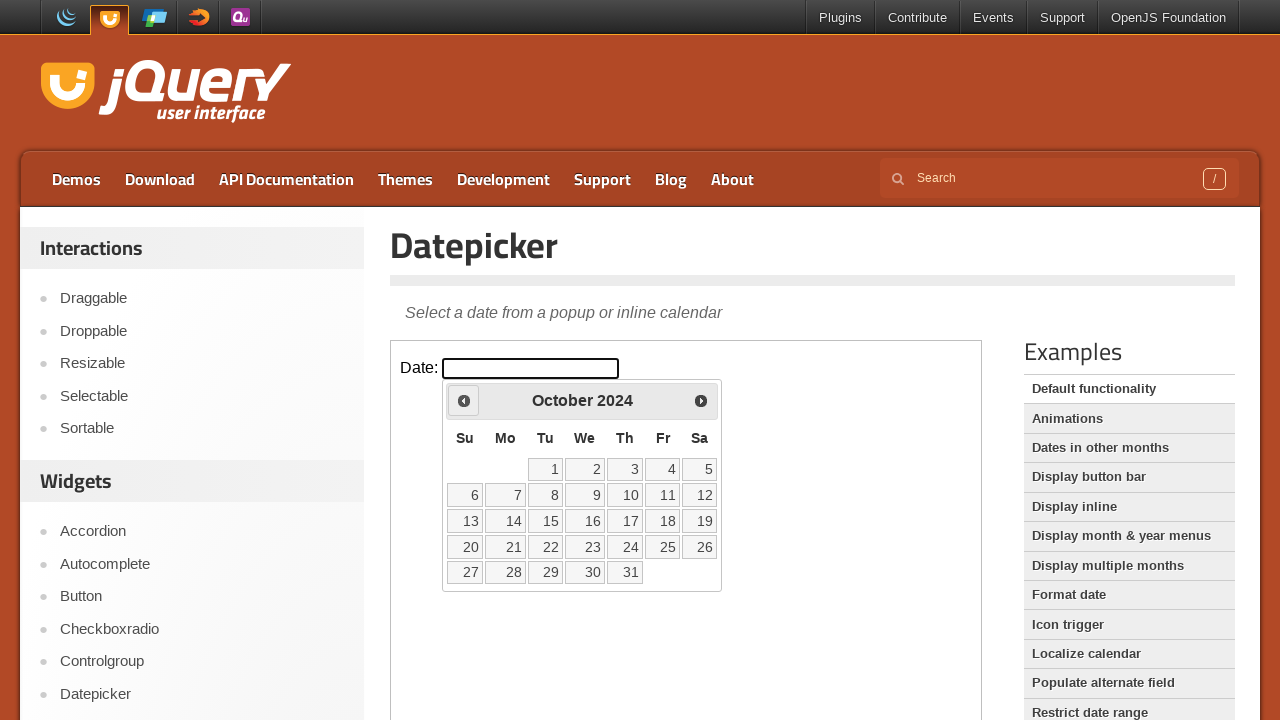

Clicked Previous button to navigate back from October 2024 at (464, 400) on iframe.demo-frame >> internal:control=enter-frame >> xpath=//span[normalize-spac
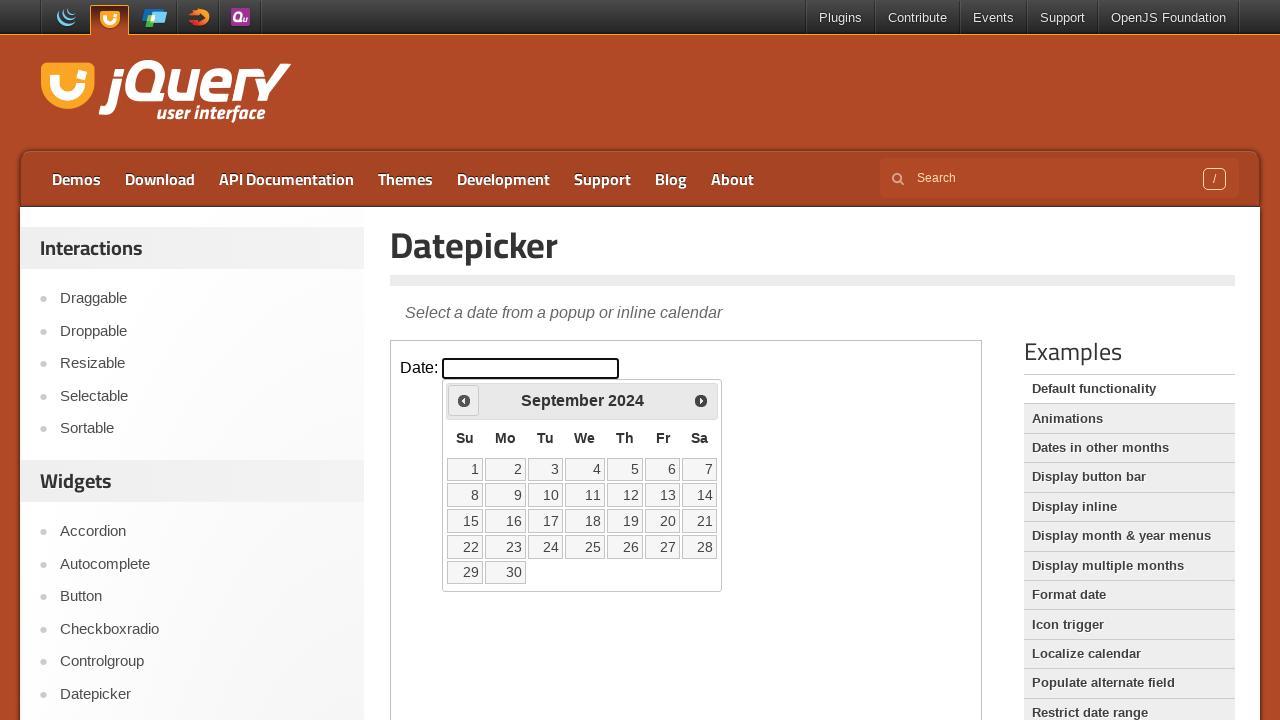

Waited for calendar to update after clicking Previous
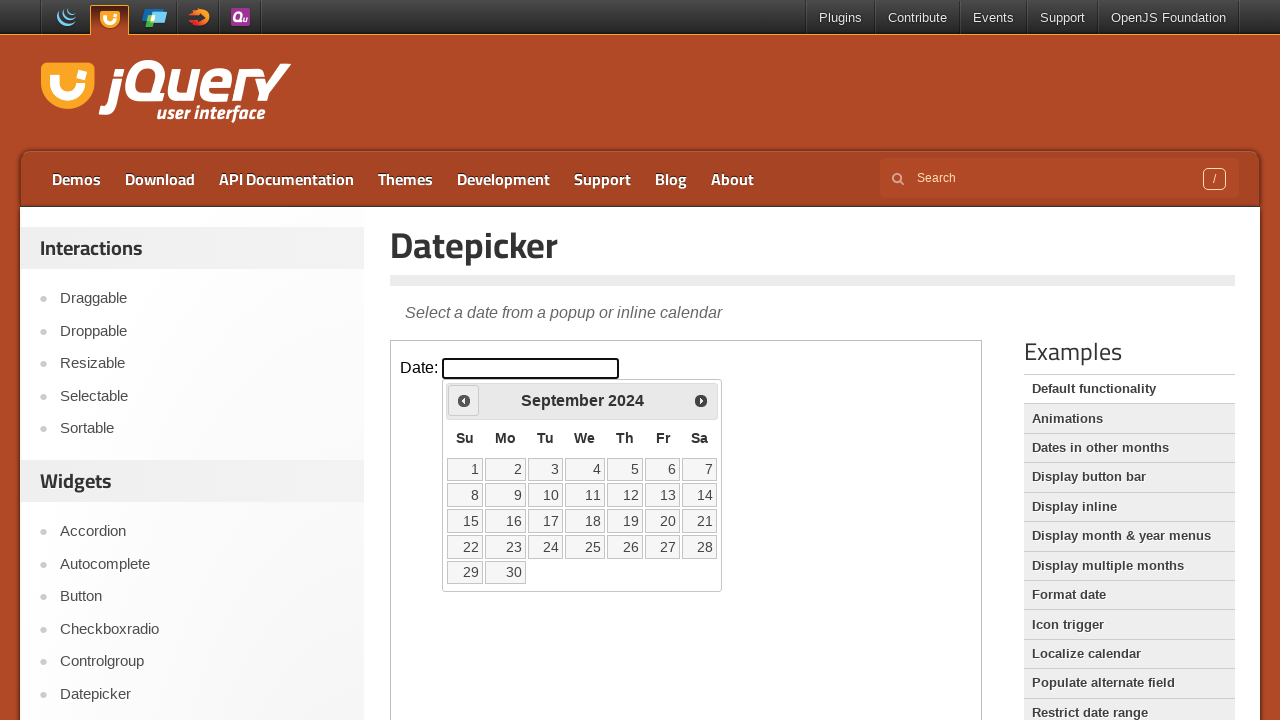

Checked current calendar date: September 2024
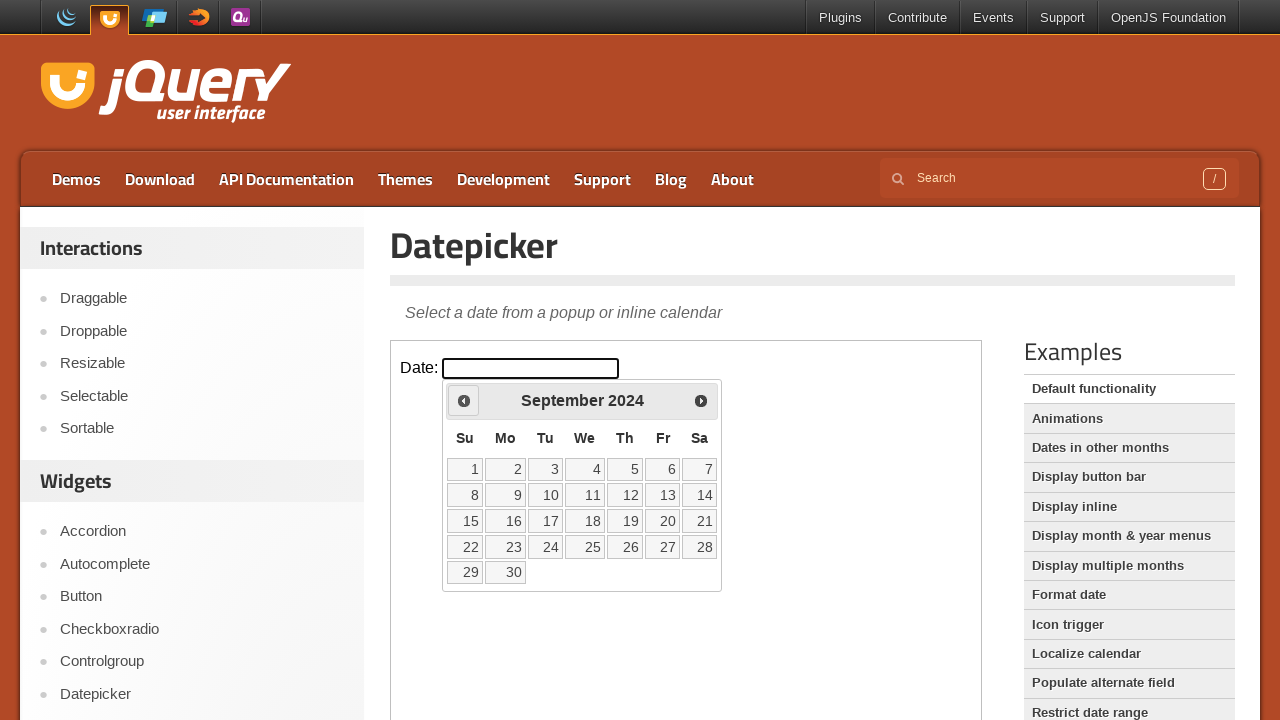

Clicked Previous button to navigate back from September 2024 at (464, 400) on iframe.demo-frame >> internal:control=enter-frame >> xpath=//span[normalize-spac
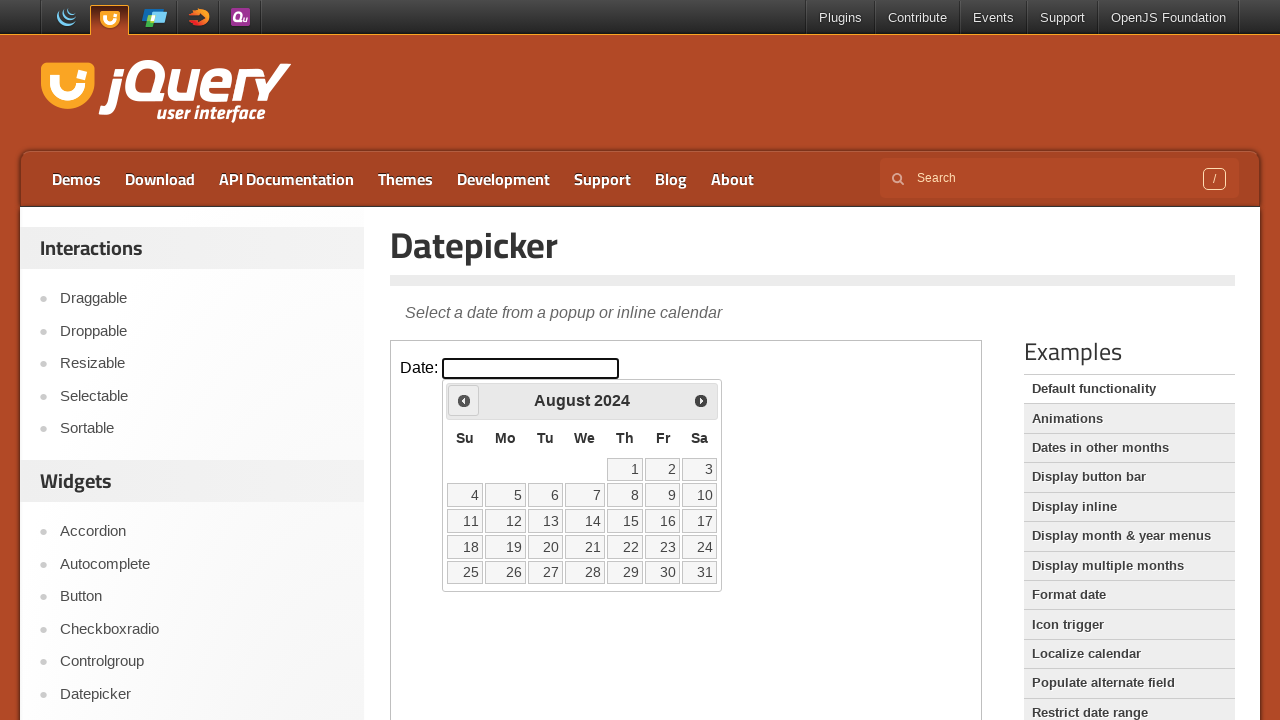

Waited for calendar to update after clicking Previous
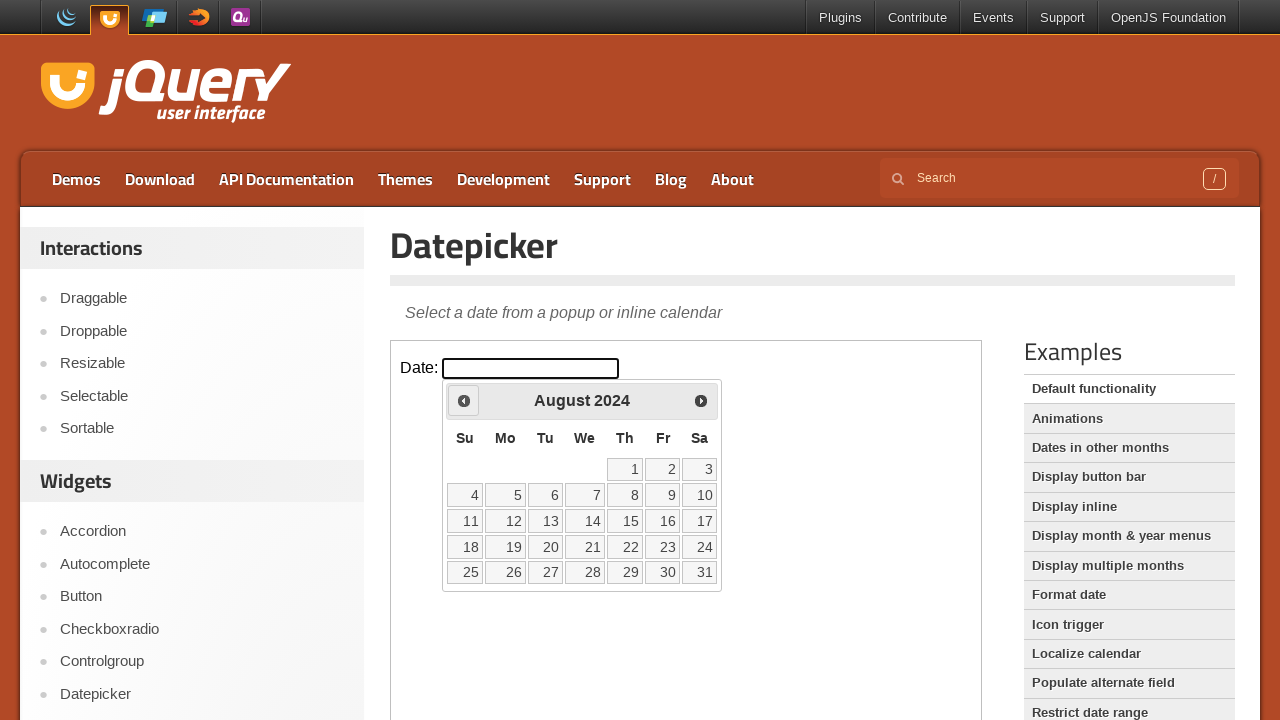

Checked current calendar date: August 2024
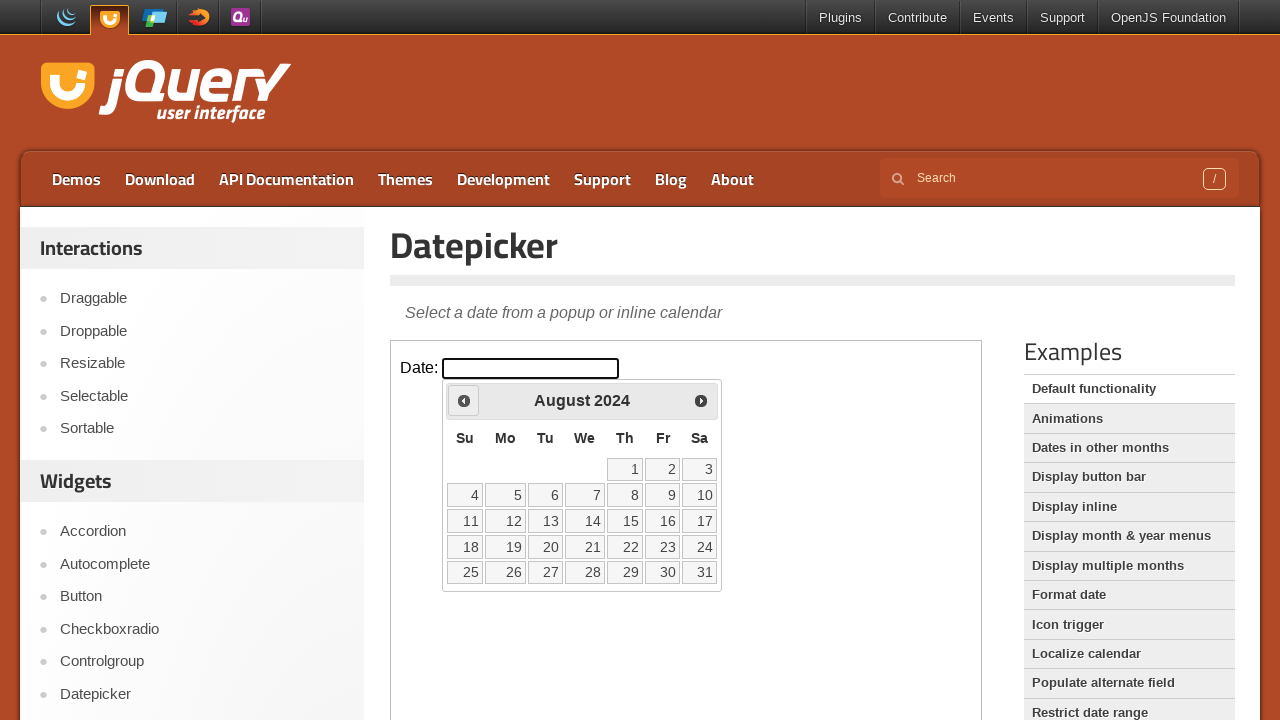

Clicked Previous button to navigate back from August 2024 at (464, 400) on iframe.demo-frame >> internal:control=enter-frame >> xpath=//span[normalize-spac
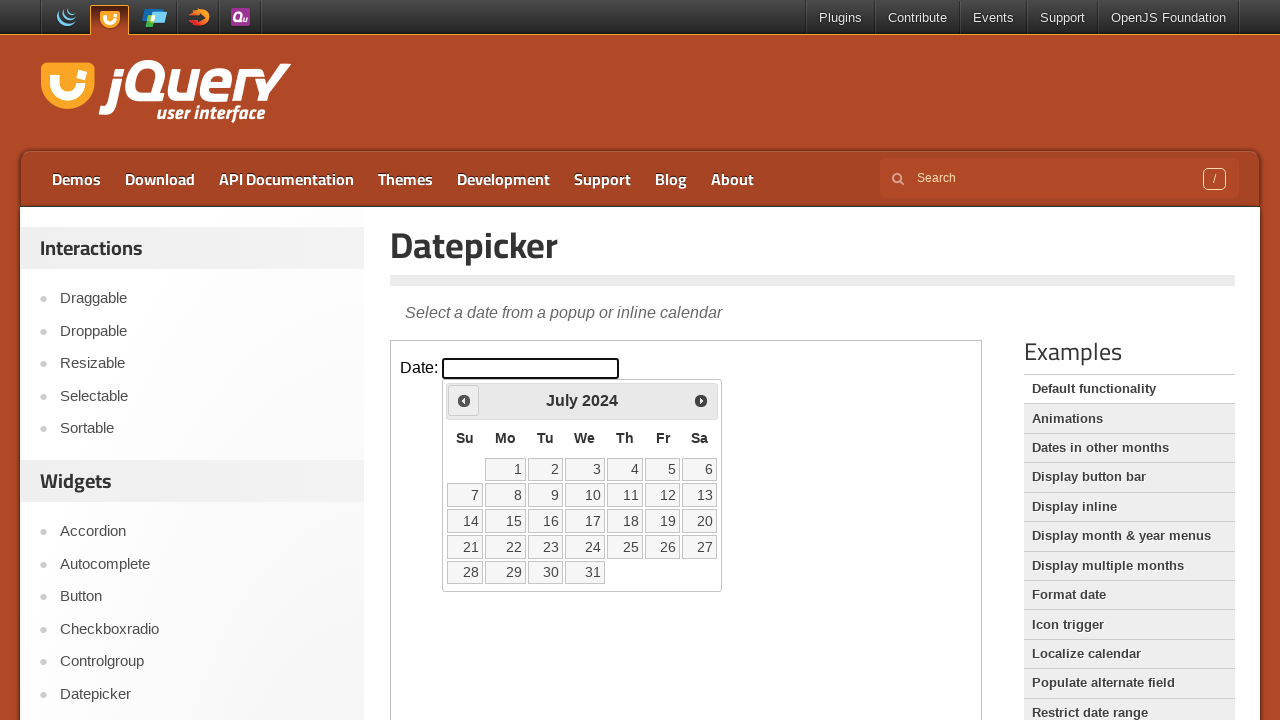

Waited for calendar to update after clicking Previous
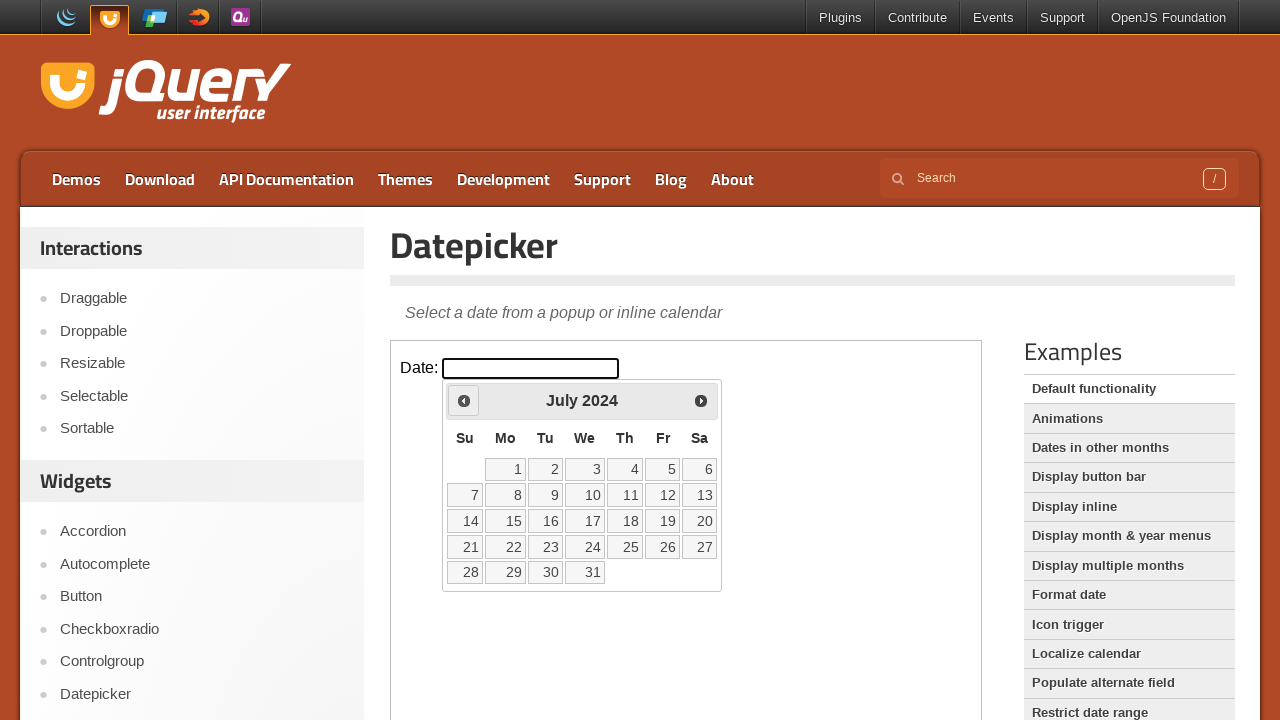

Checked current calendar date: July 2024
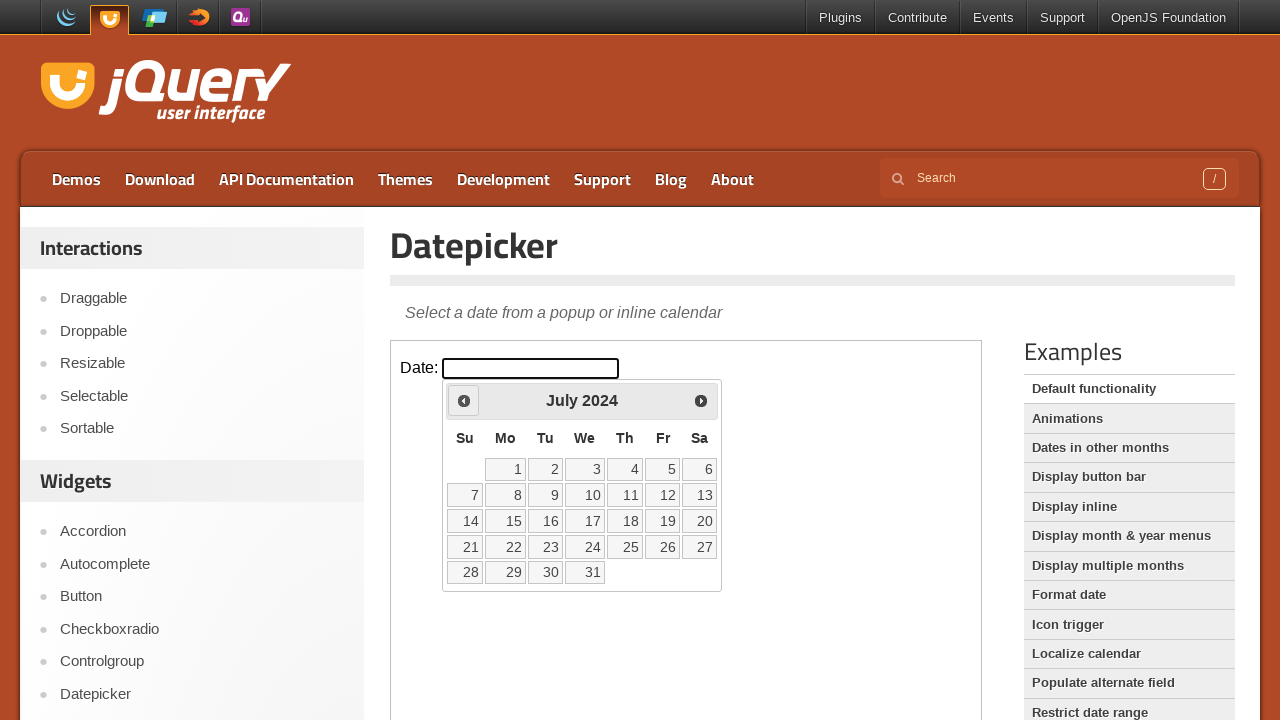

Clicked Previous button to navigate back from July 2024 at (464, 400) on iframe.demo-frame >> internal:control=enter-frame >> xpath=//span[normalize-spac
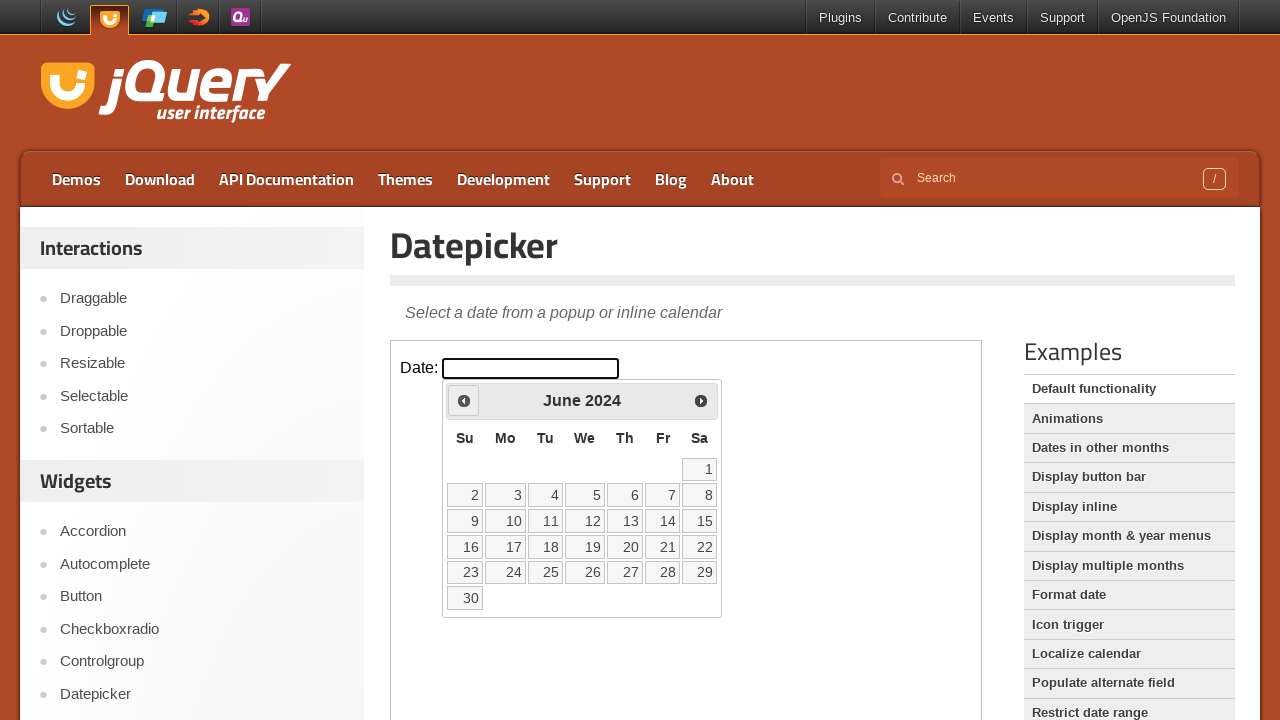

Waited for calendar to update after clicking Previous
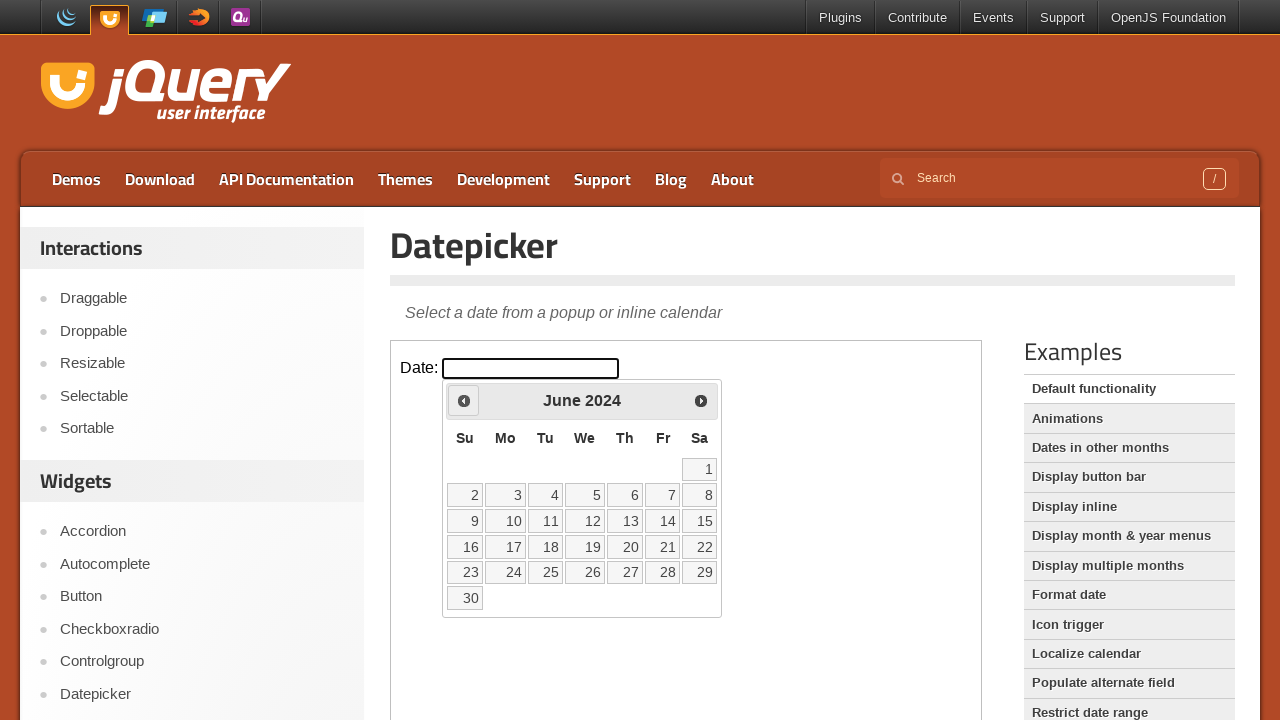

Checked current calendar date: June 2024
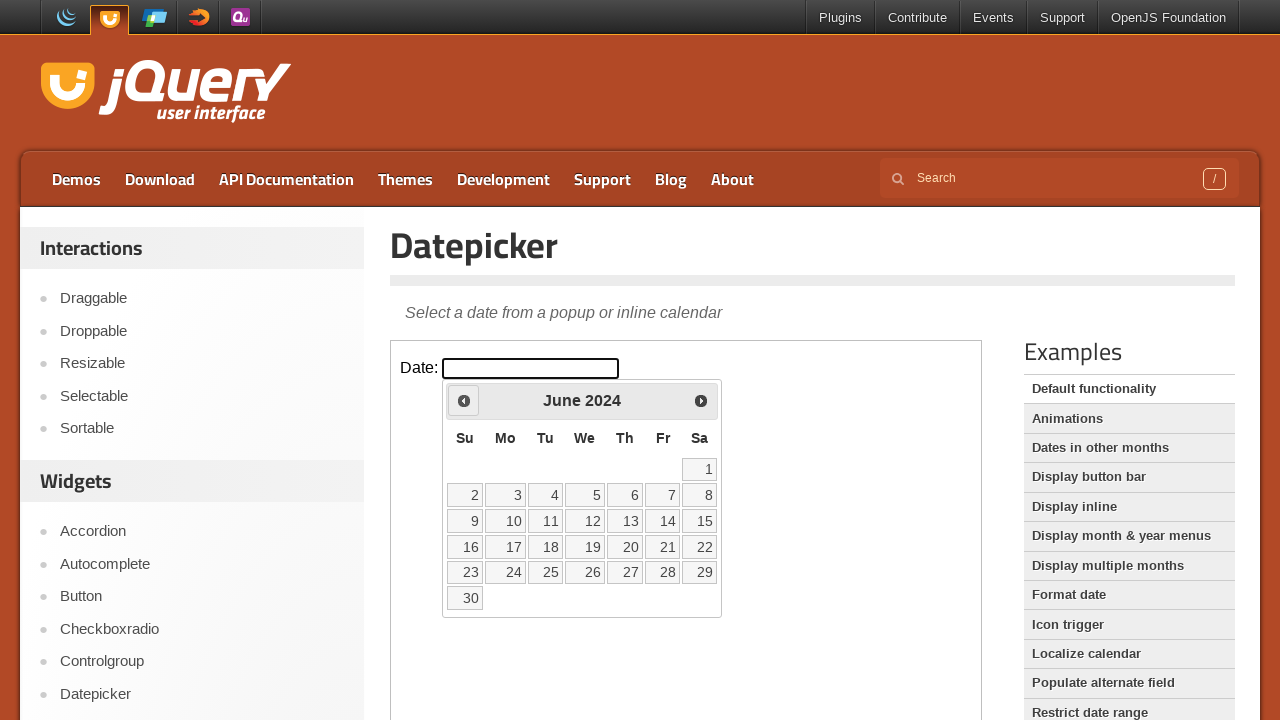

Clicked Previous button to navigate back from June 2024 at (464, 400) on iframe.demo-frame >> internal:control=enter-frame >> xpath=//span[normalize-spac
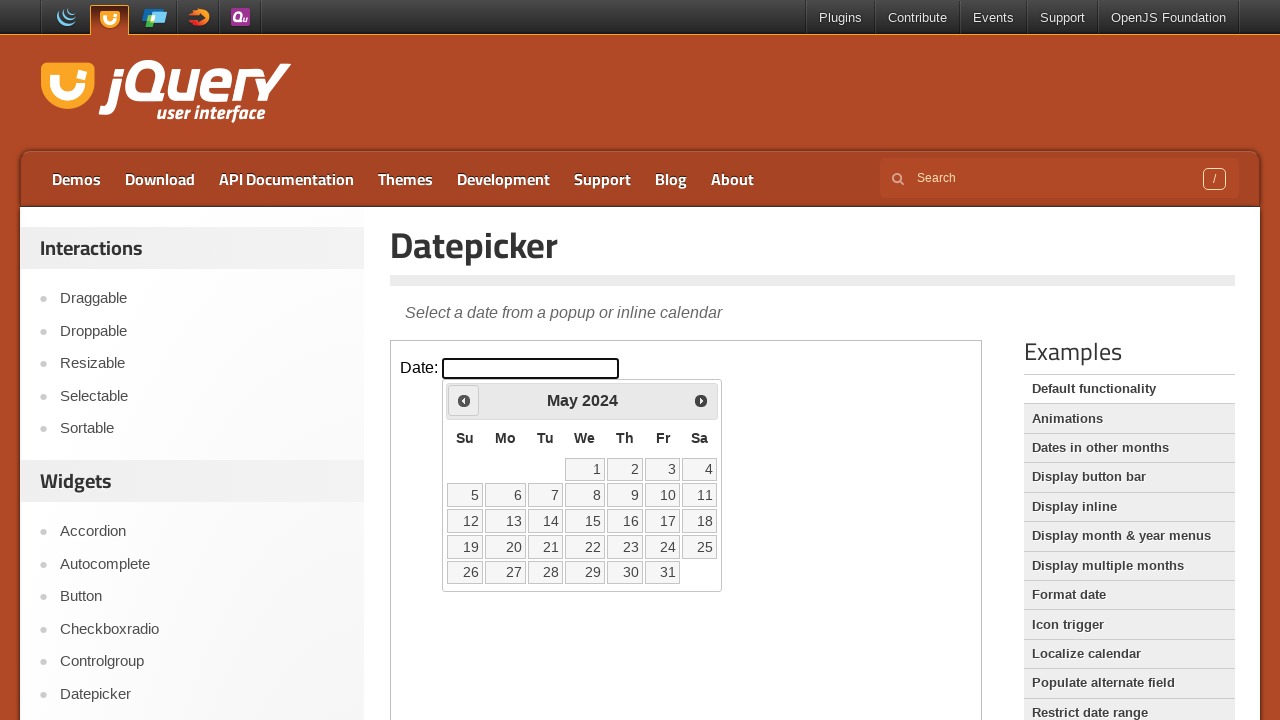

Waited for calendar to update after clicking Previous
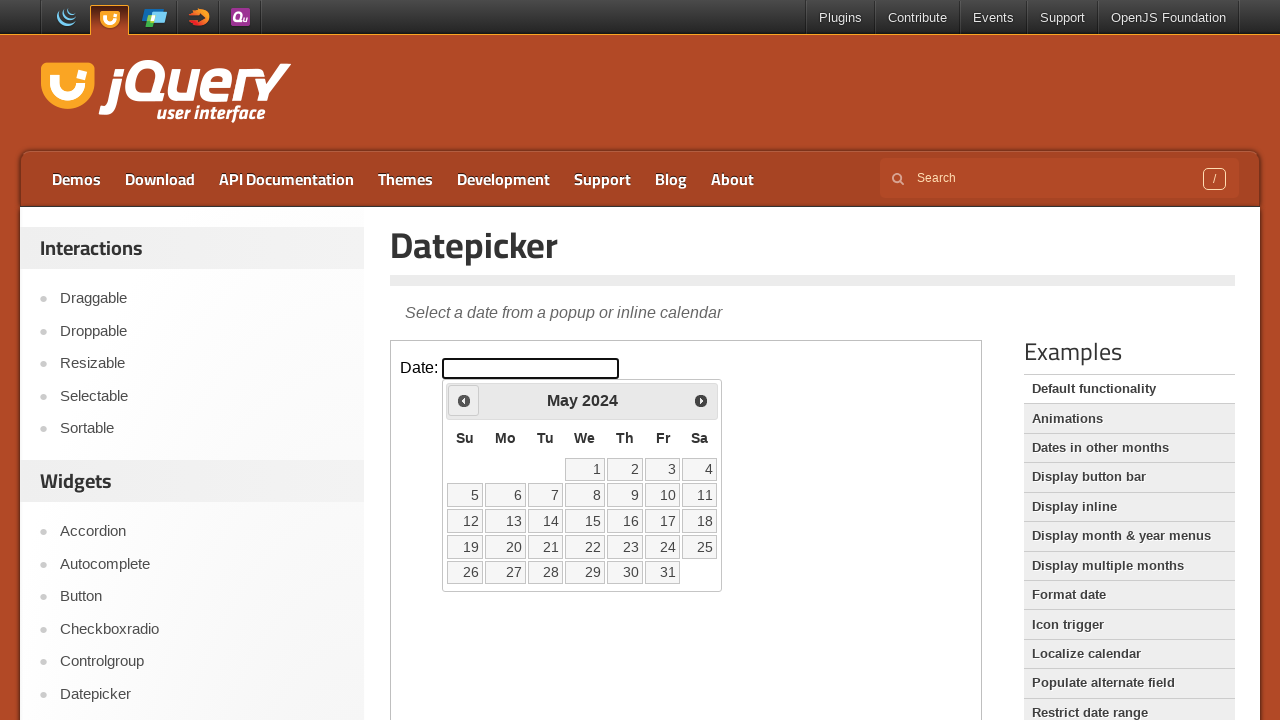

Checked current calendar date: May 2024
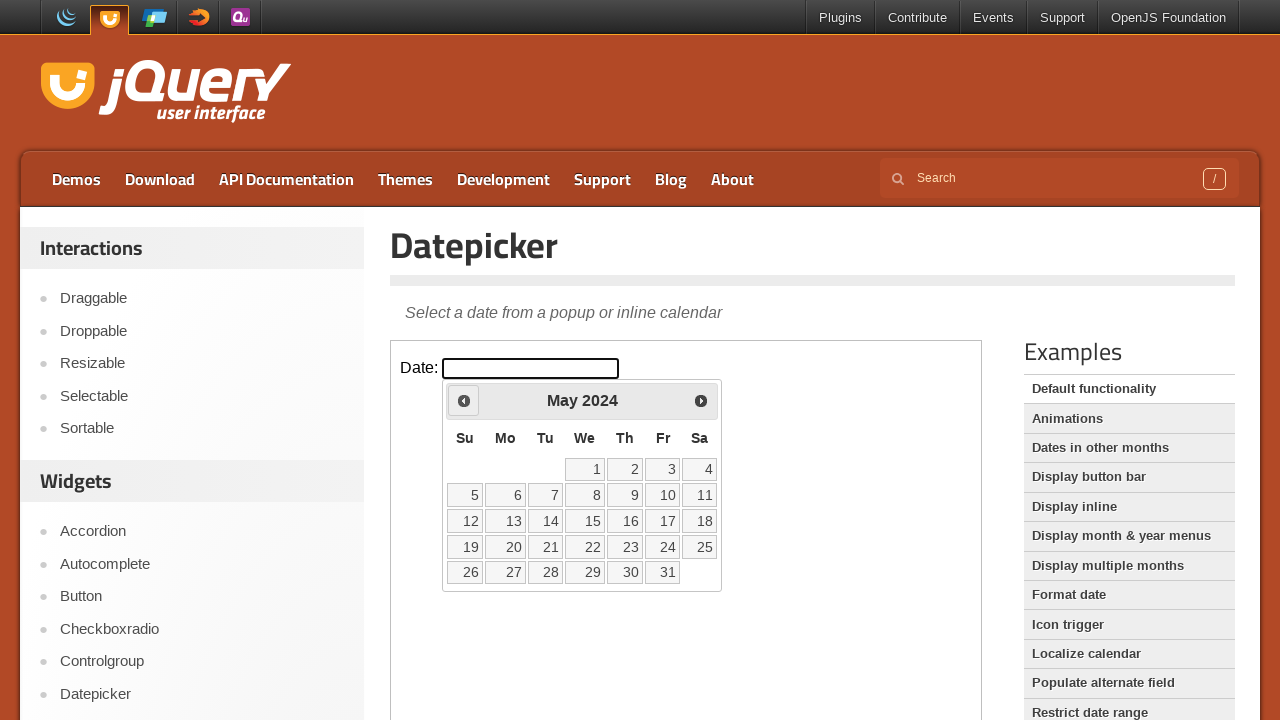

Clicked Previous button to navigate back from May 2024 at (464, 400) on iframe.demo-frame >> internal:control=enter-frame >> xpath=//span[normalize-spac
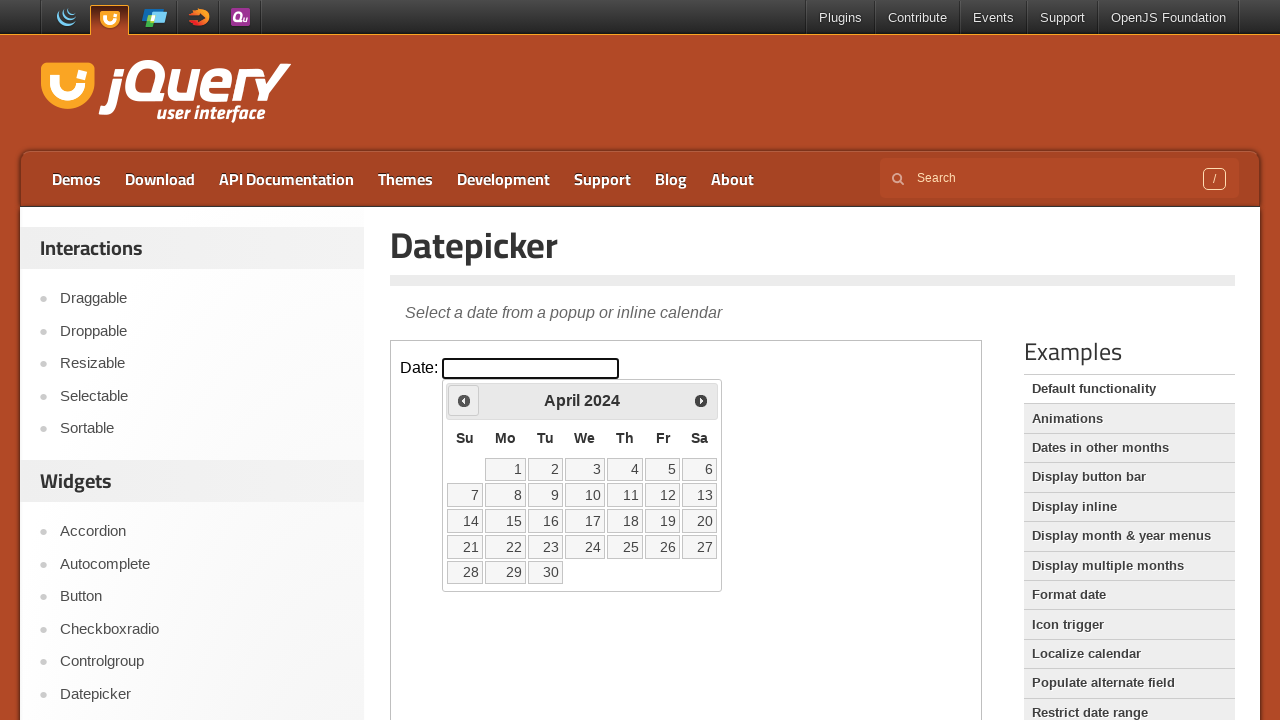

Waited for calendar to update after clicking Previous
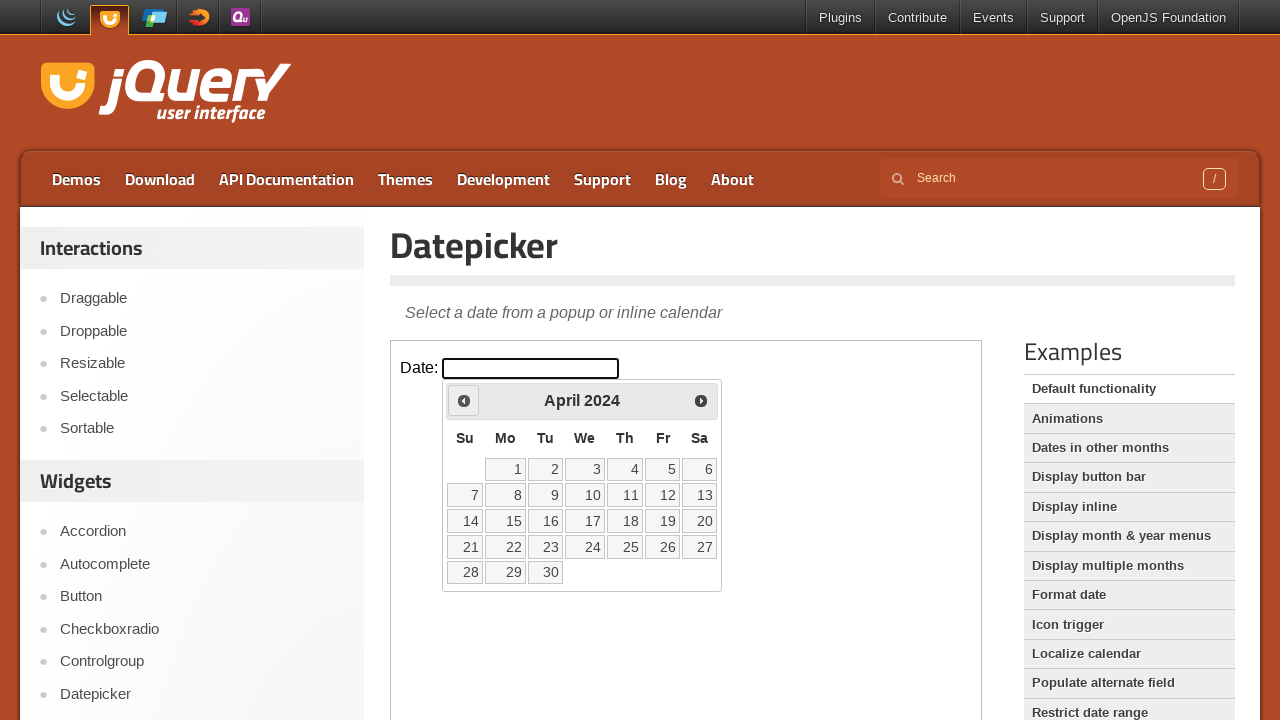

Checked current calendar date: April 2024
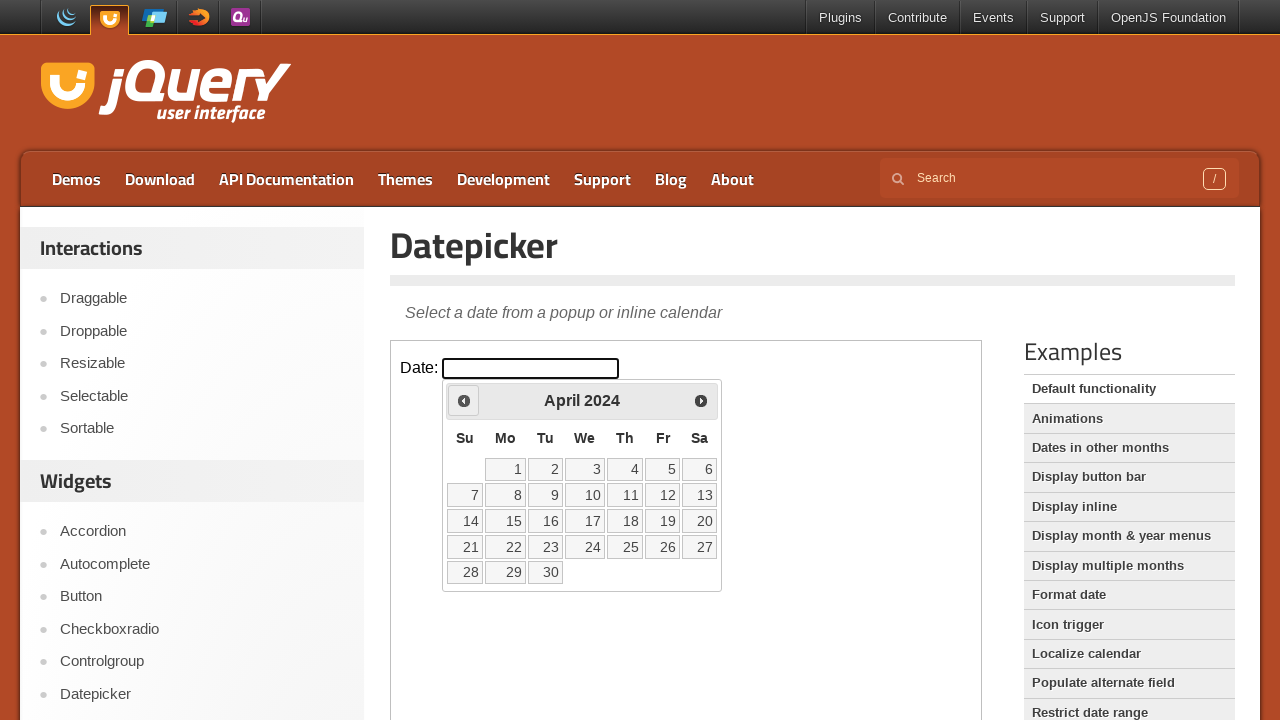

Clicked Previous button to navigate back from April 2024 at (464, 400) on iframe.demo-frame >> internal:control=enter-frame >> xpath=//span[normalize-spac
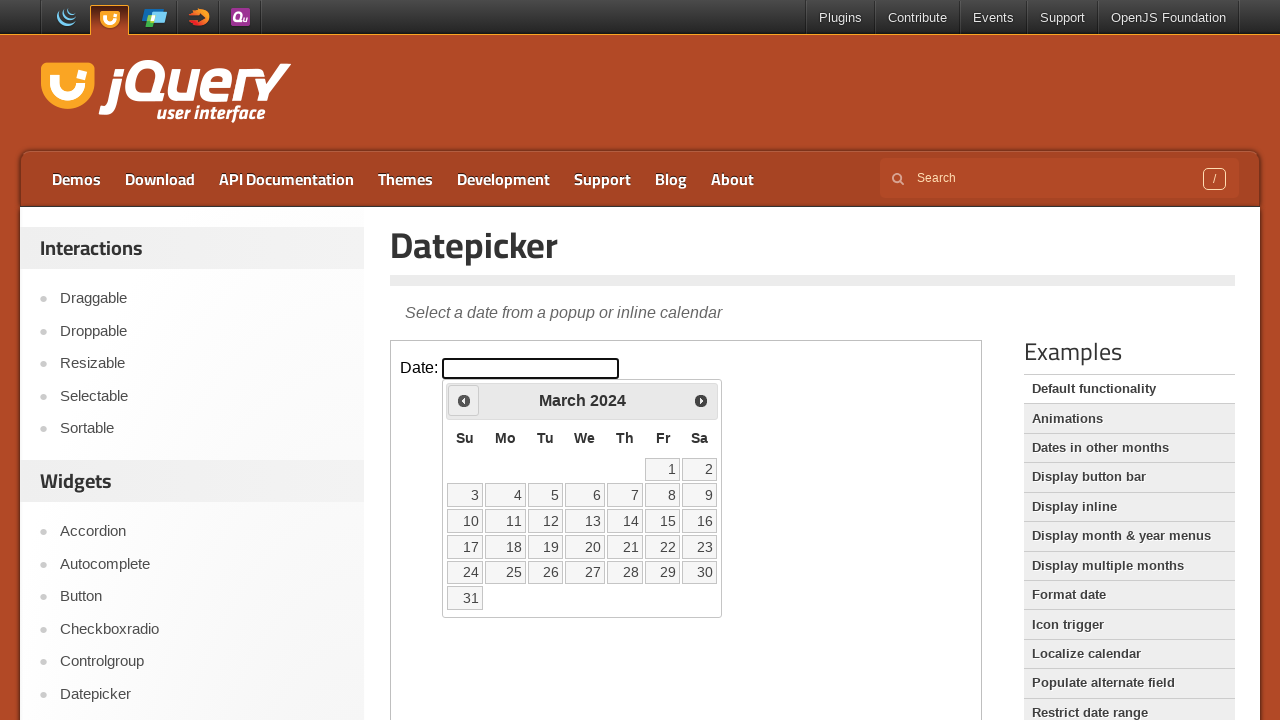

Waited for calendar to update after clicking Previous
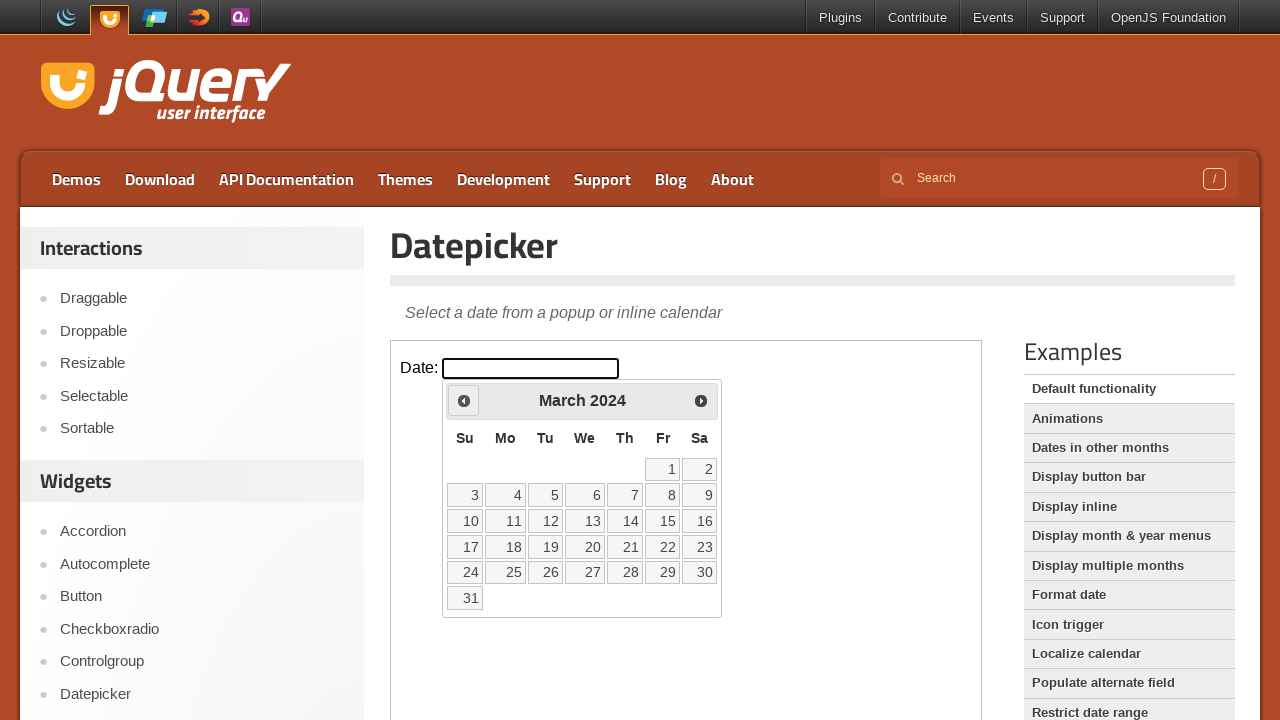

Checked current calendar date: March 2024
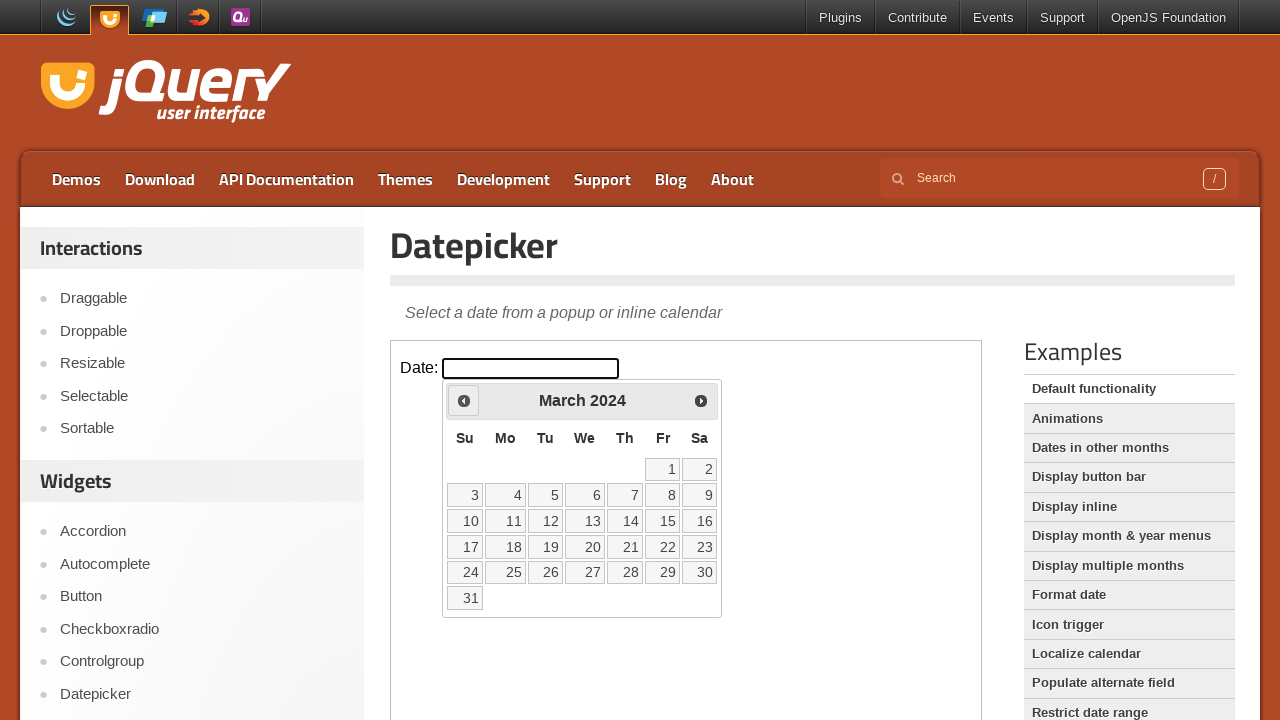

Clicked Previous button to navigate back from March 2024 at (464, 400) on iframe.demo-frame >> internal:control=enter-frame >> xpath=//span[normalize-spac
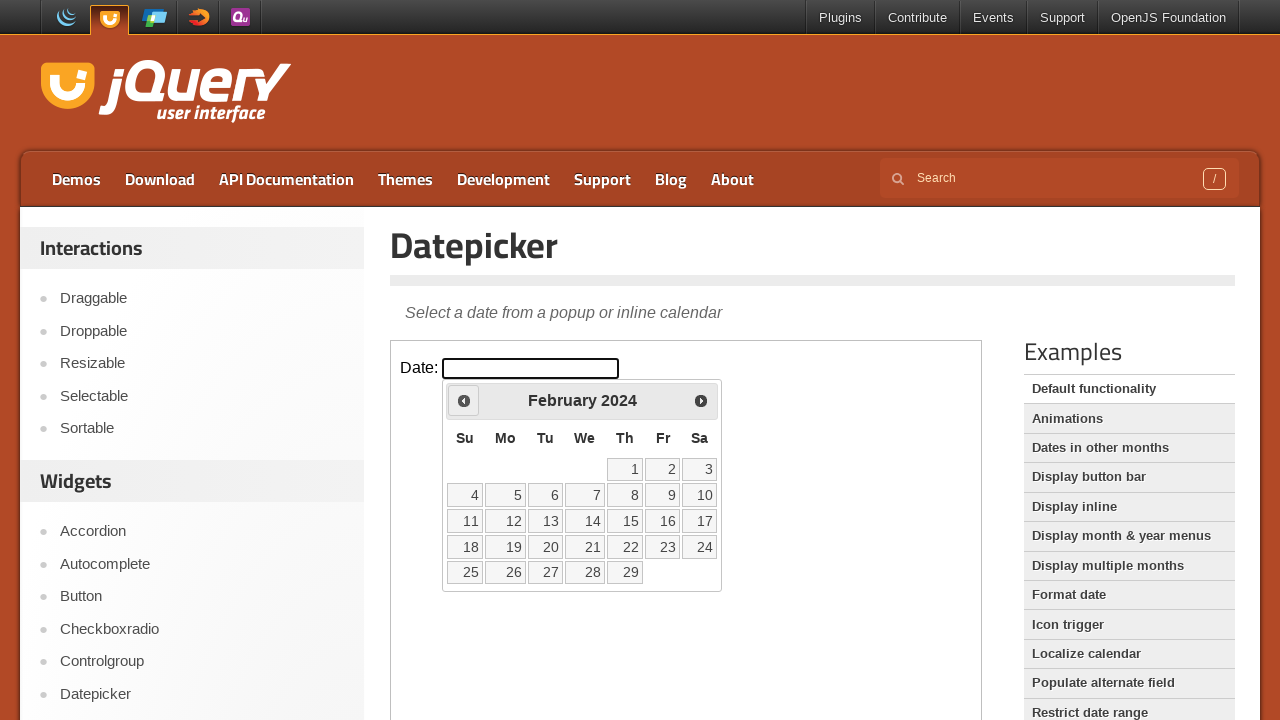

Waited for calendar to update after clicking Previous
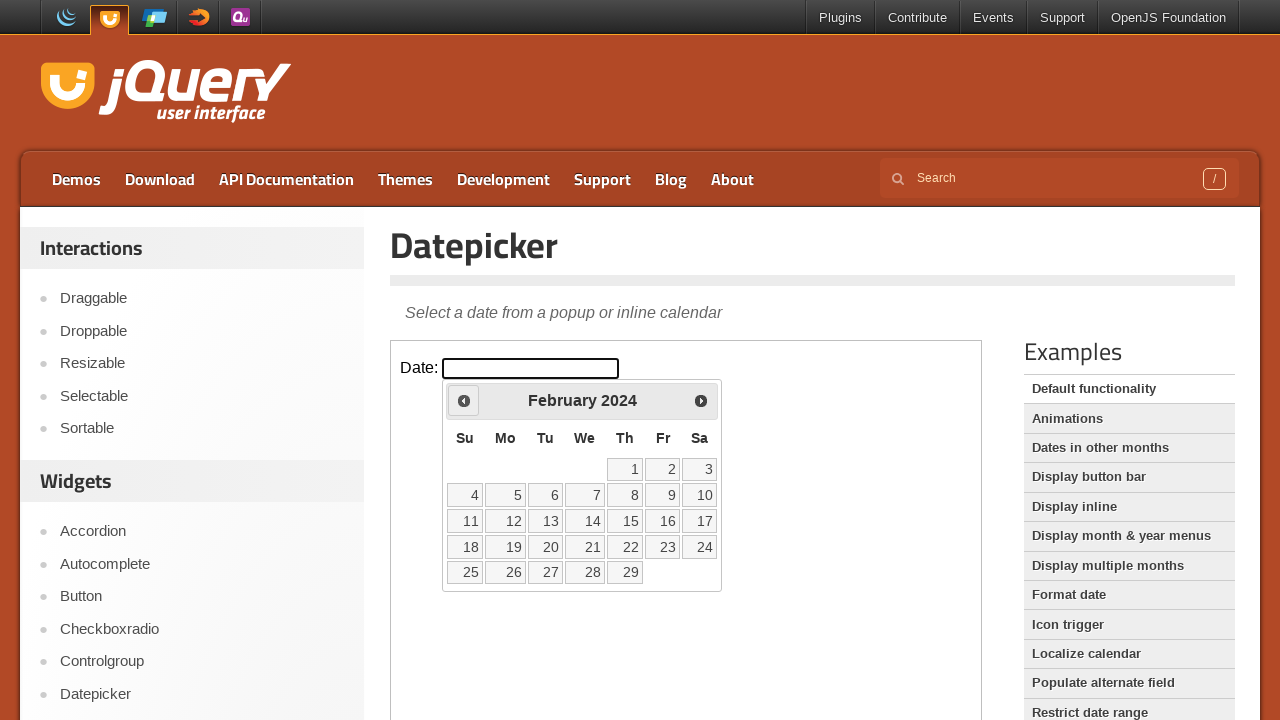

Checked current calendar date: February 2024
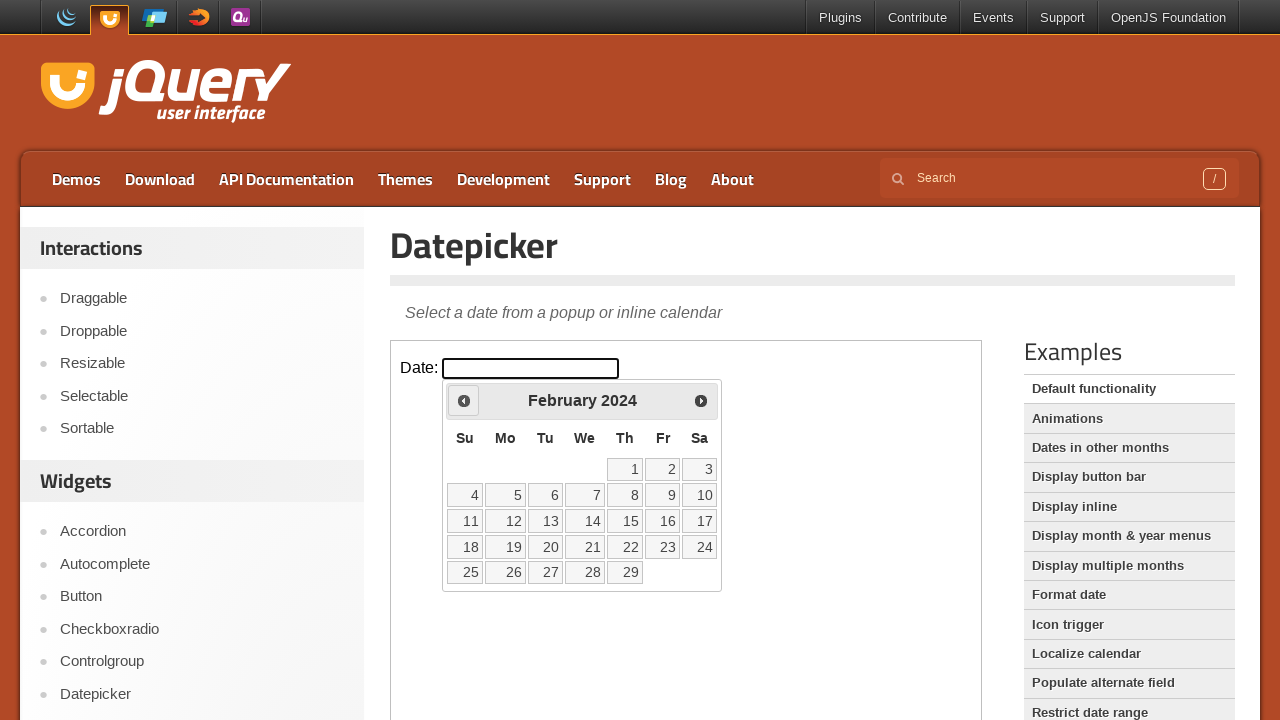

Clicked Previous button to navigate back from February 2024 at (464, 400) on iframe.demo-frame >> internal:control=enter-frame >> xpath=//span[normalize-spac
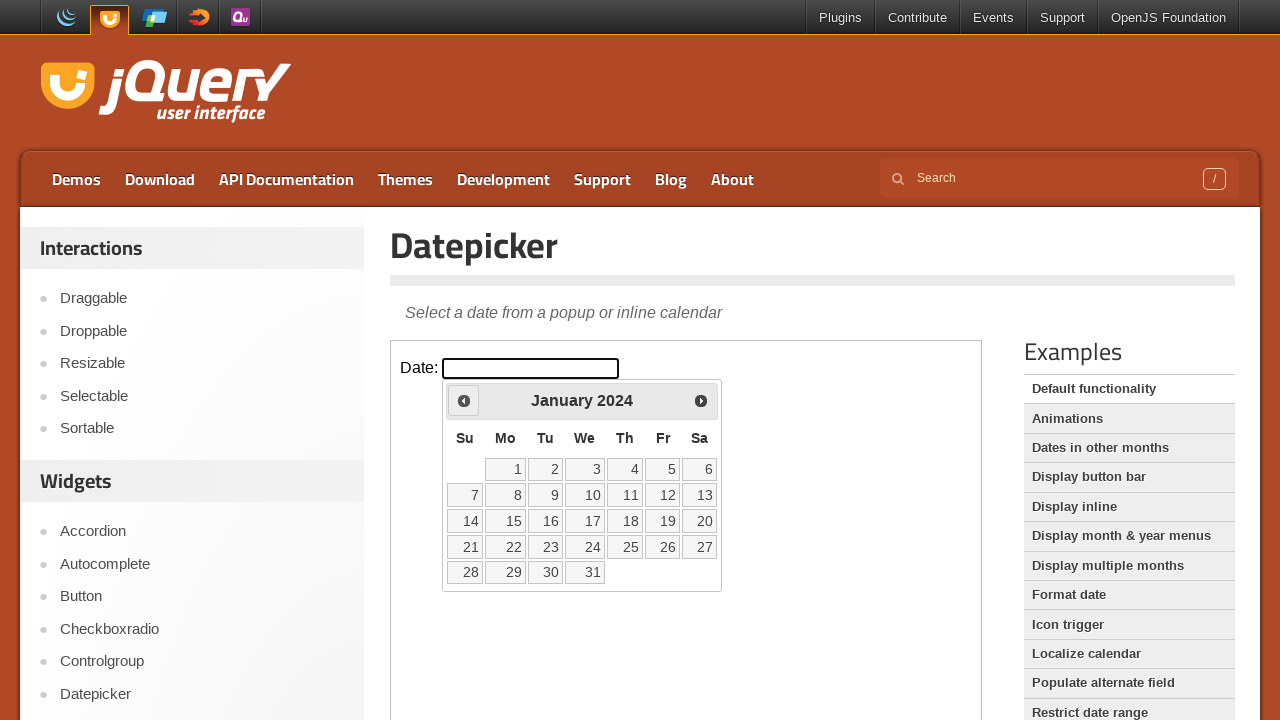

Waited for calendar to update after clicking Previous
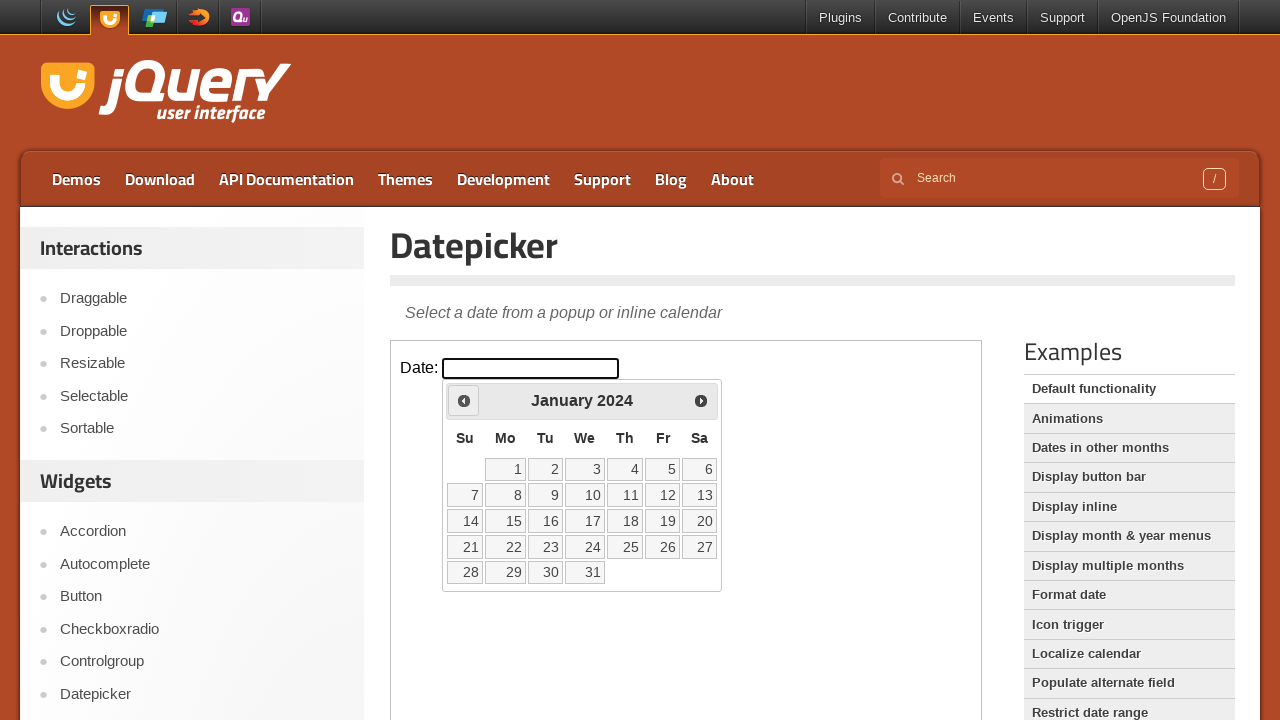

Checked current calendar date: January 2024
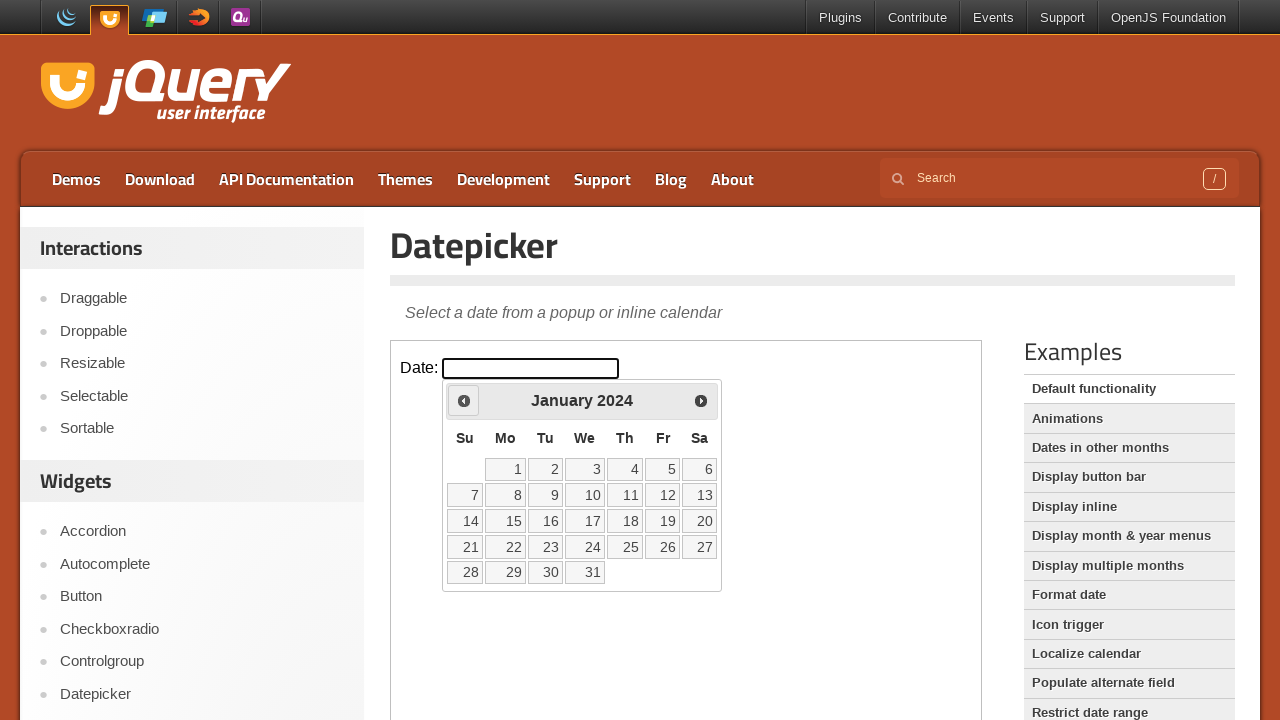

Clicked Previous button to navigate back from January 2024 at (464, 400) on iframe.demo-frame >> internal:control=enter-frame >> xpath=//span[normalize-spac
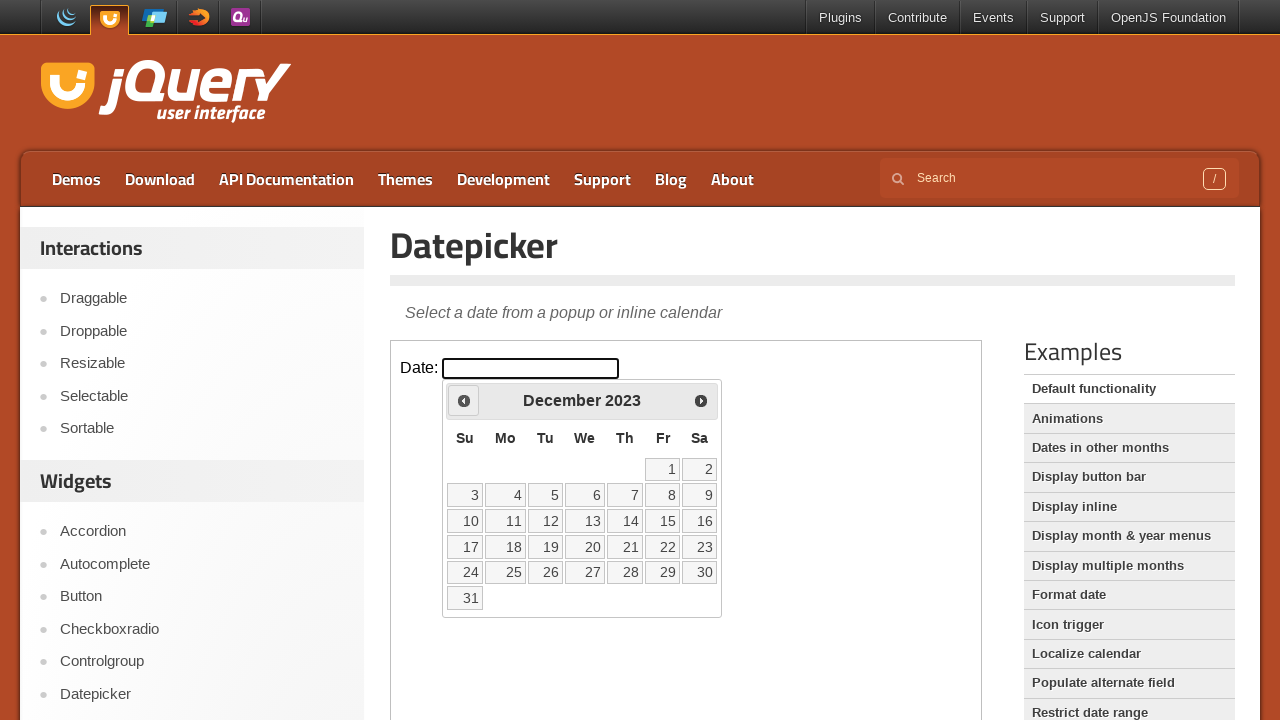

Waited for calendar to update after clicking Previous
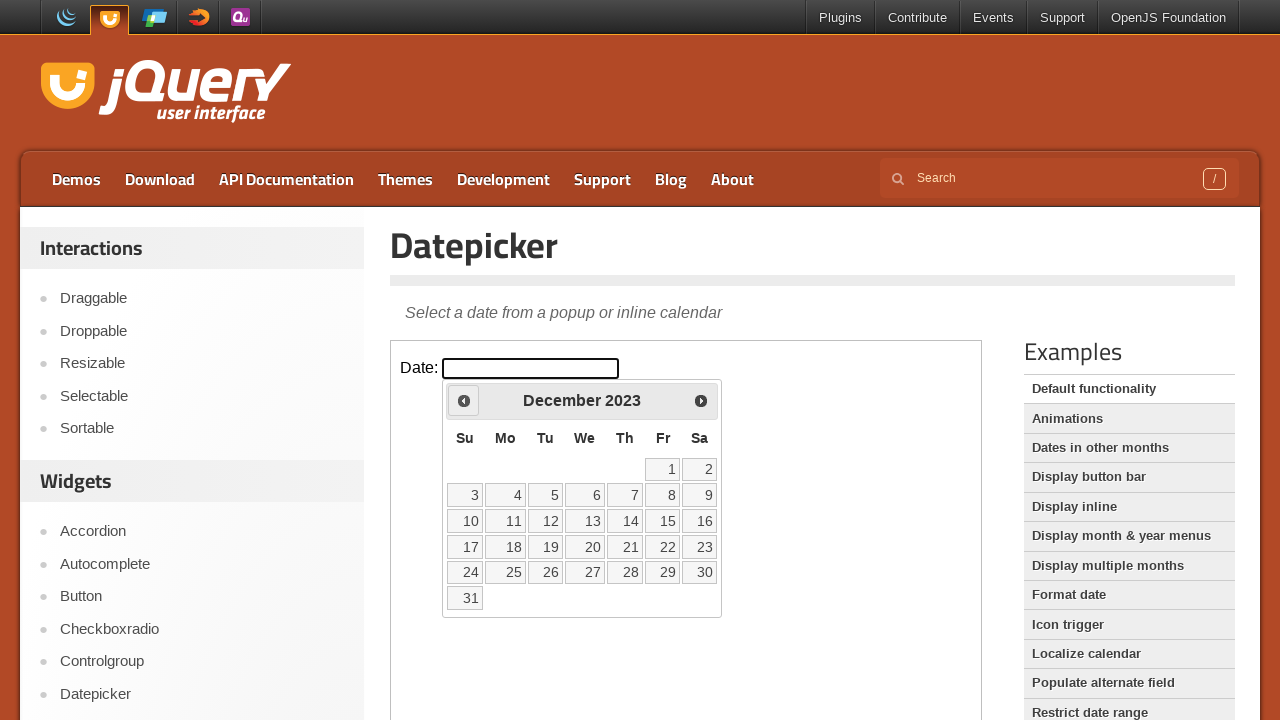

Checked current calendar date: December 2023
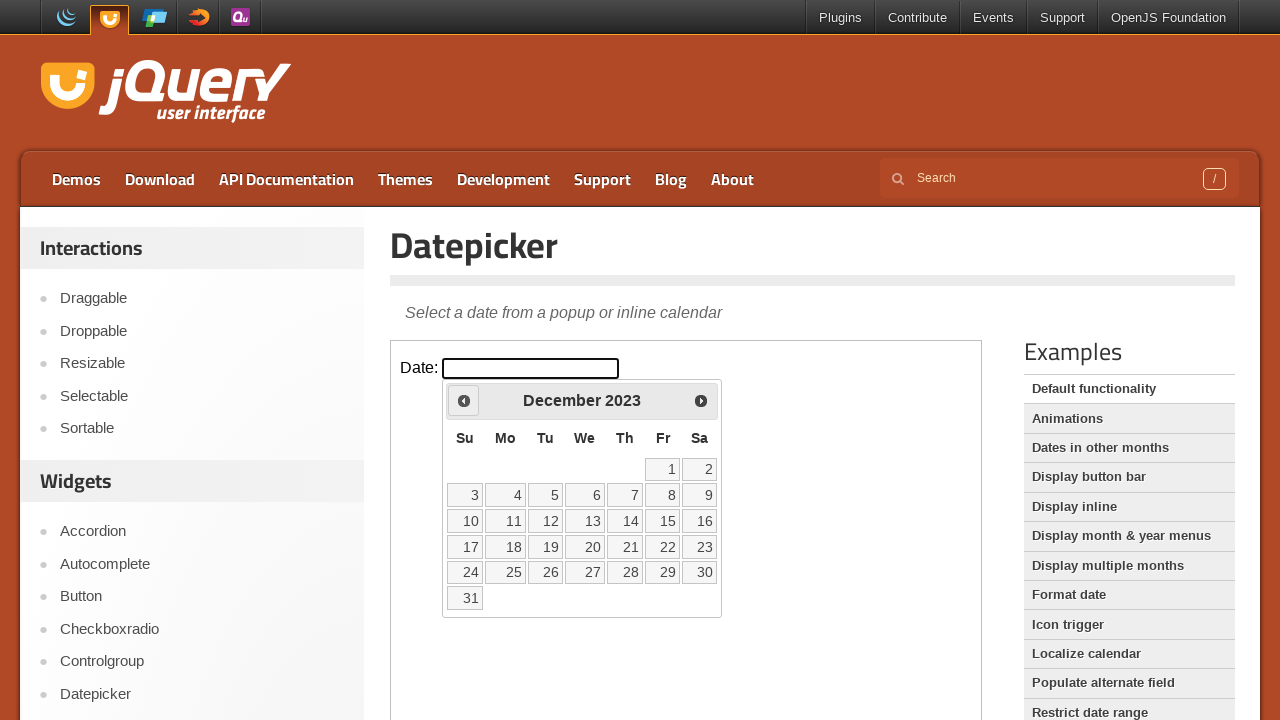

Clicked Previous button to navigate back from December 2023 at (464, 400) on iframe.demo-frame >> internal:control=enter-frame >> xpath=//span[normalize-spac
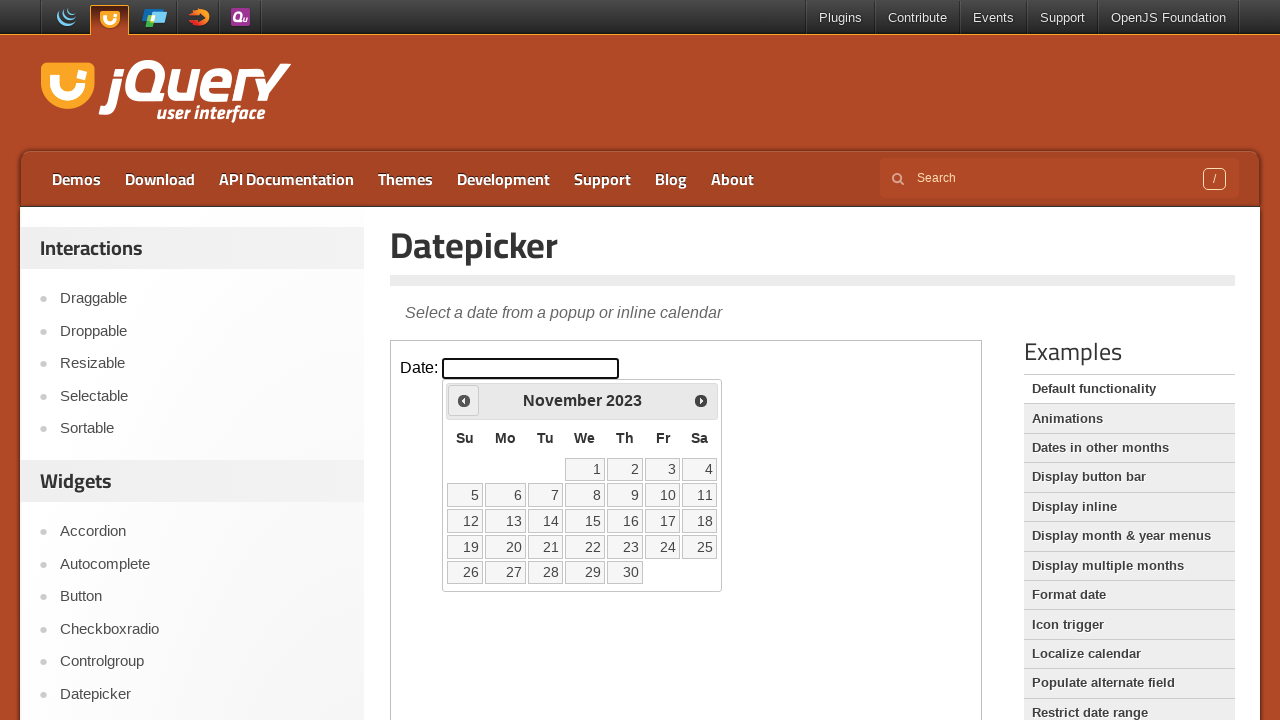

Waited for calendar to update after clicking Previous
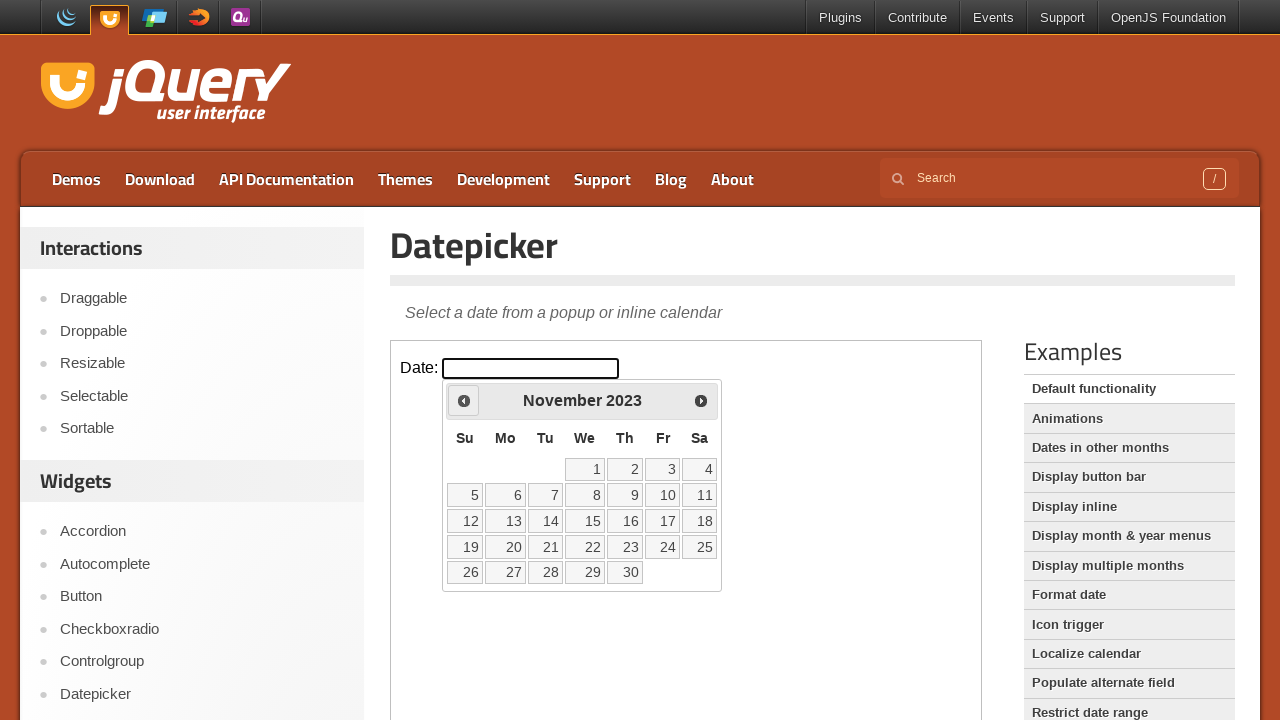

Checked current calendar date: November 2023
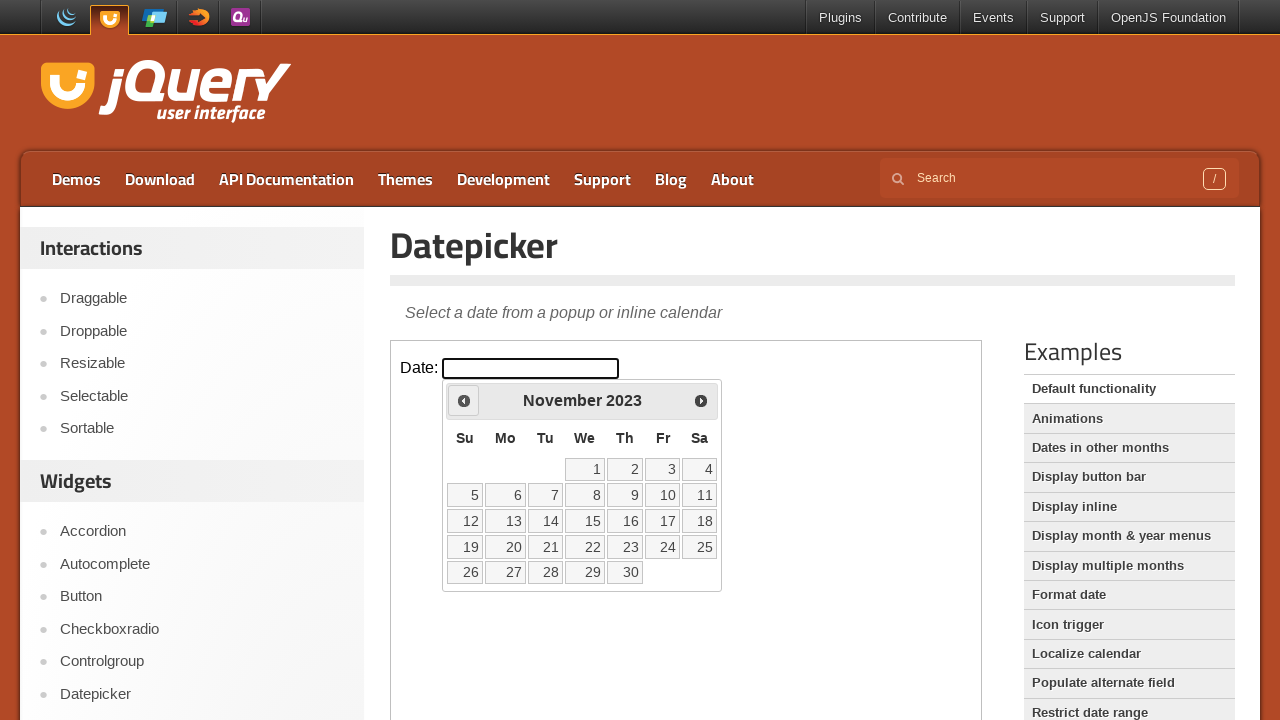

Clicked Previous button to navigate back from November 2023 at (464, 400) on iframe.demo-frame >> internal:control=enter-frame >> xpath=//span[normalize-spac
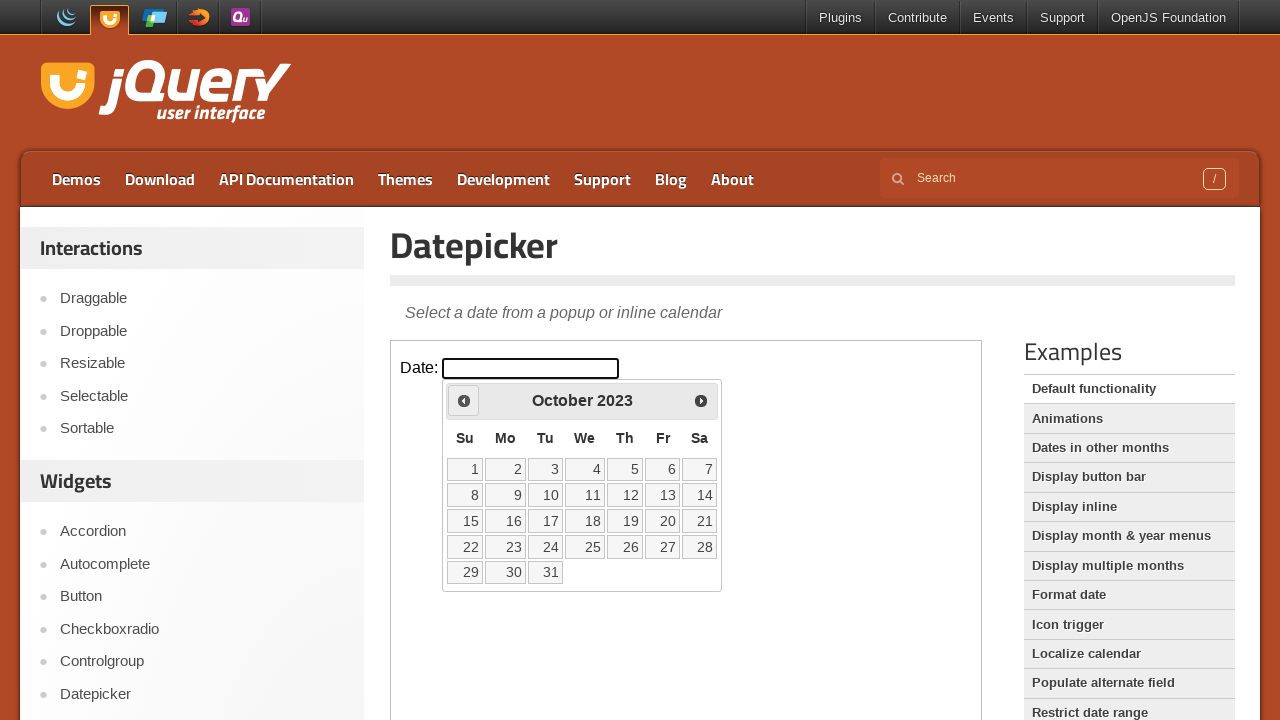

Waited for calendar to update after clicking Previous
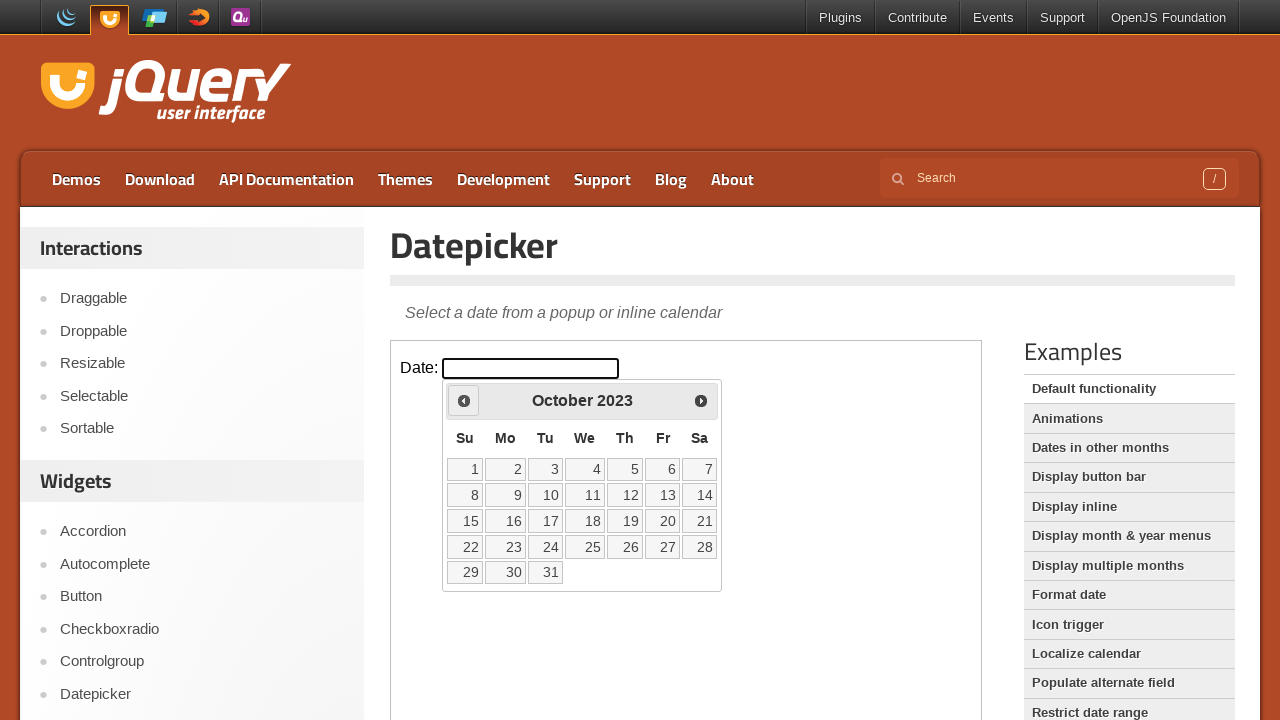

Checked current calendar date: October 2023
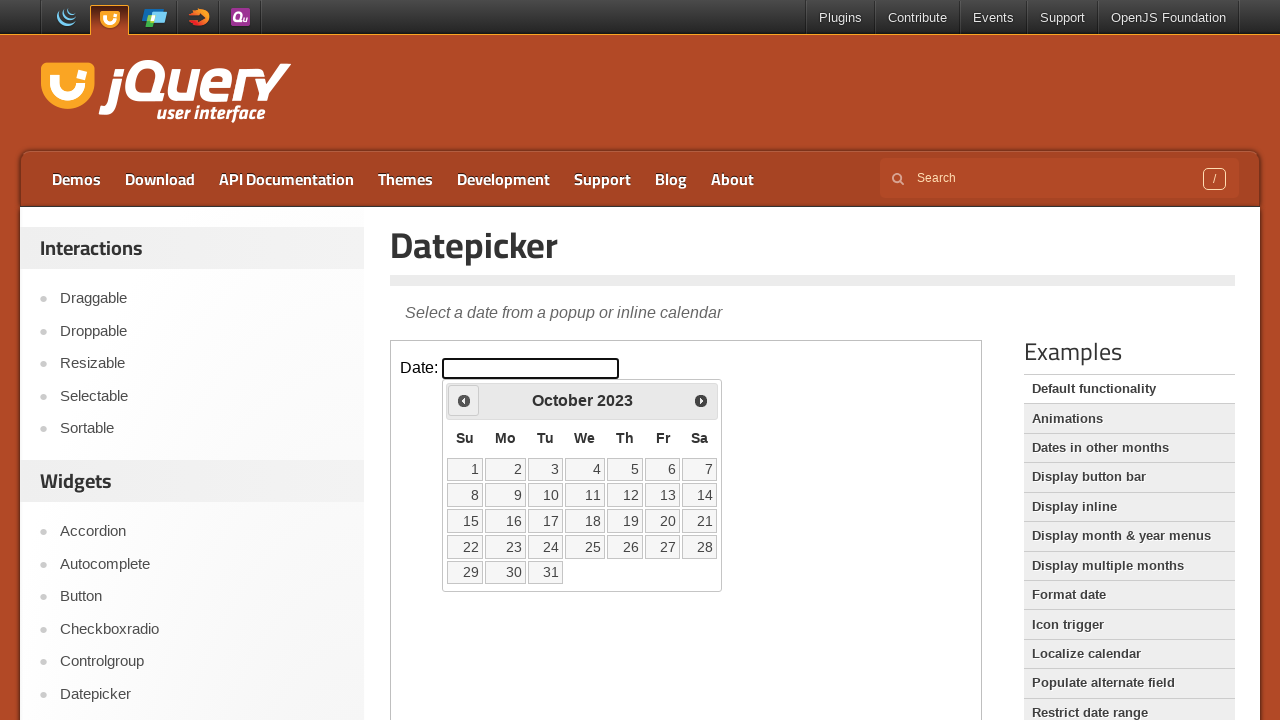

Clicked Previous button to navigate back from October 2023 at (464, 400) on iframe.demo-frame >> internal:control=enter-frame >> xpath=//span[normalize-spac
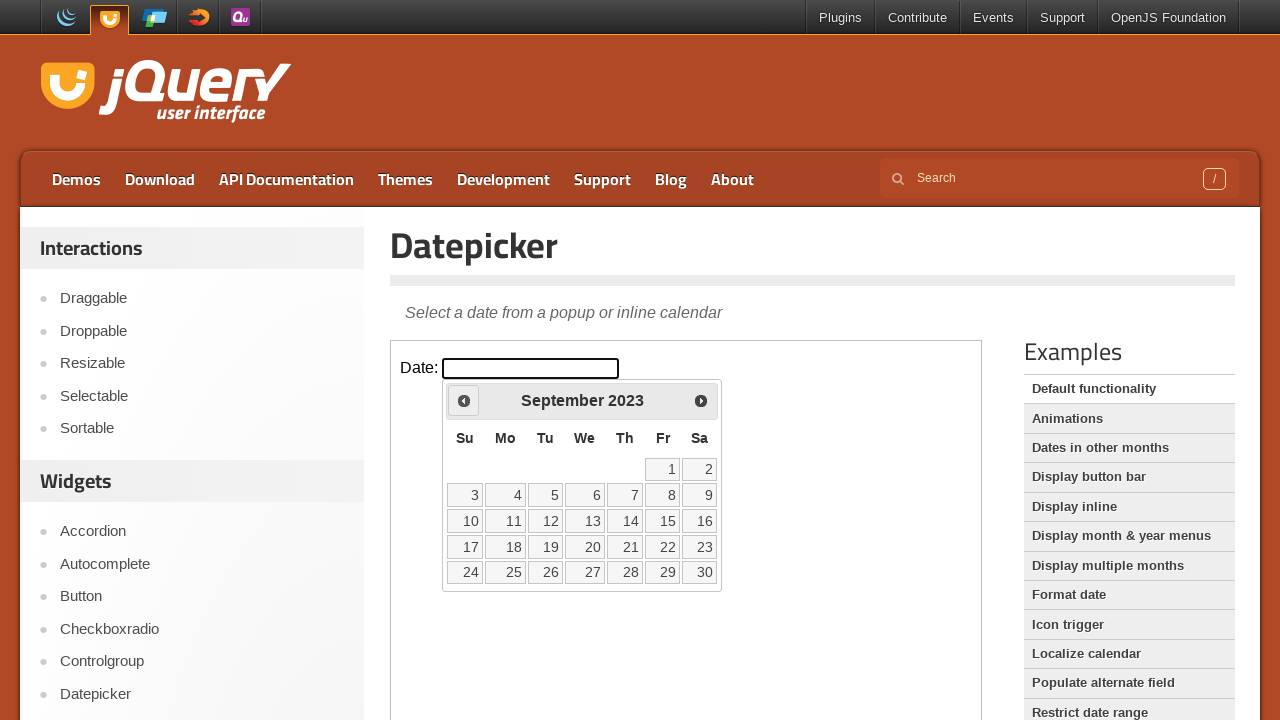

Waited for calendar to update after clicking Previous
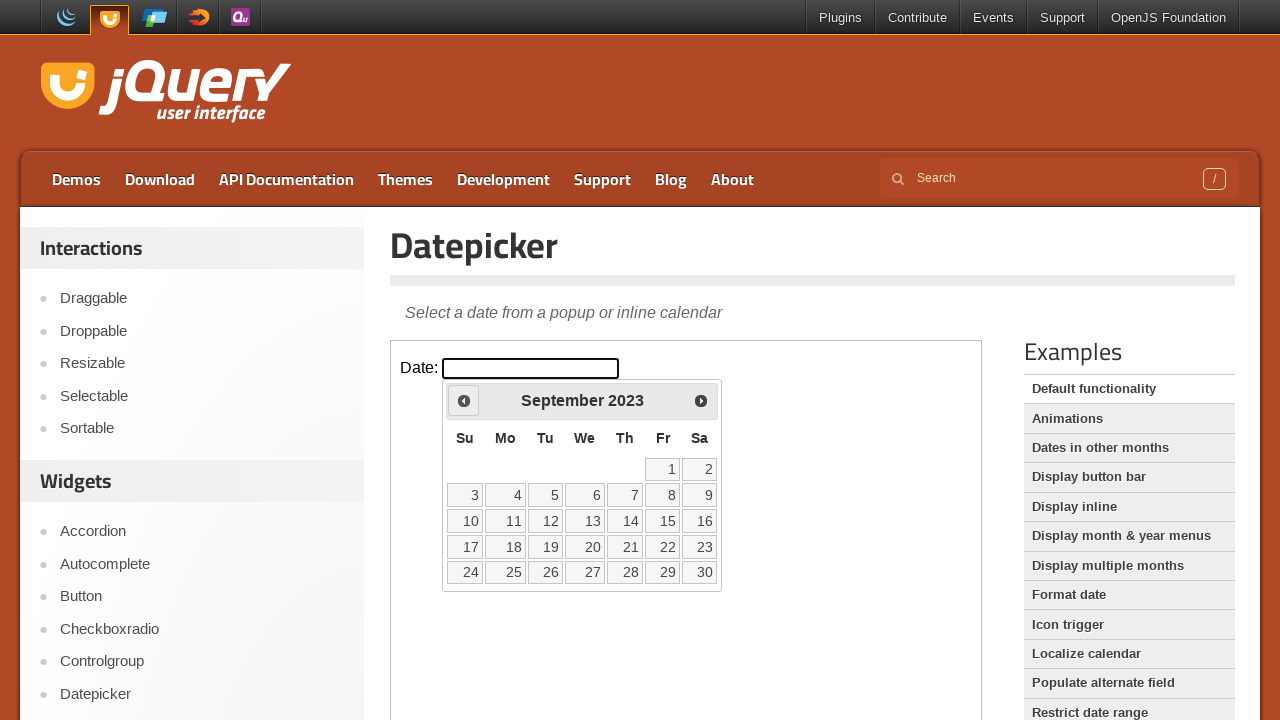

Checked current calendar date: September 2023
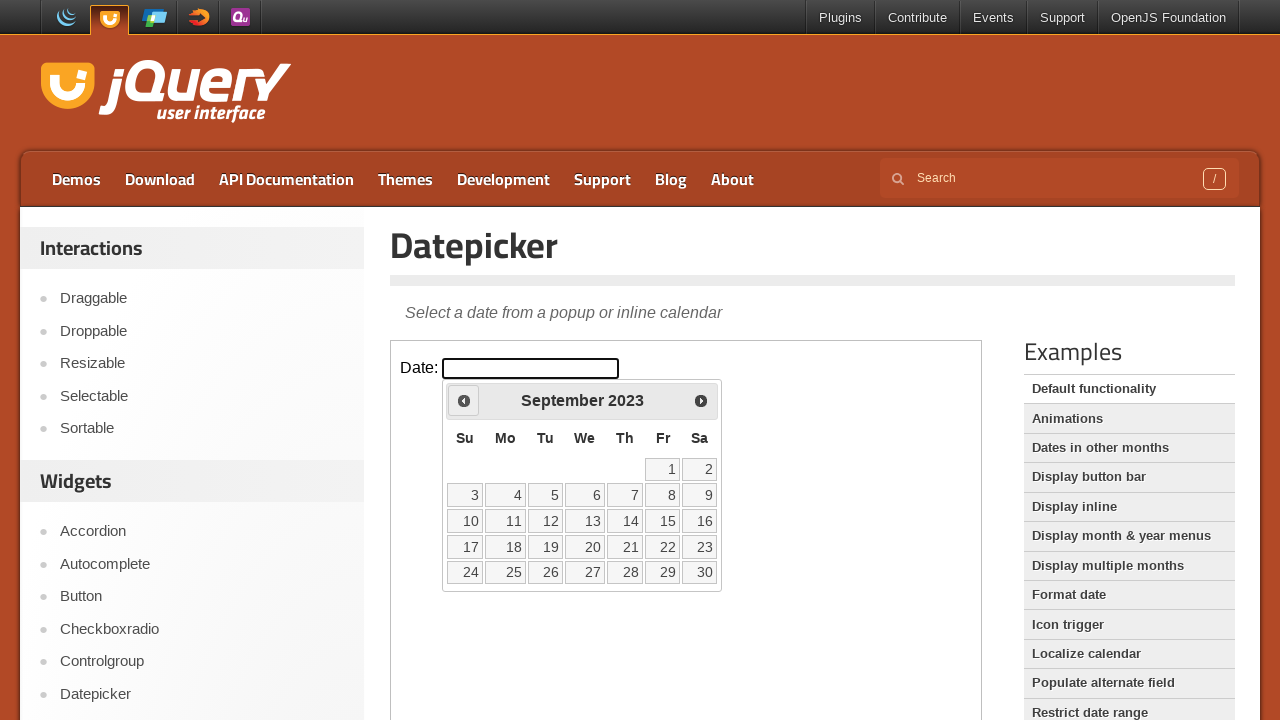

Clicked Previous button to navigate back from September 2023 at (464, 400) on iframe.demo-frame >> internal:control=enter-frame >> xpath=//span[normalize-spac
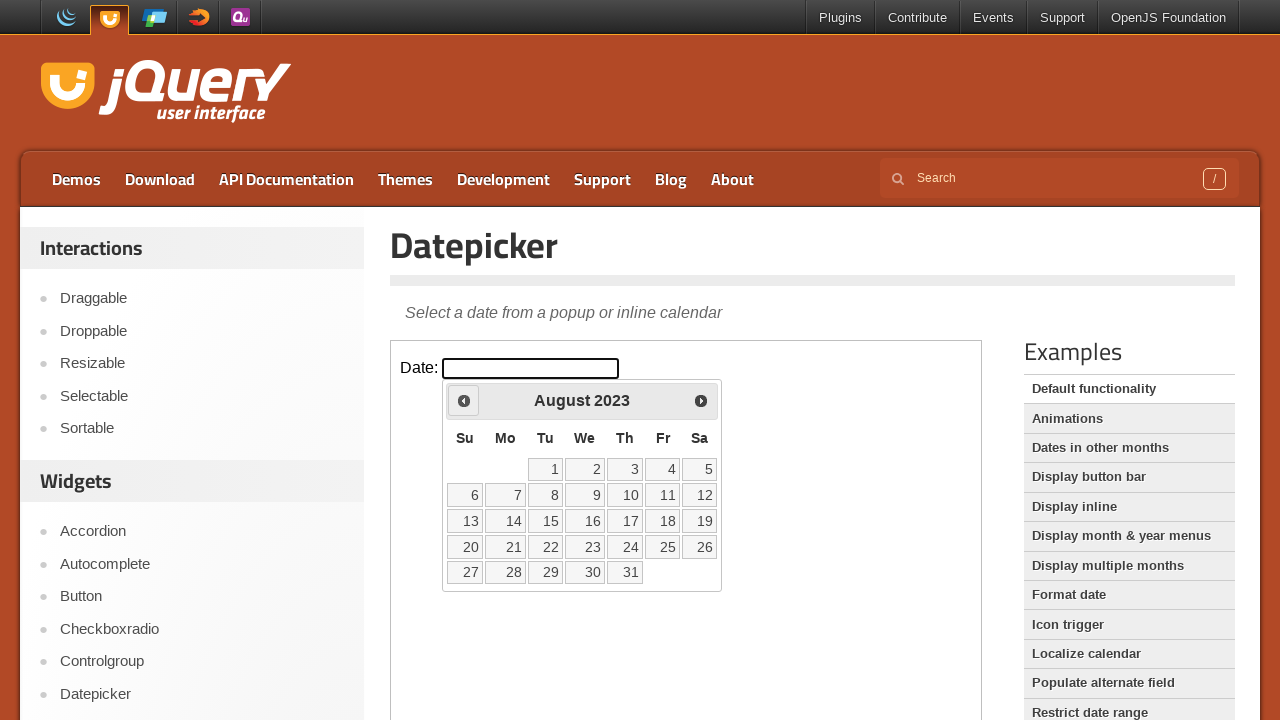

Waited for calendar to update after clicking Previous
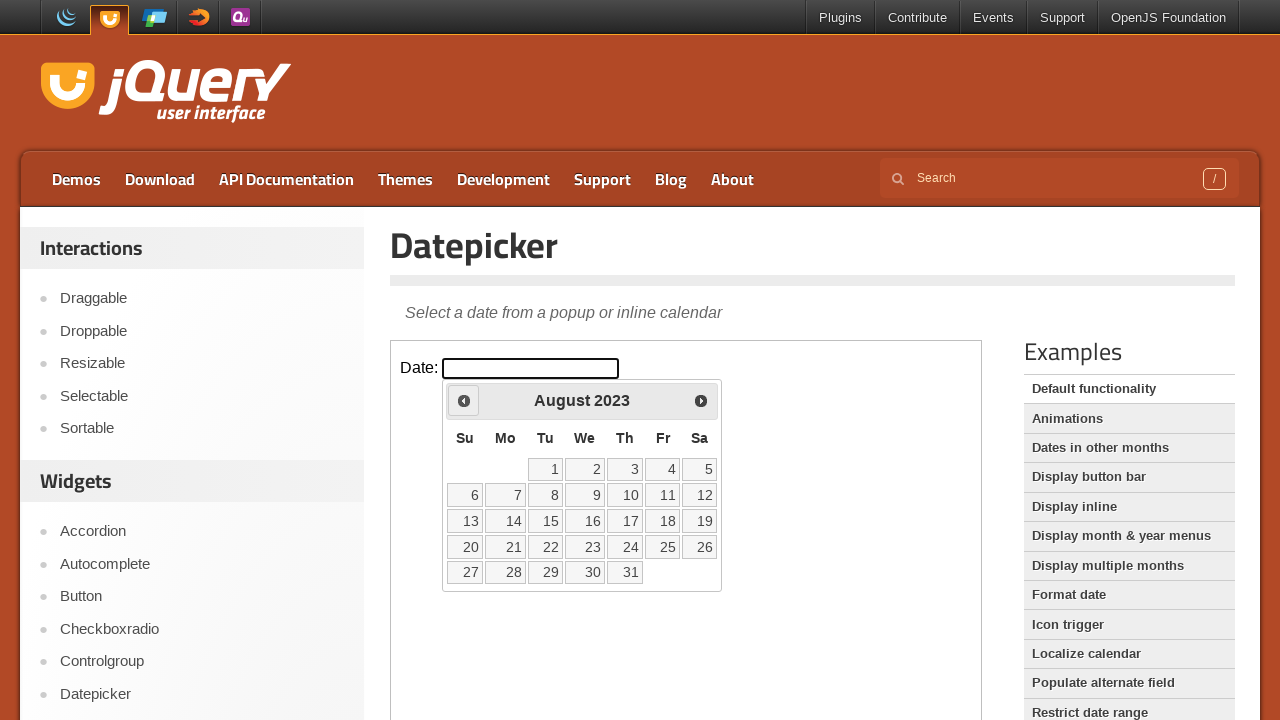

Checked current calendar date: August 2023
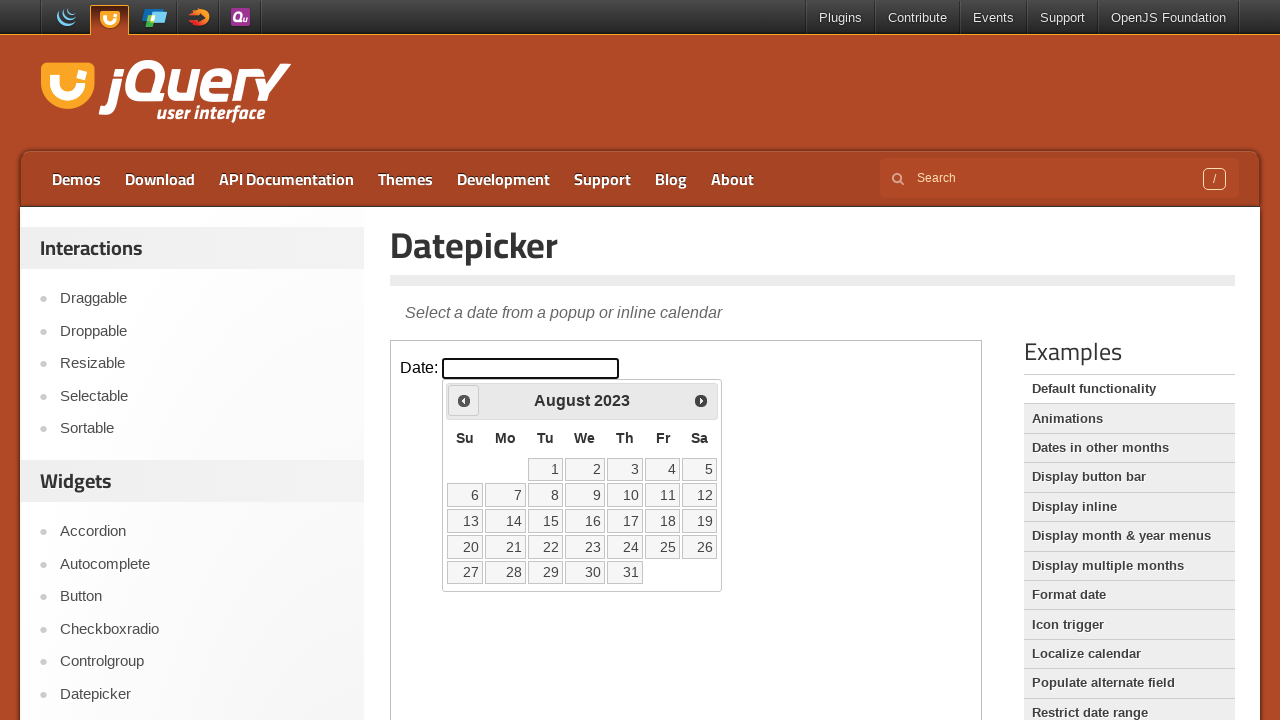

Clicked Previous button to navigate back from August 2023 at (464, 400) on iframe.demo-frame >> internal:control=enter-frame >> xpath=//span[normalize-spac
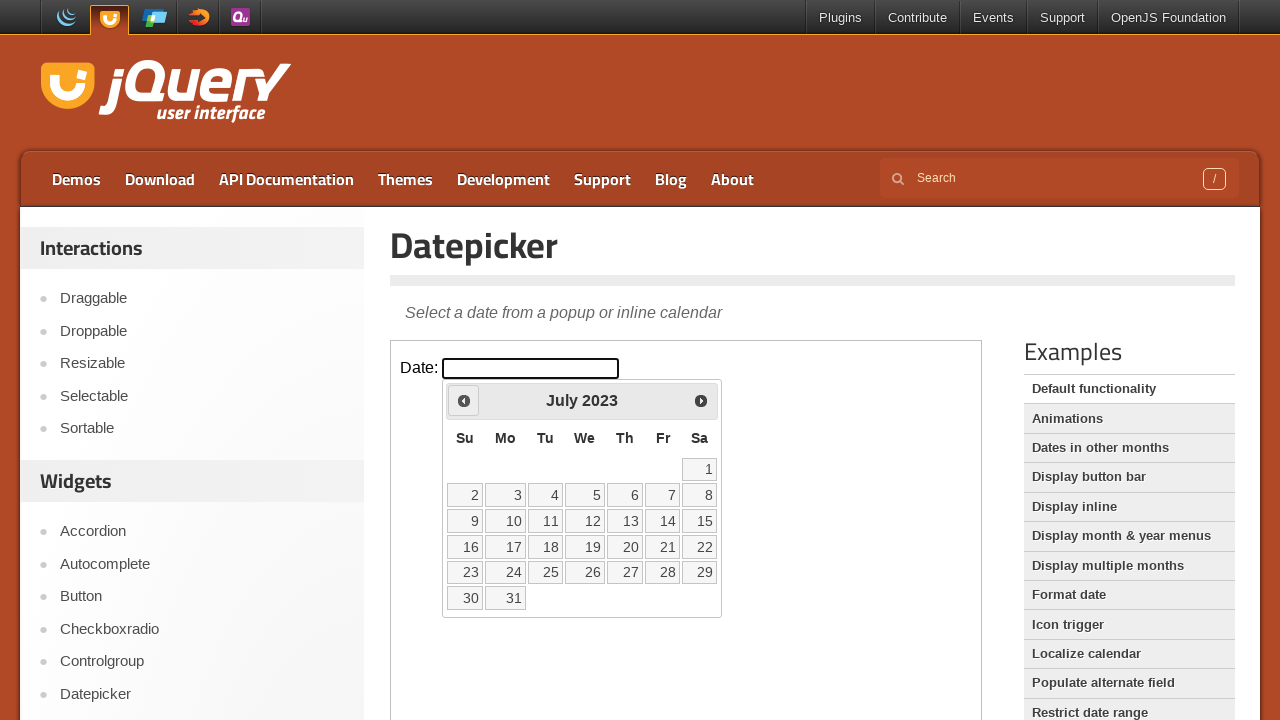

Waited for calendar to update after clicking Previous
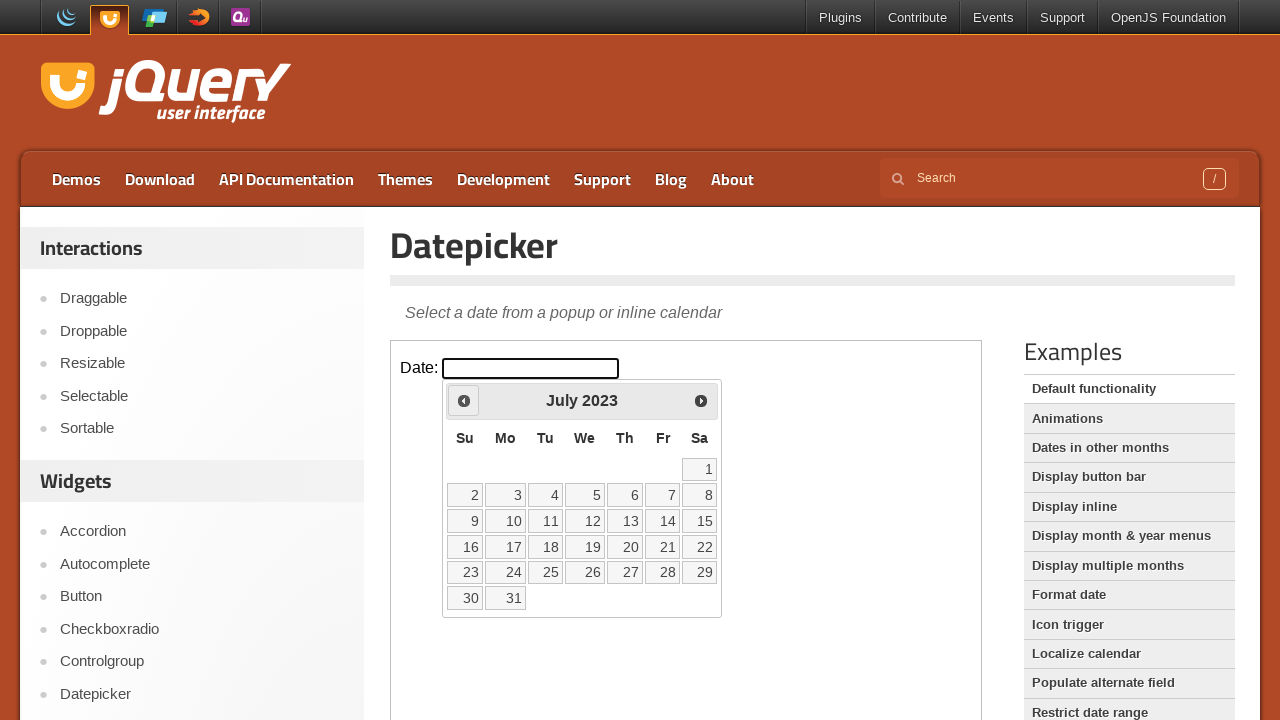

Checked current calendar date: July 2023
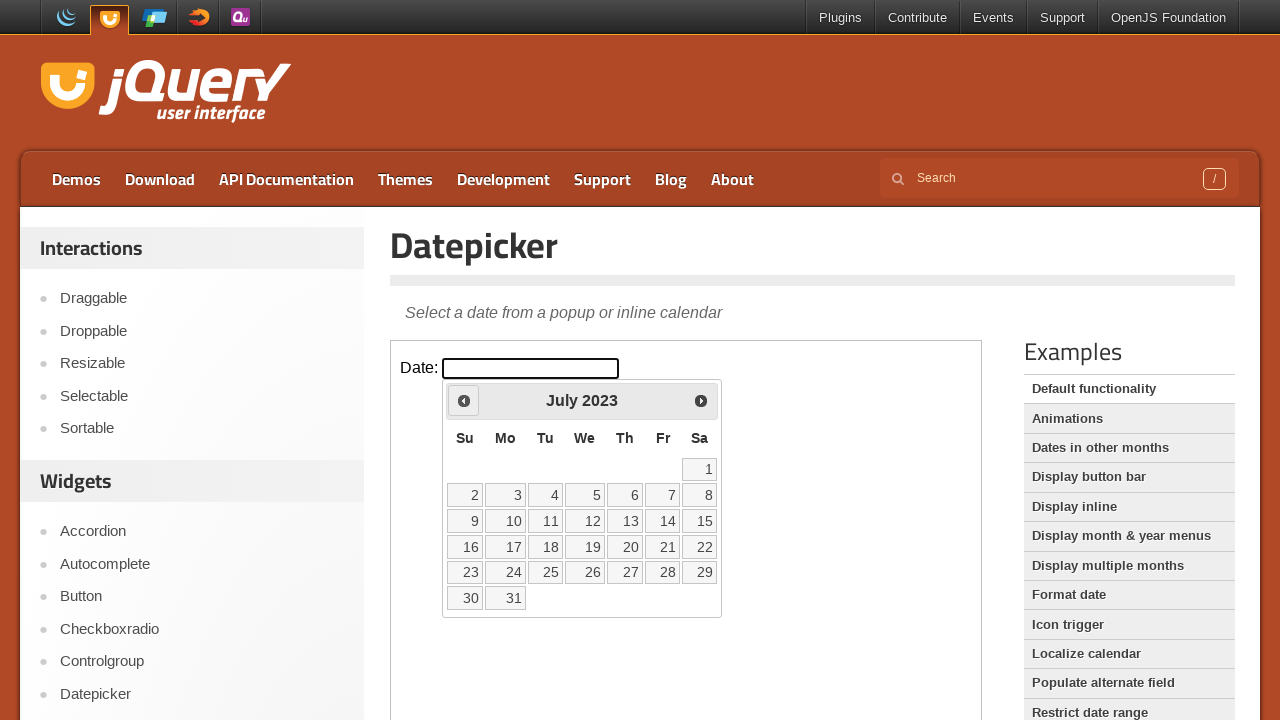

Clicked Previous button to navigate back from July 2023 at (464, 400) on iframe.demo-frame >> internal:control=enter-frame >> xpath=//span[normalize-spac
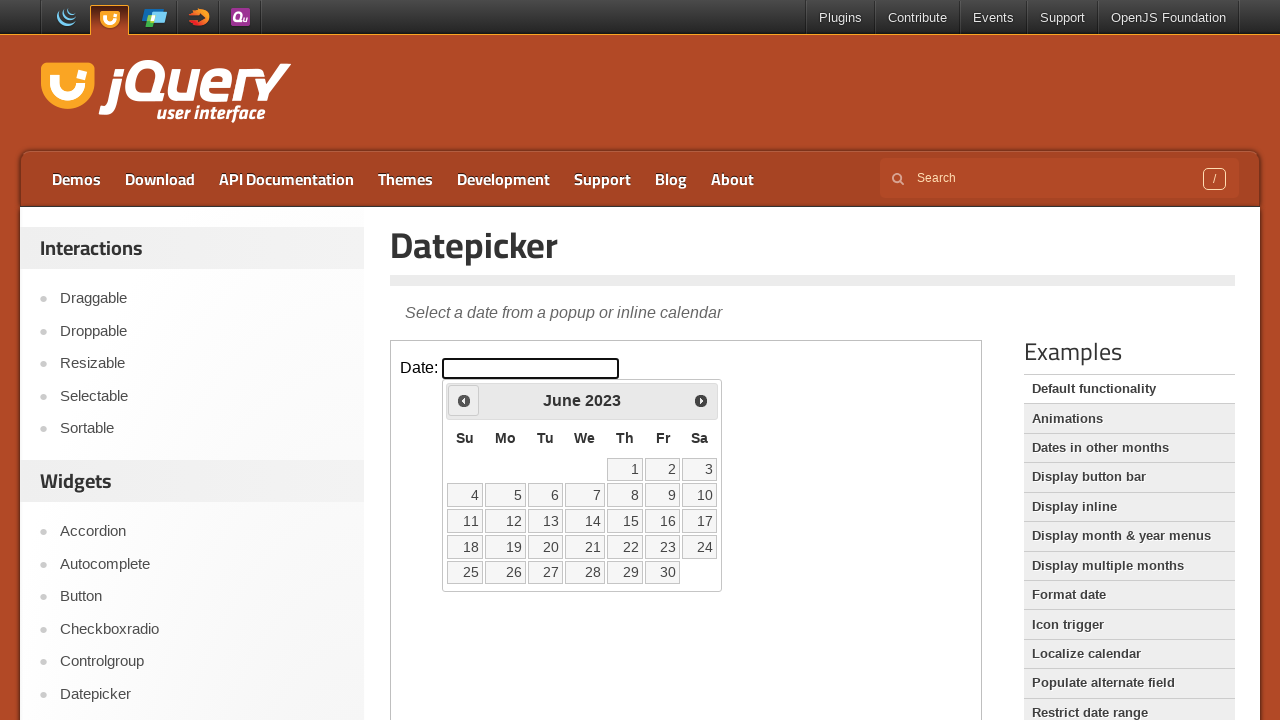

Waited for calendar to update after clicking Previous
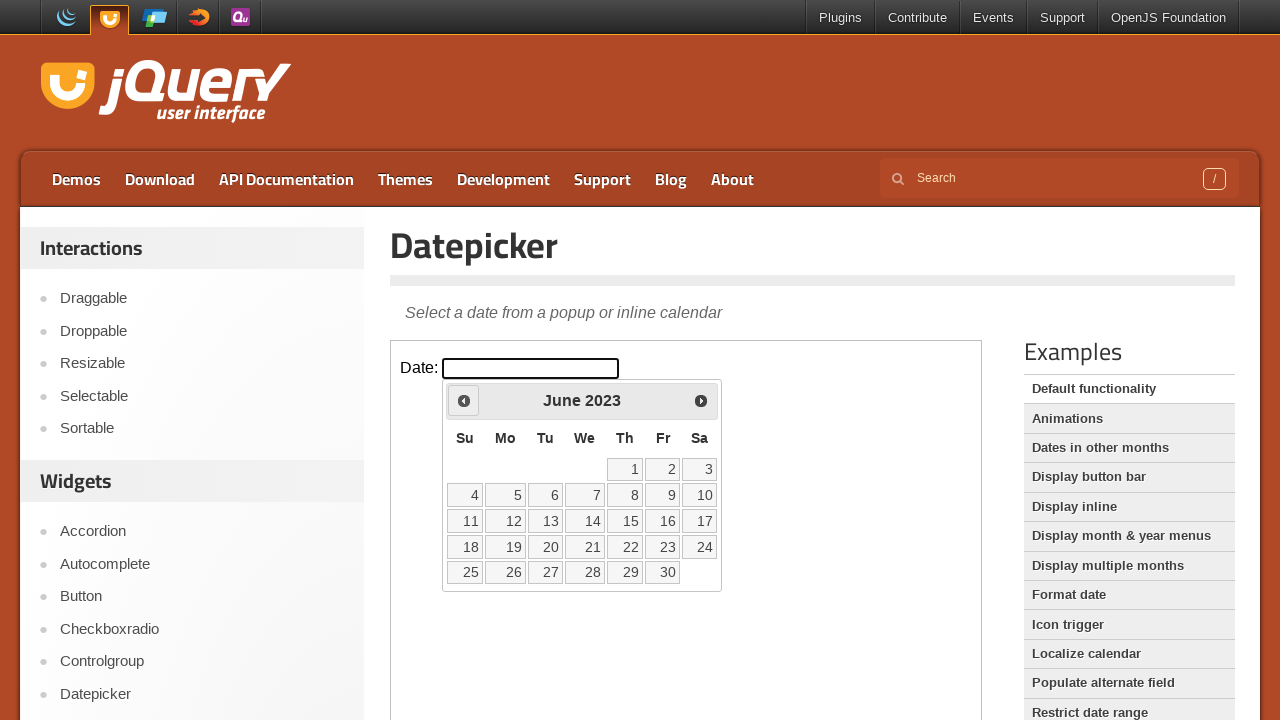

Checked current calendar date: June 2023
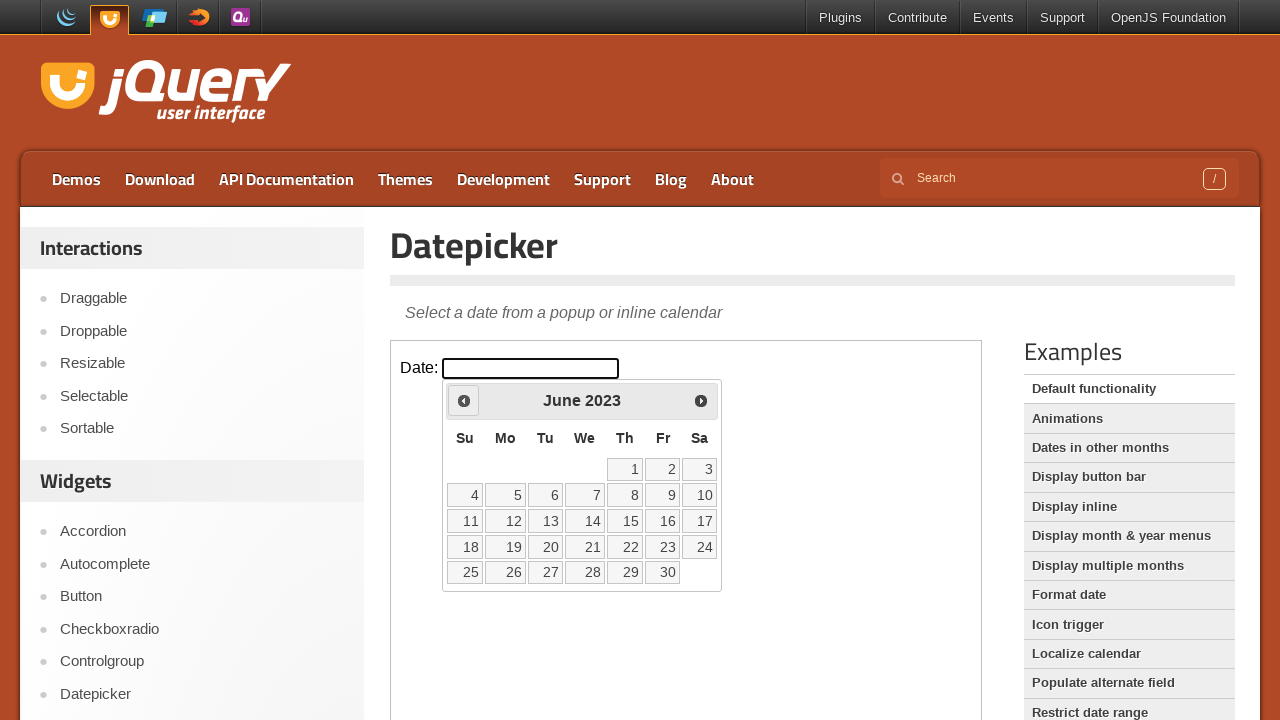

Clicked Previous button to navigate back from June 2023 at (464, 400) on iframe.demo-frame >> internal:control=enter-frame >> xpath=//span[normalize-spac
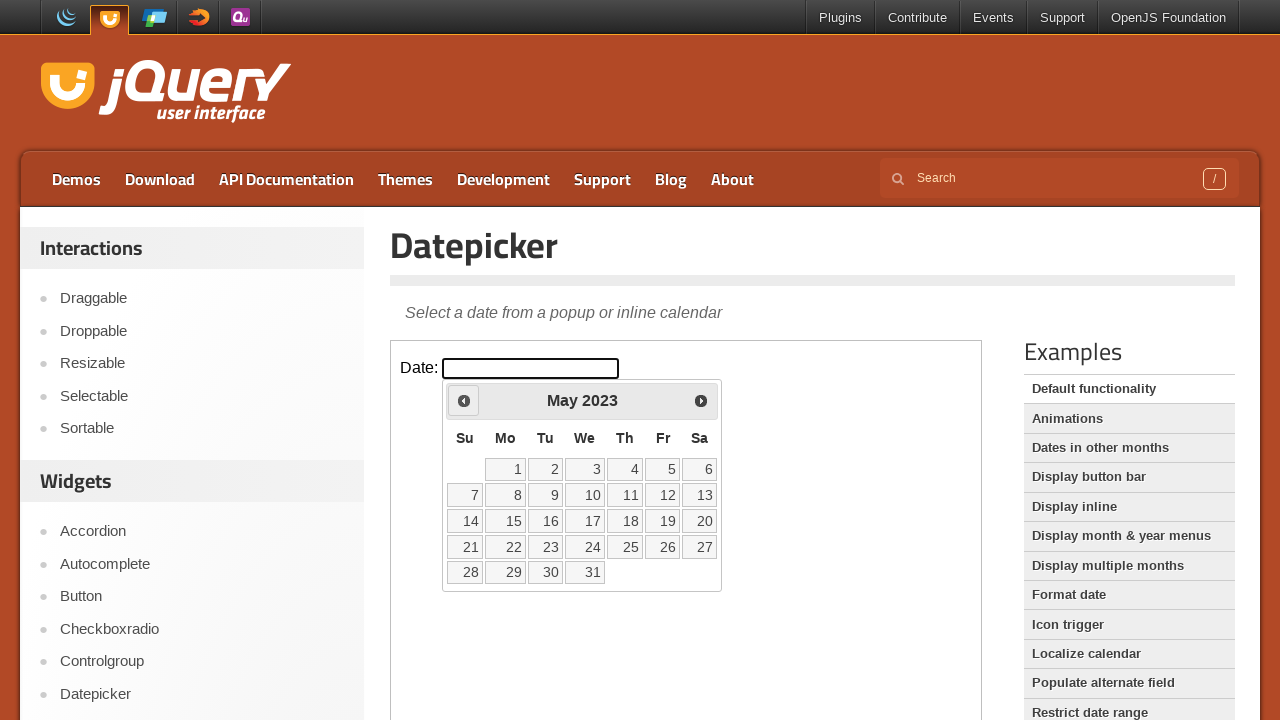

Waited for calendar to update after clicking Previous
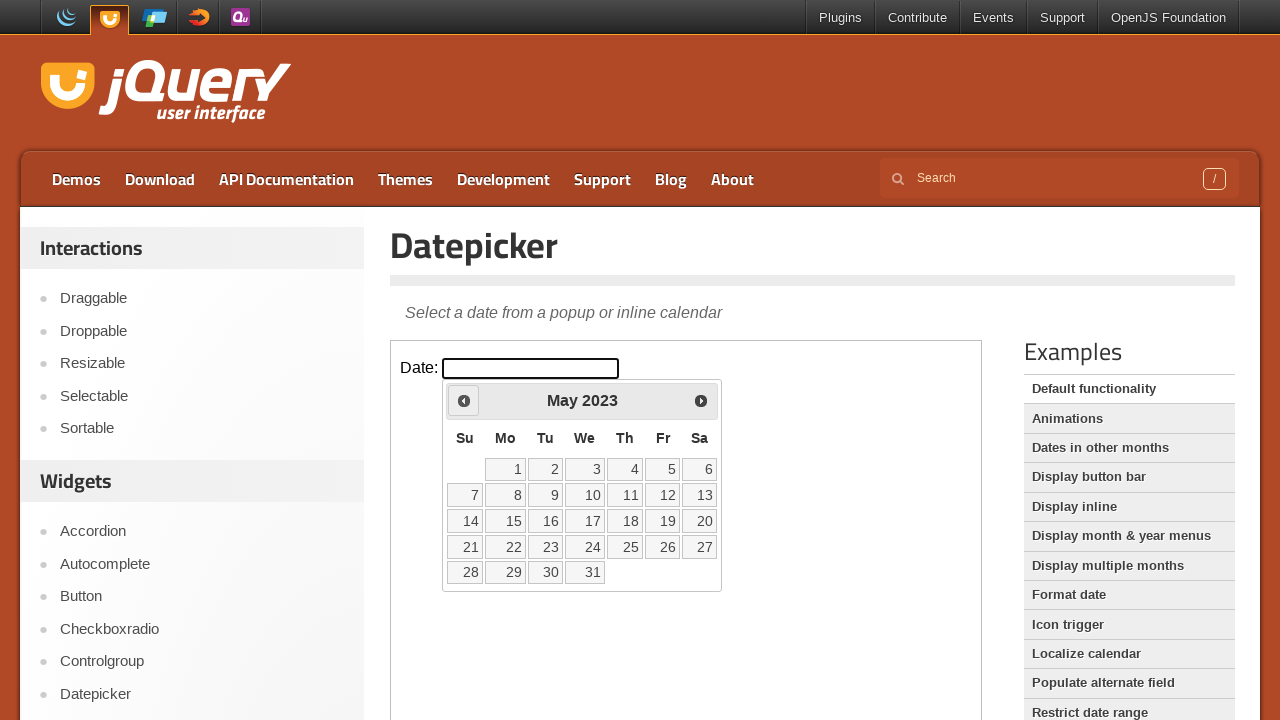

Checked current calendar date: May 2023
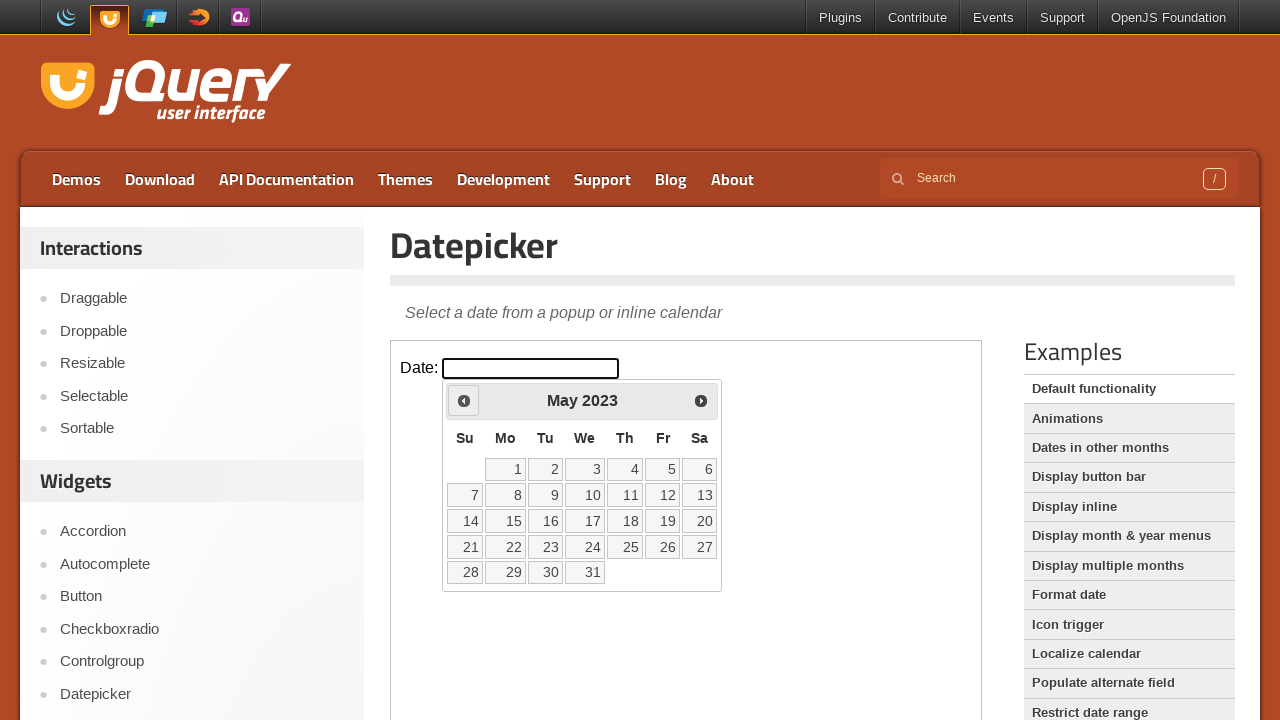

Located all date cells in the calendar (35 cells found)
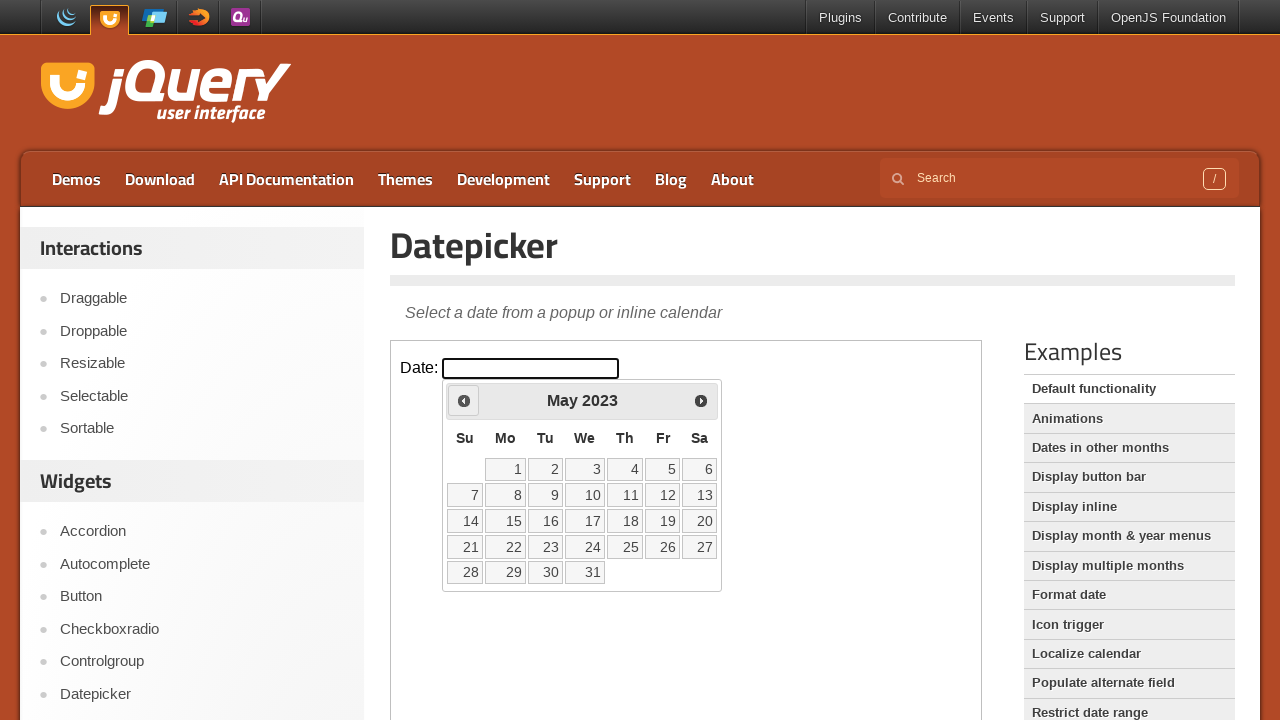

Clicked on day 16 in the calendar to select the date at (545, 521) on iframe.demo-frame >> internal:control=enter-frame >> table.ui-datepicker-calenda
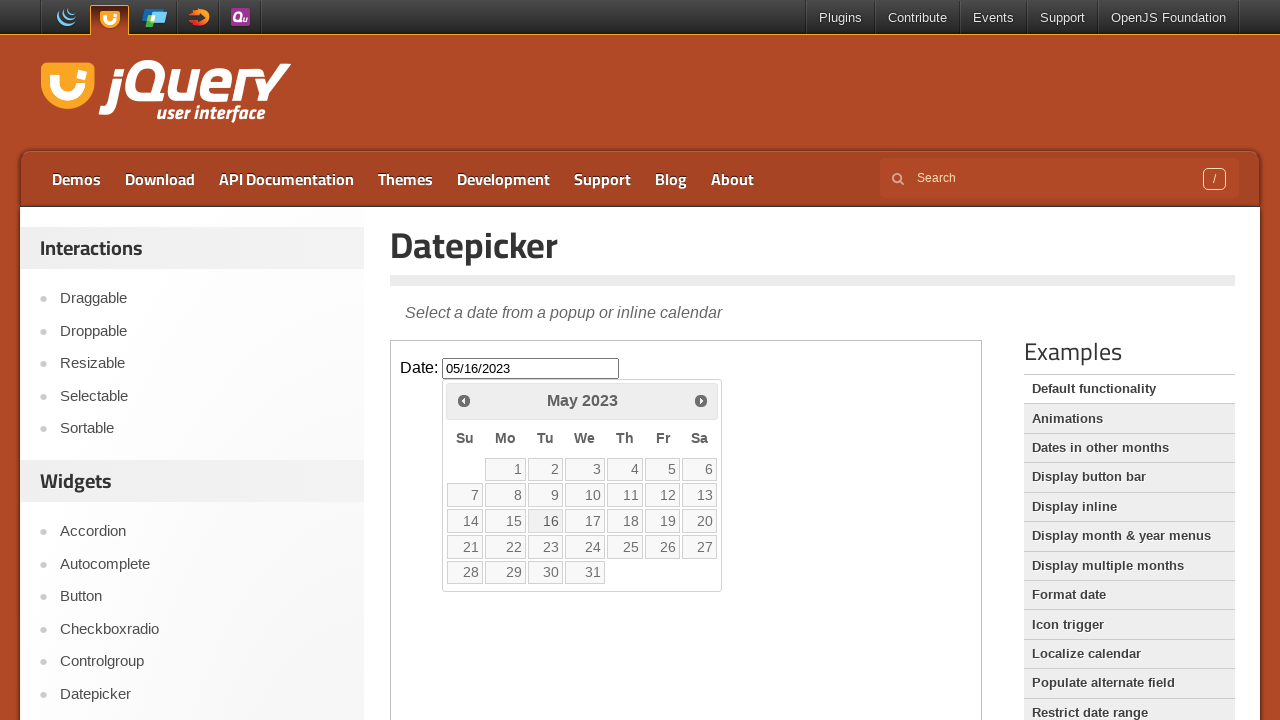

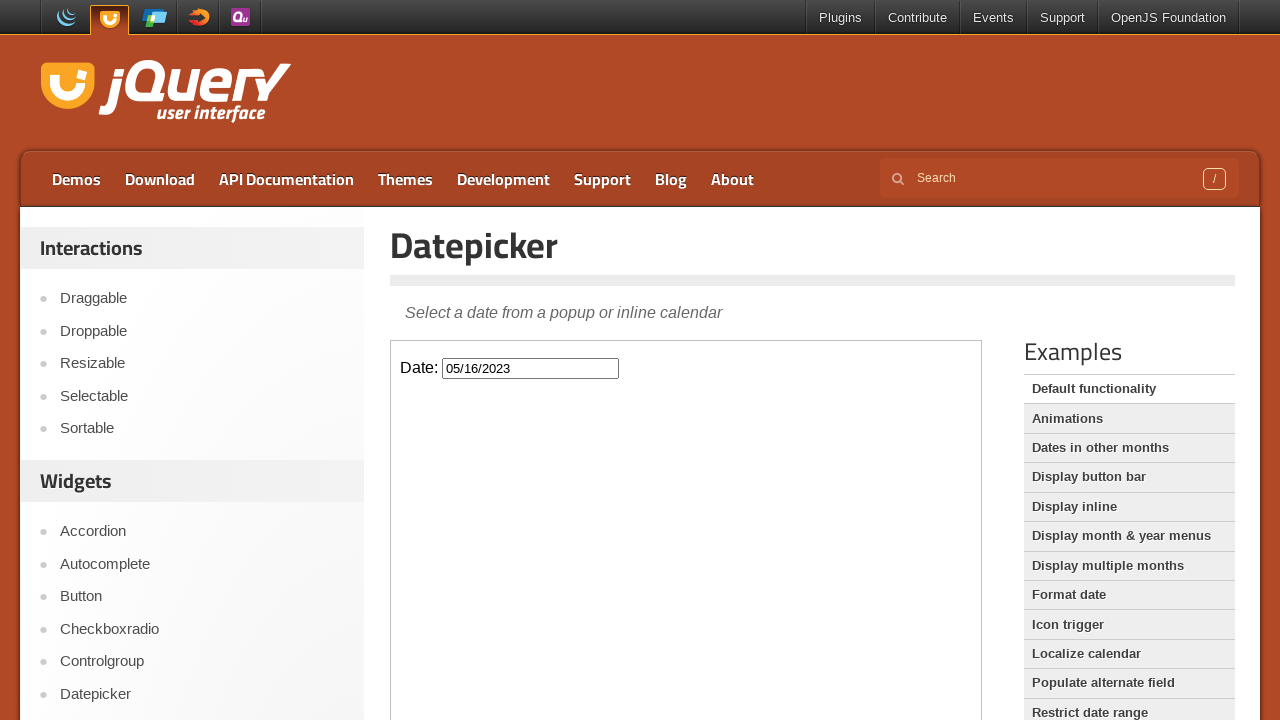